Tests multiple checkbox field functionality by selecting all checkboxes, then deselecting all, and finally selecting specific checkboxes by label text and value attribute.

Starting URL: https://automationfc.github.io/multiple-fields/

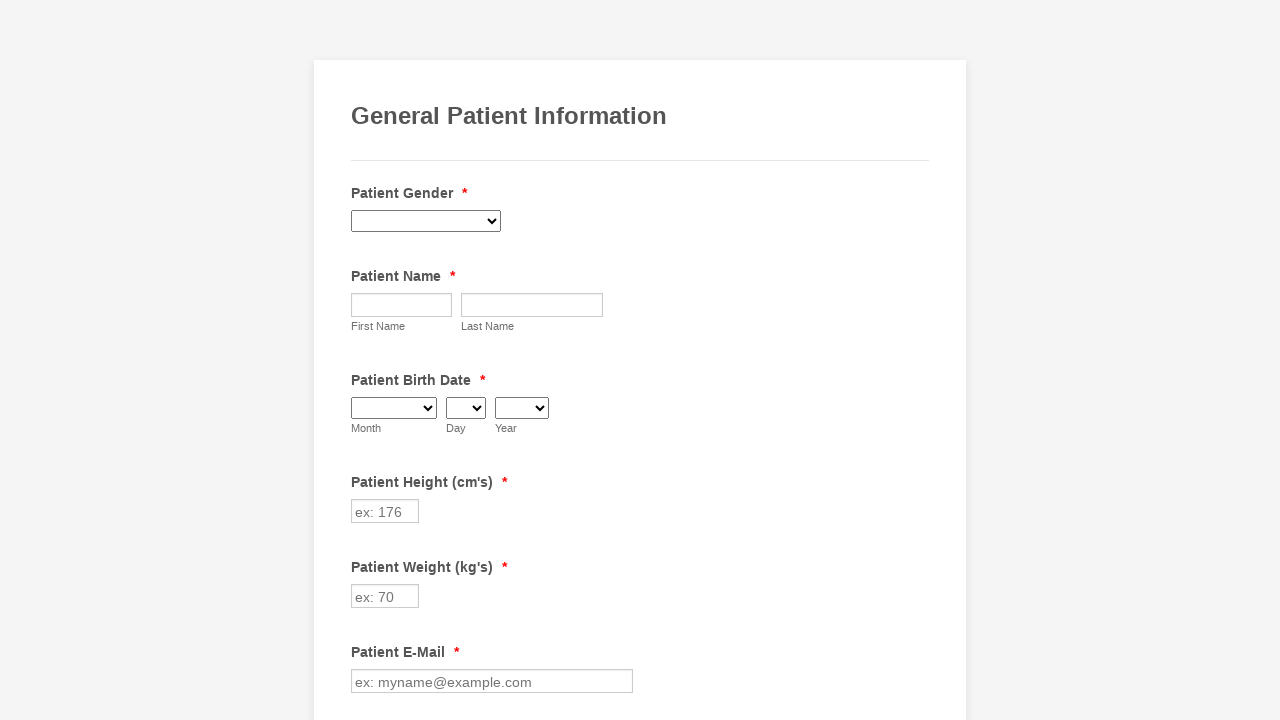

Waited for checkboxes to be visible
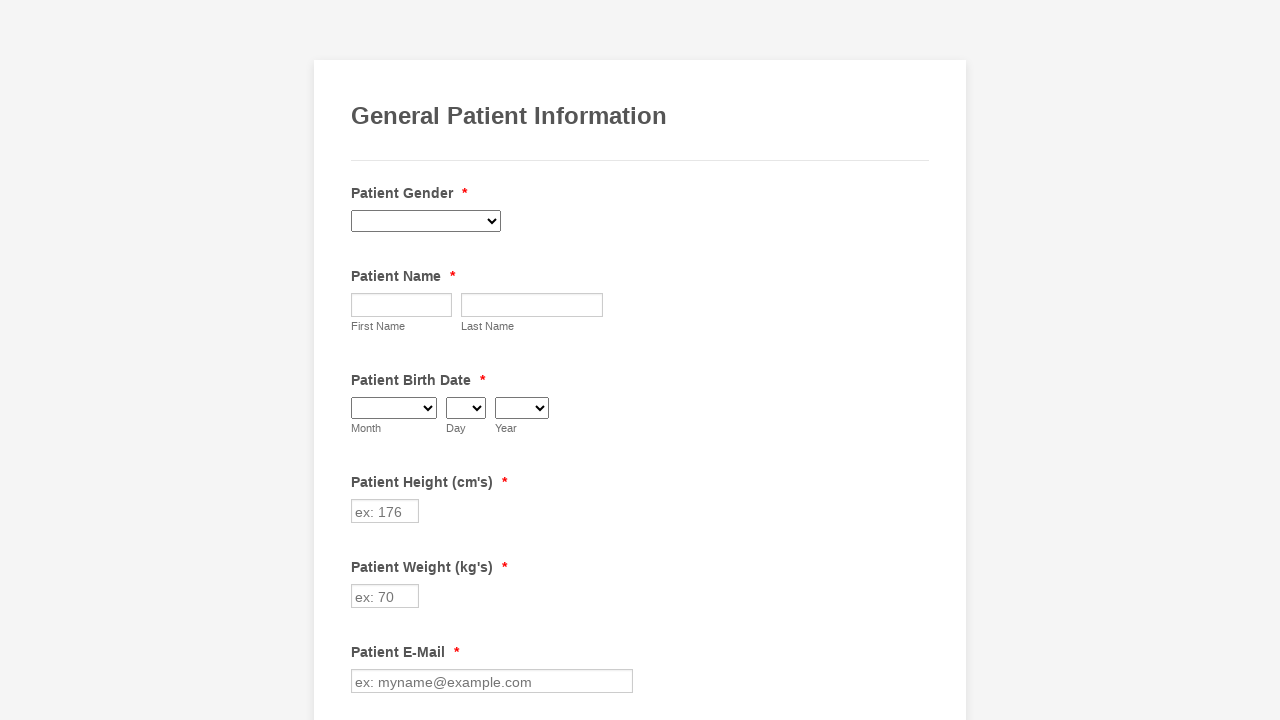

Scrolled to checkbox area
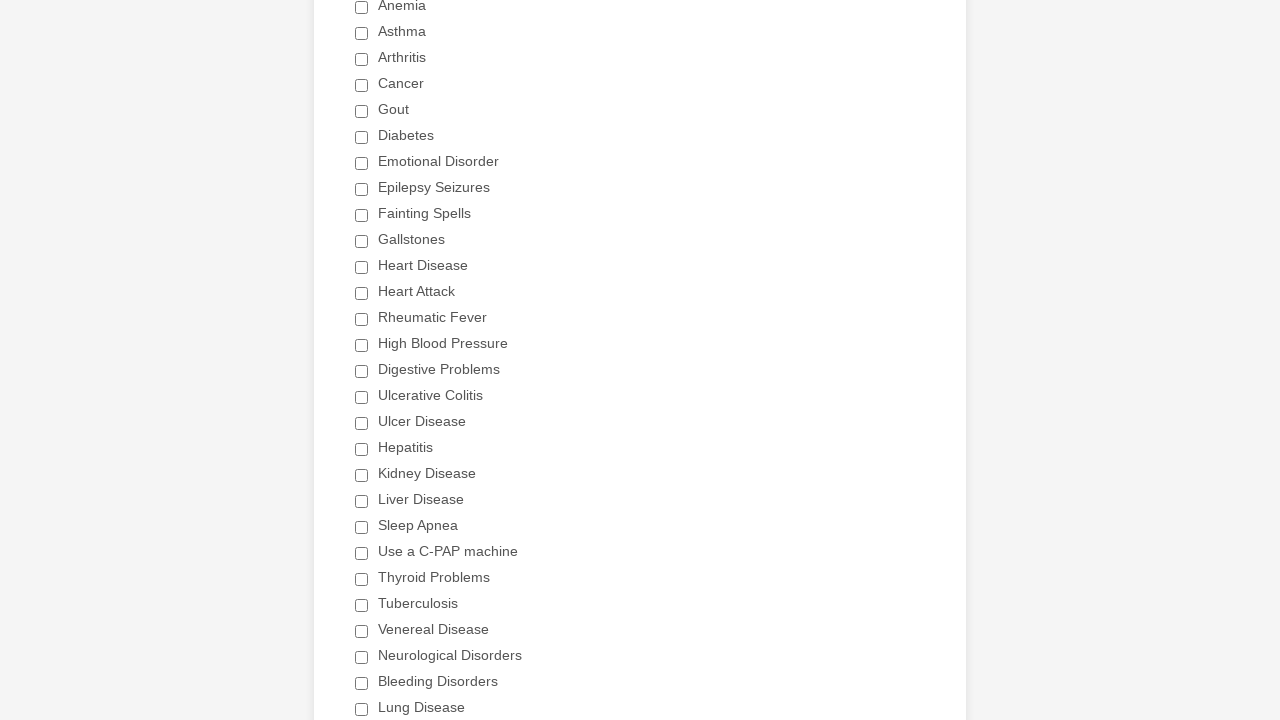

Located all 29 checkboxes on the page
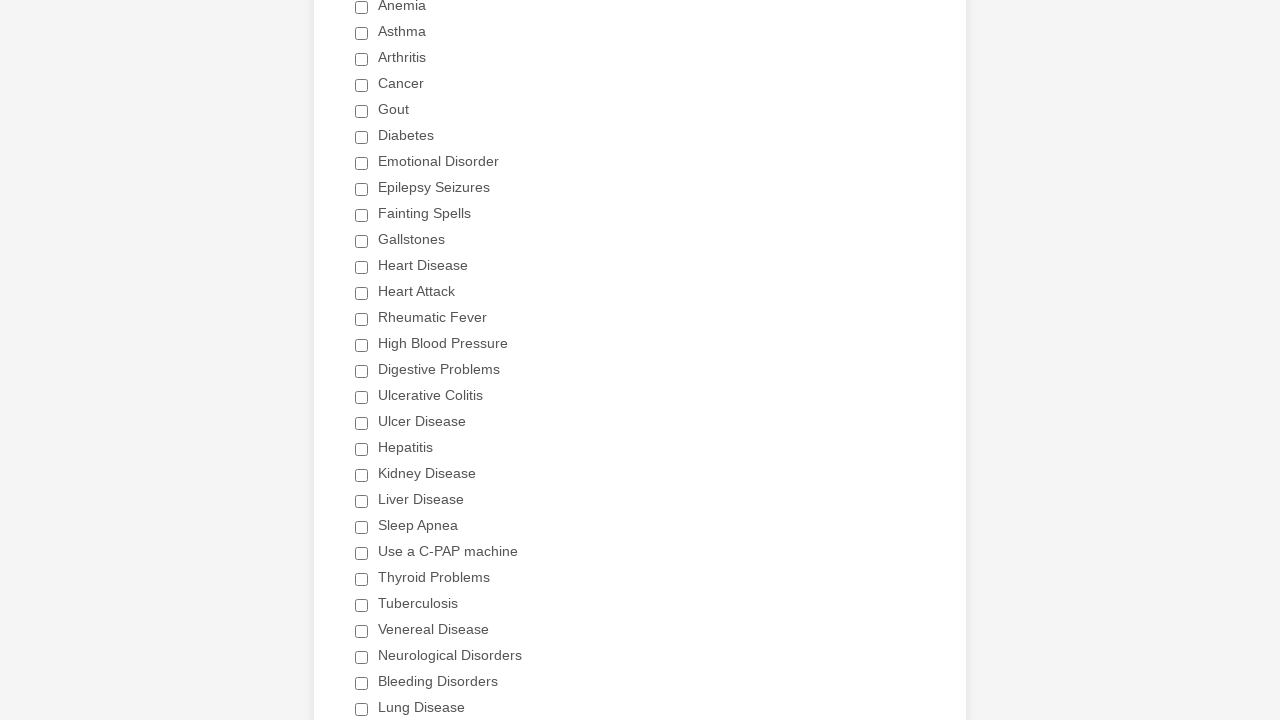

Selected checkbox 1 of 29 at (362, 7) on div.form-single-column input[type='checkbox'] >> nth=0
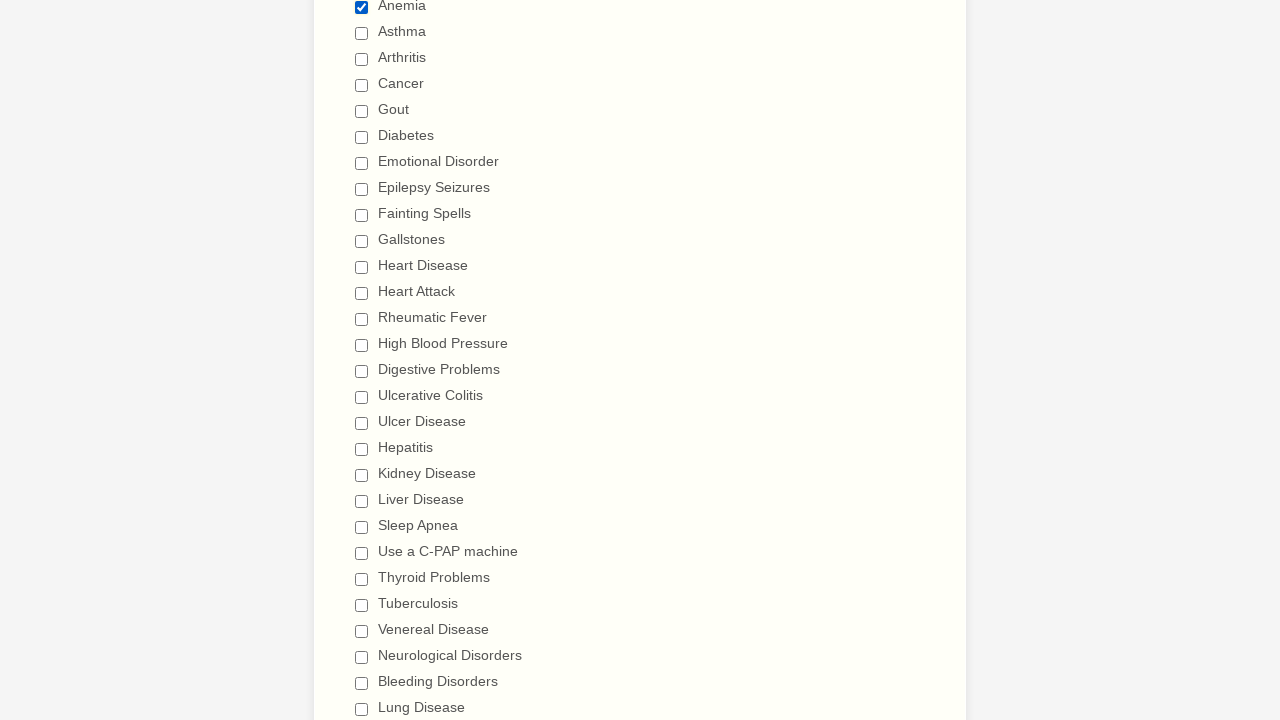

Verified checkbox 1 is checked
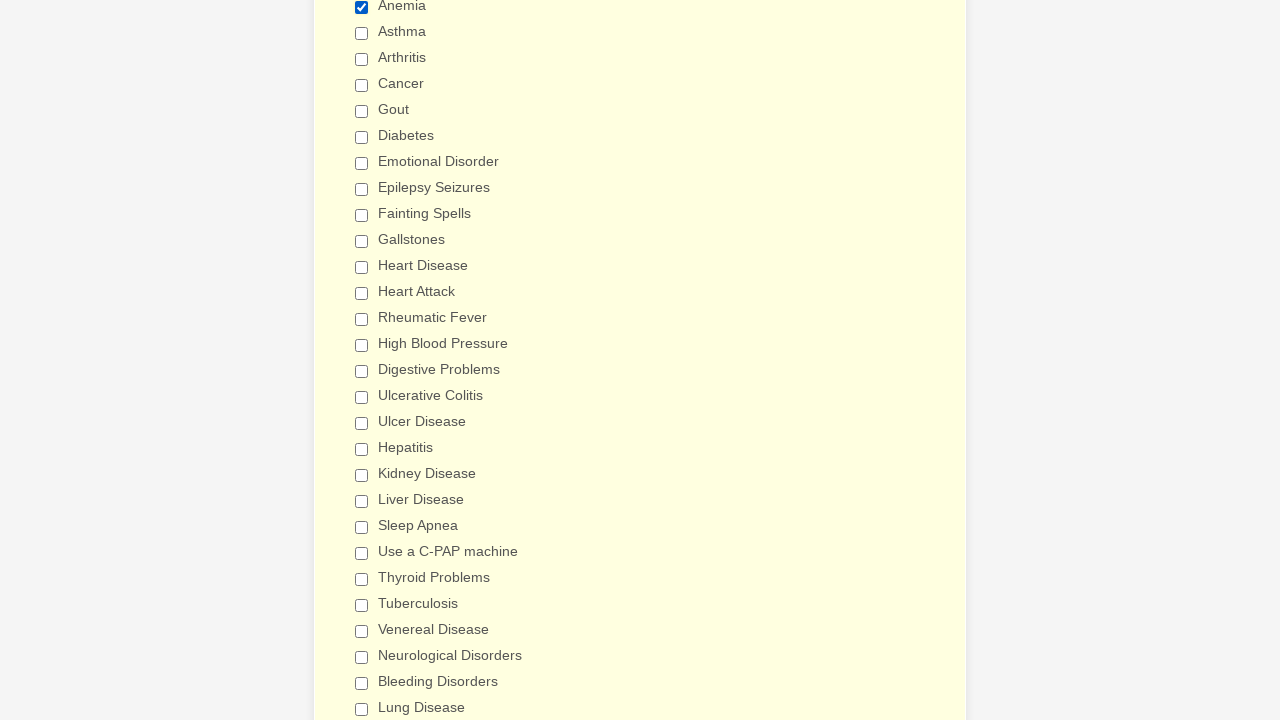

Selected checkbox 2 of 29 at (362, 33) on div.form-single-column input[type='checkbox'] >> nth=1
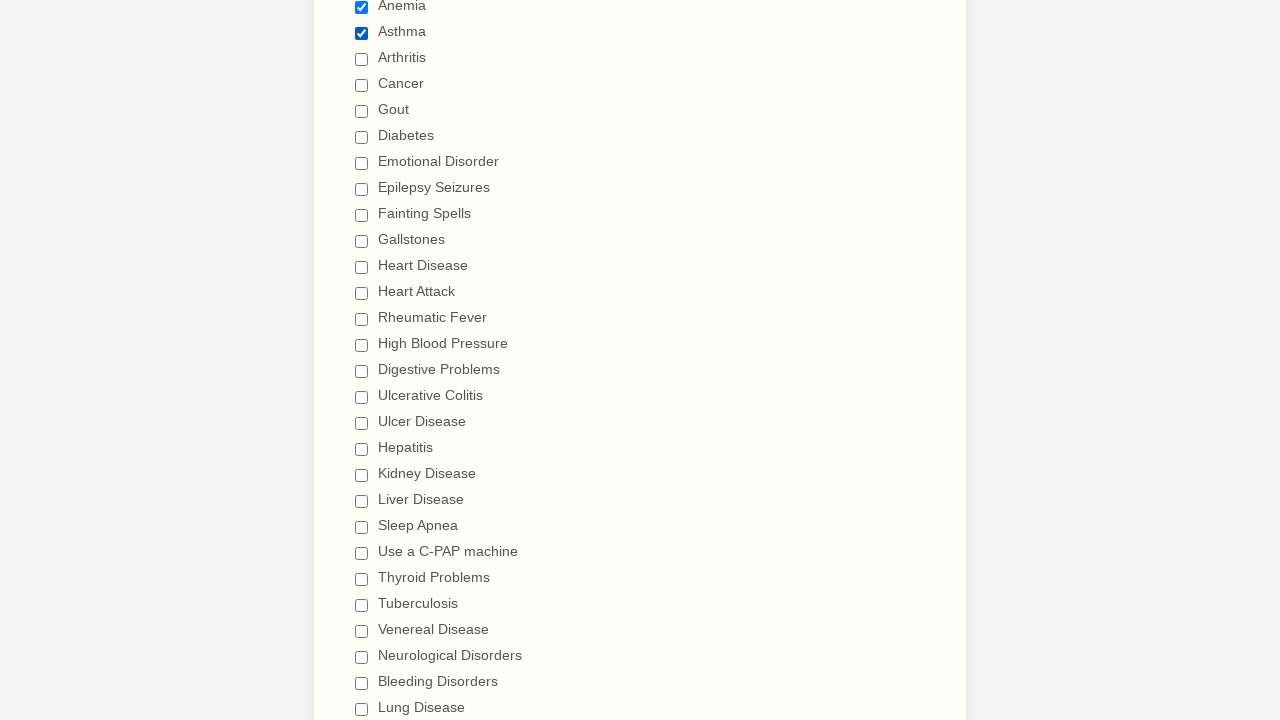

Verified checkbox 2 is checked
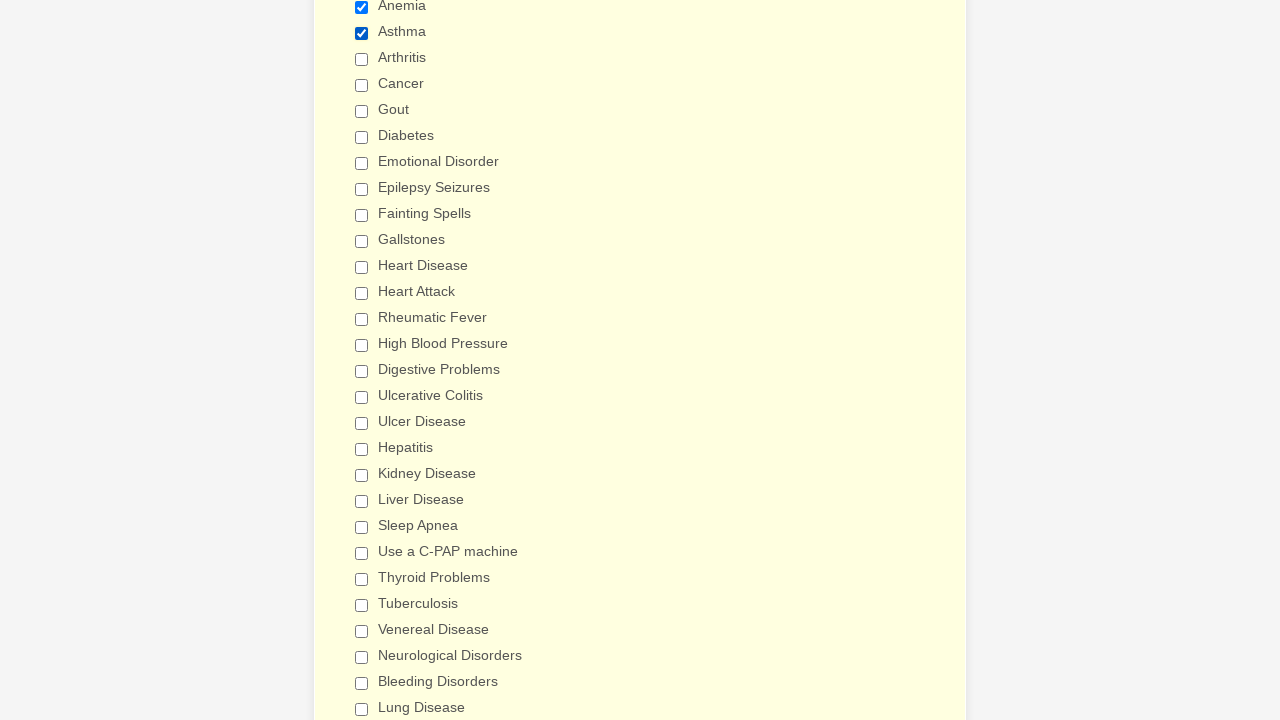

Selected checkbox 3 of 29 at (362, 59) on div.form-single-column input[type='checkbox'] >> nth=2
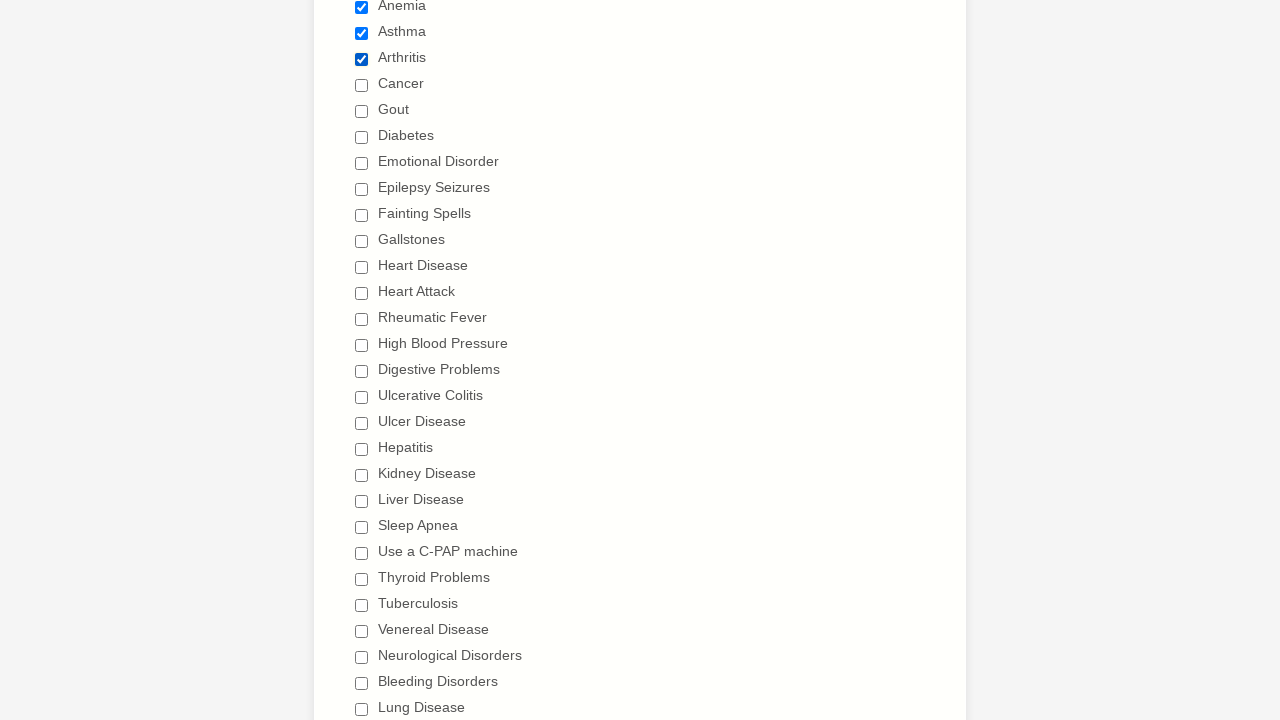

Verified checkbox 3 is checked
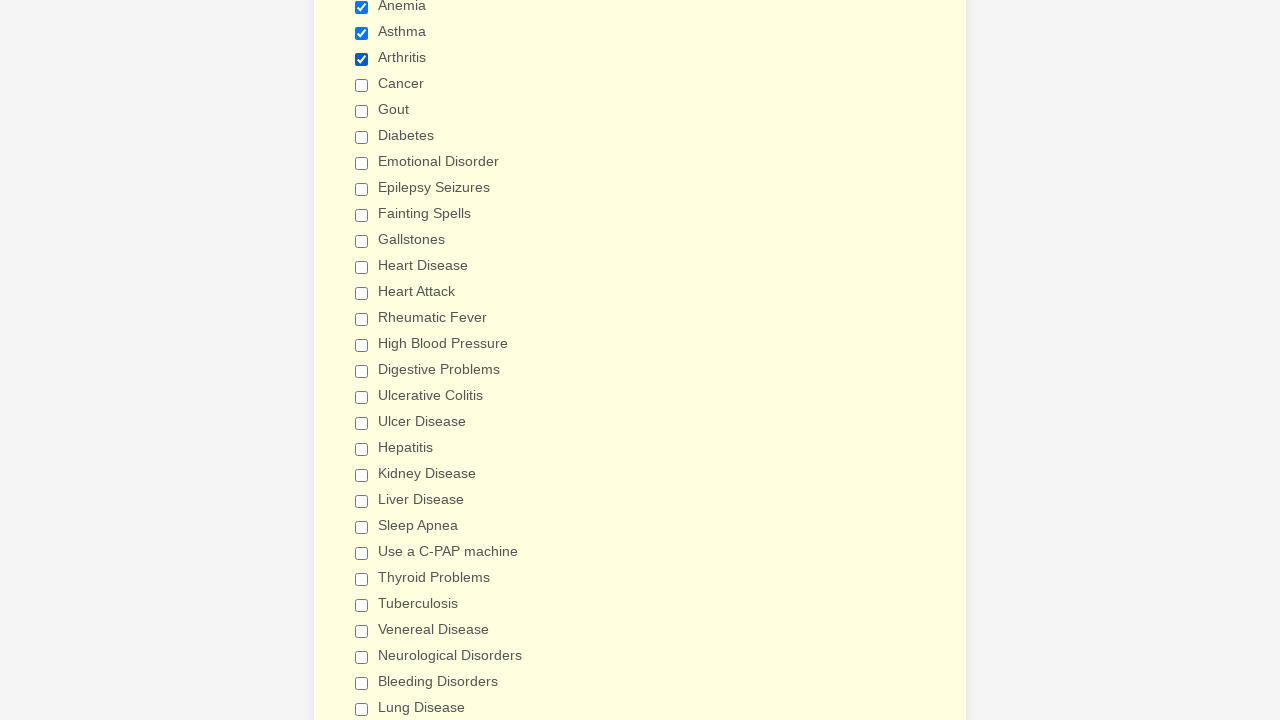

Selected checkbox 4 of 29 at (362, 85) on div.form-single-column input[type='checkbox'] >> nth=3
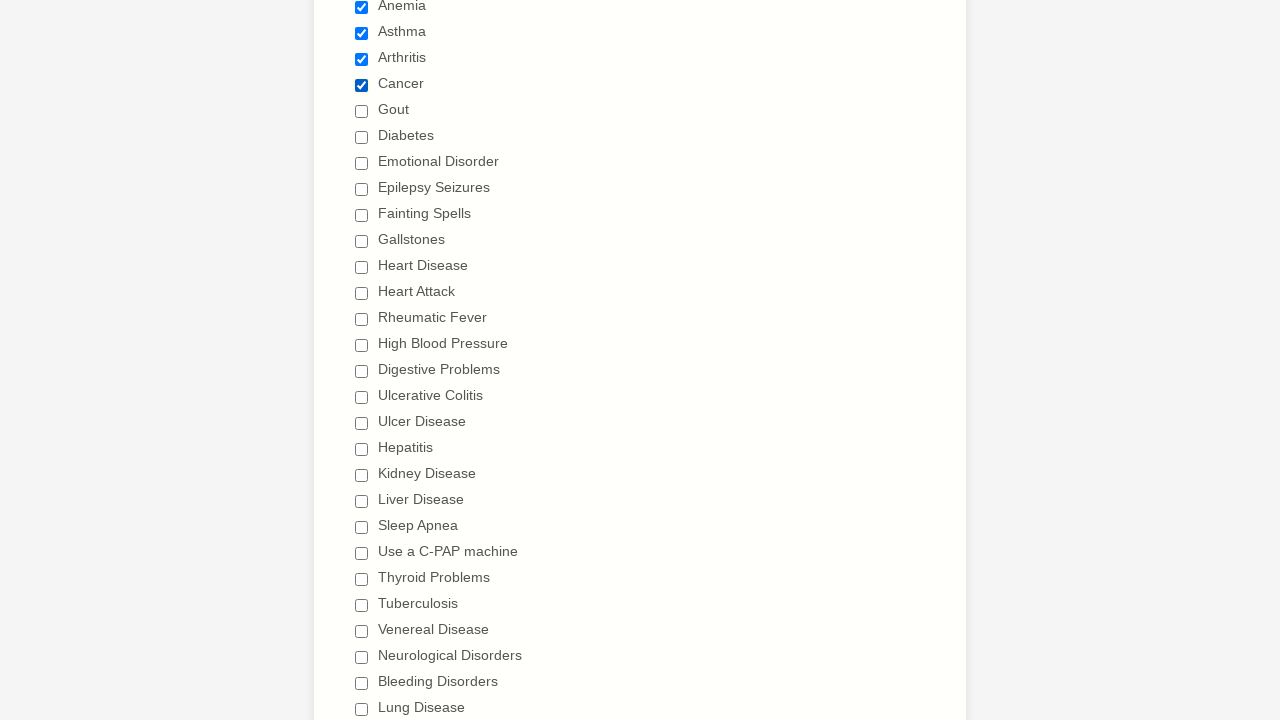

Verified checkbox 4 is checked
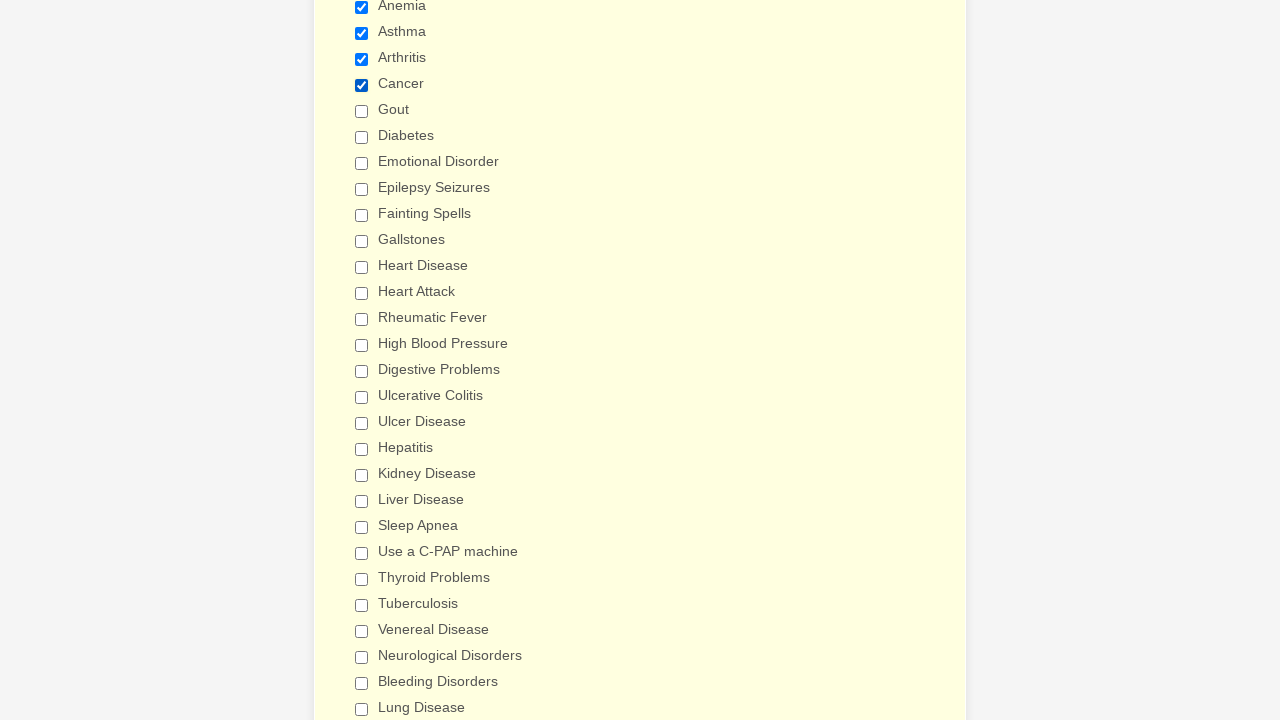

Selected checkbox 5 of 29 at (362, 111) on div.form-single-column input[type='checkbox'] >> nth=4
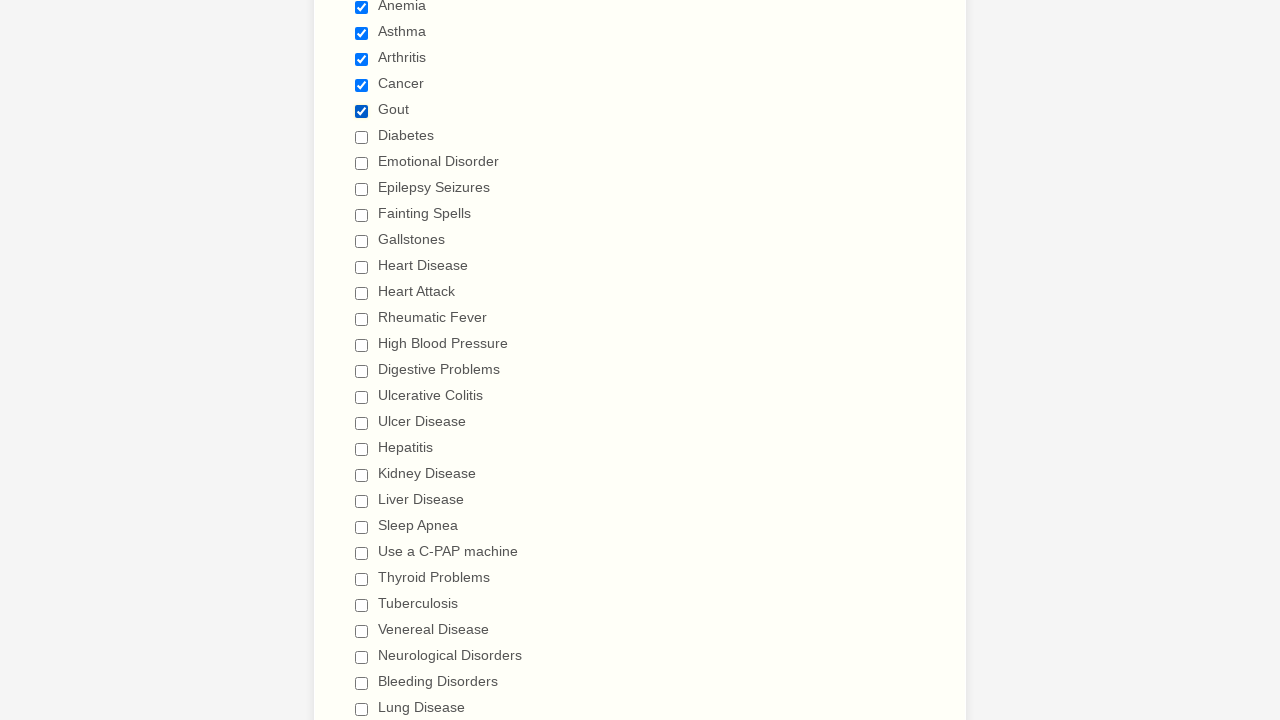

Verified checkbox 5 is checked
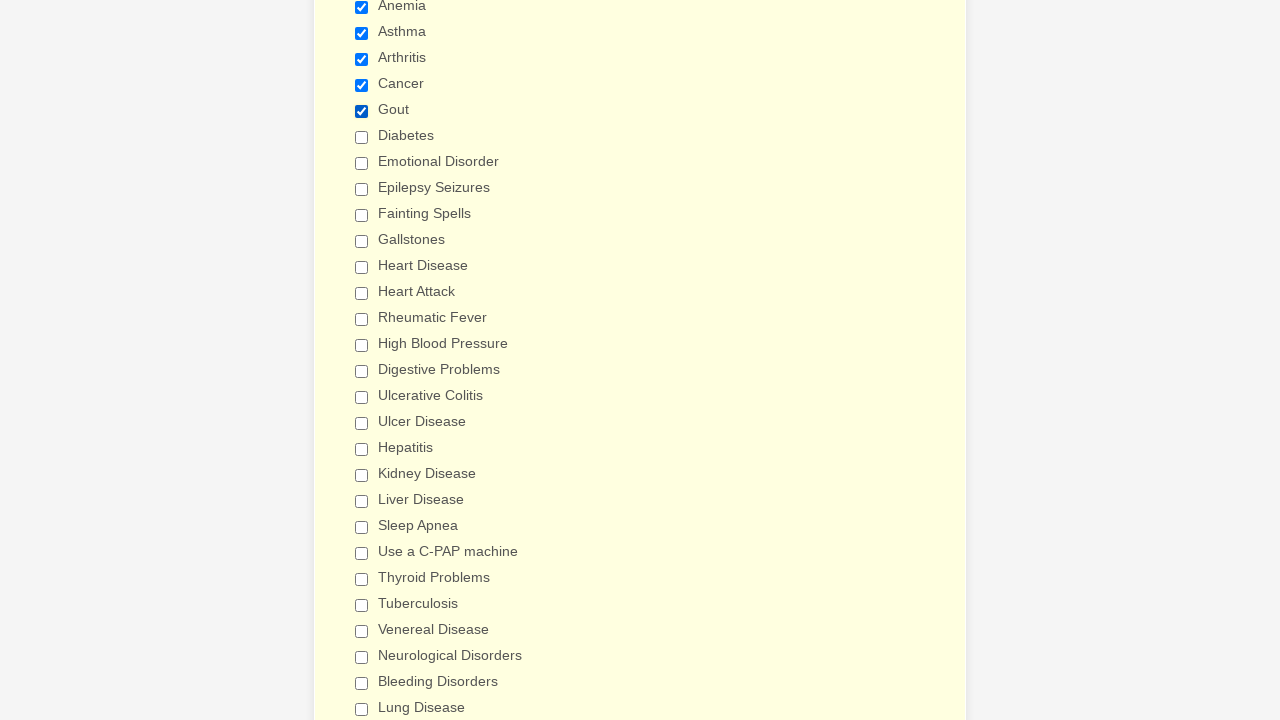

Selected checkbox 6 of 29 at (362, 137) on div.form-single-column input[type='checkbox'] >> nth=5
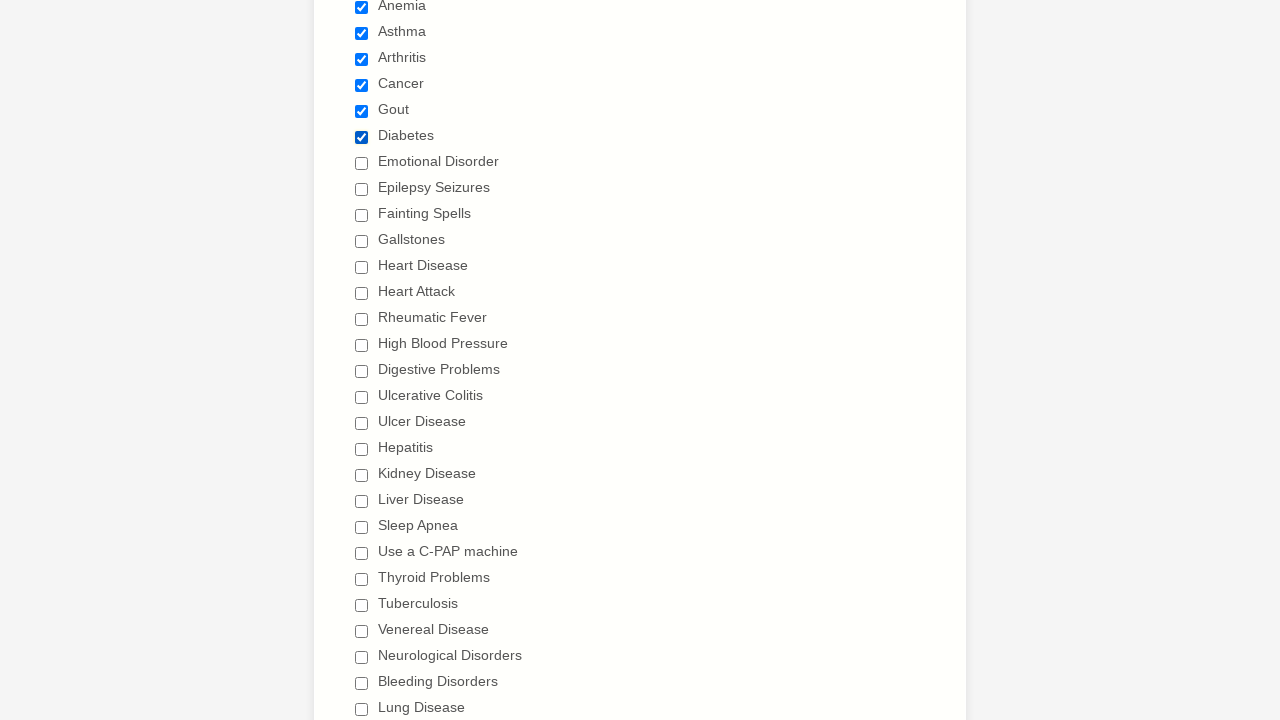

Verified checkbox 6 is checked
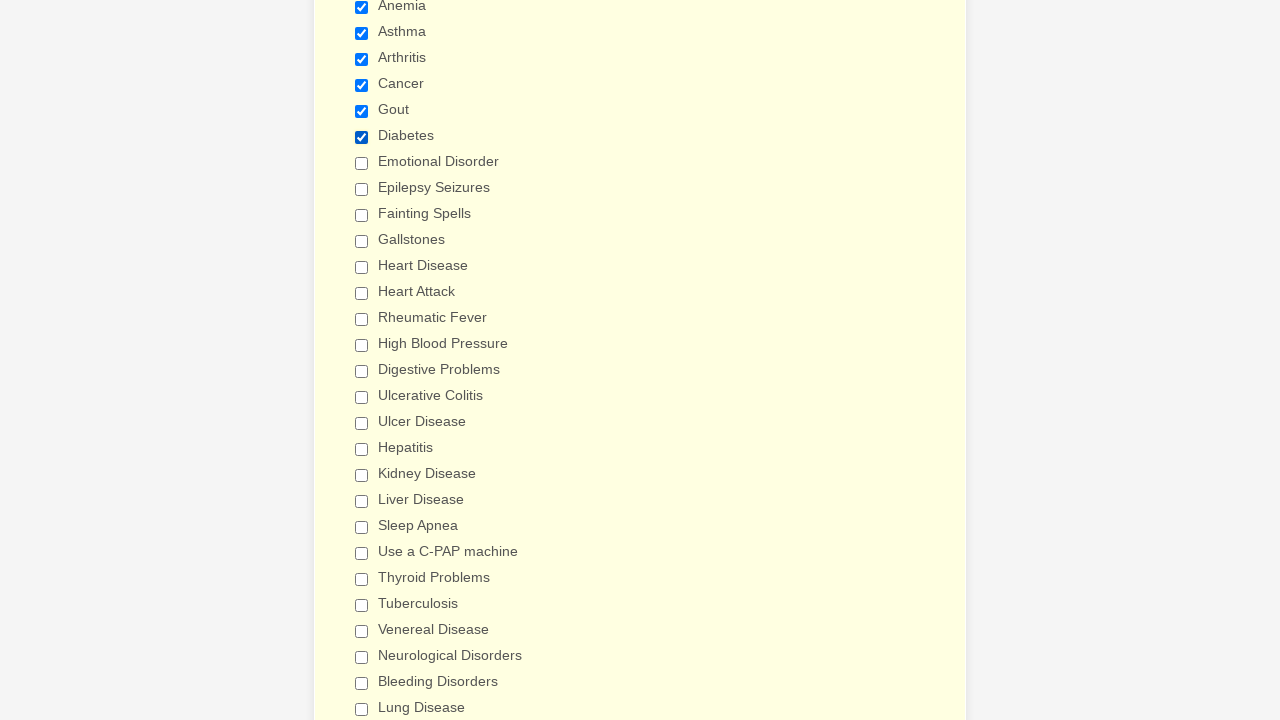

Selected checkbox 7 of 29 at (362, 163) on div.form-single-column input[type='checkbox'] >> nth=6
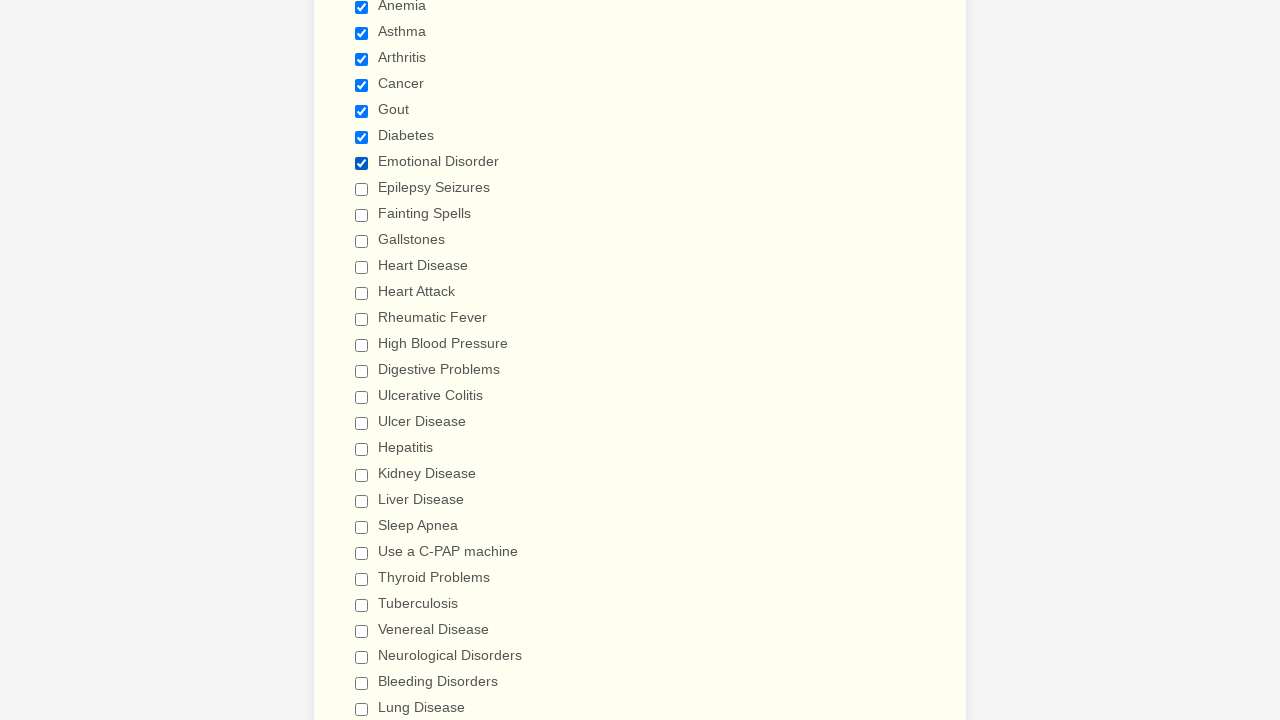

Verified checkbox 7 is checked
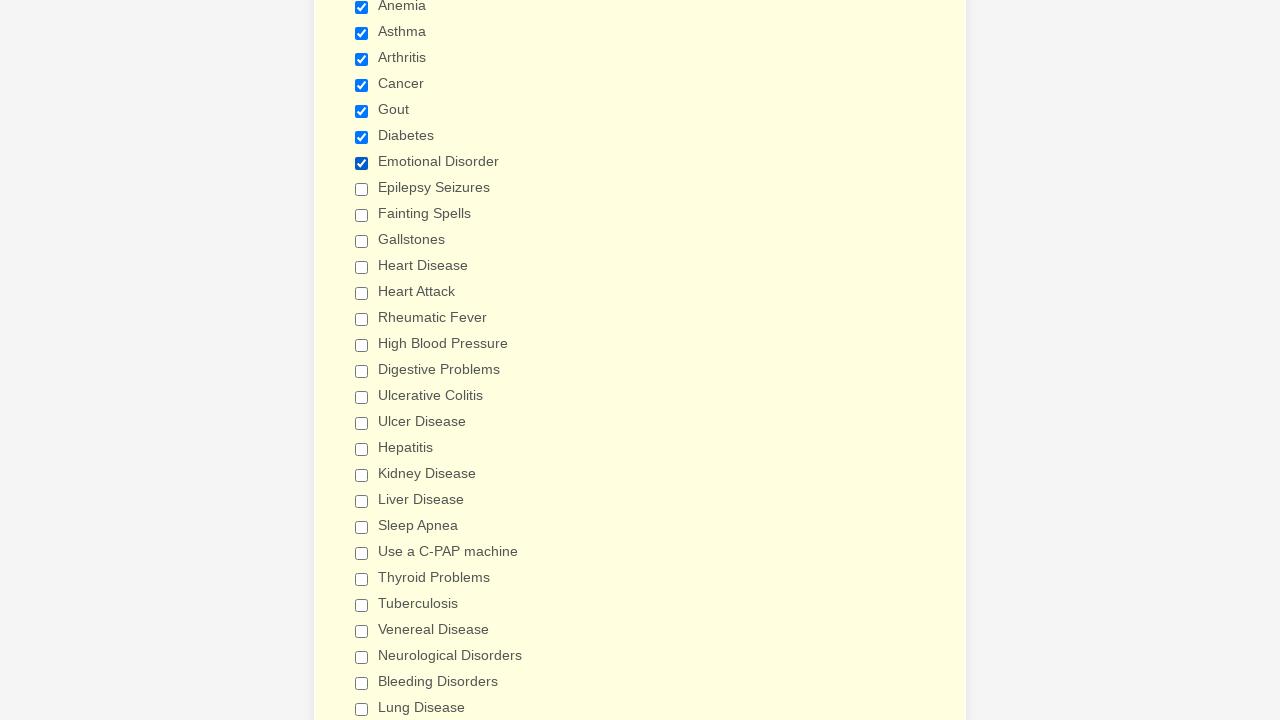

Selected checkbox 8 of 29 at (362, 189) on div.form-single-column input[type='checkbox'] >> nth=7
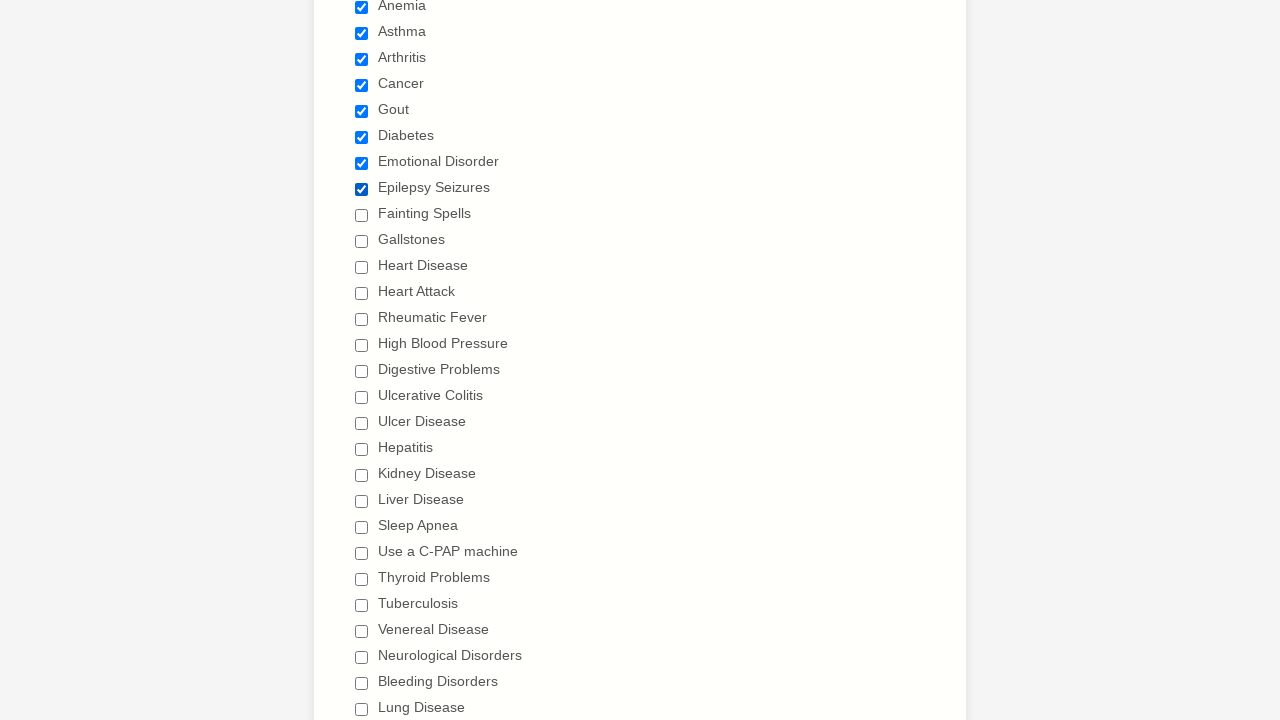

Verified checkbox 8 is checked
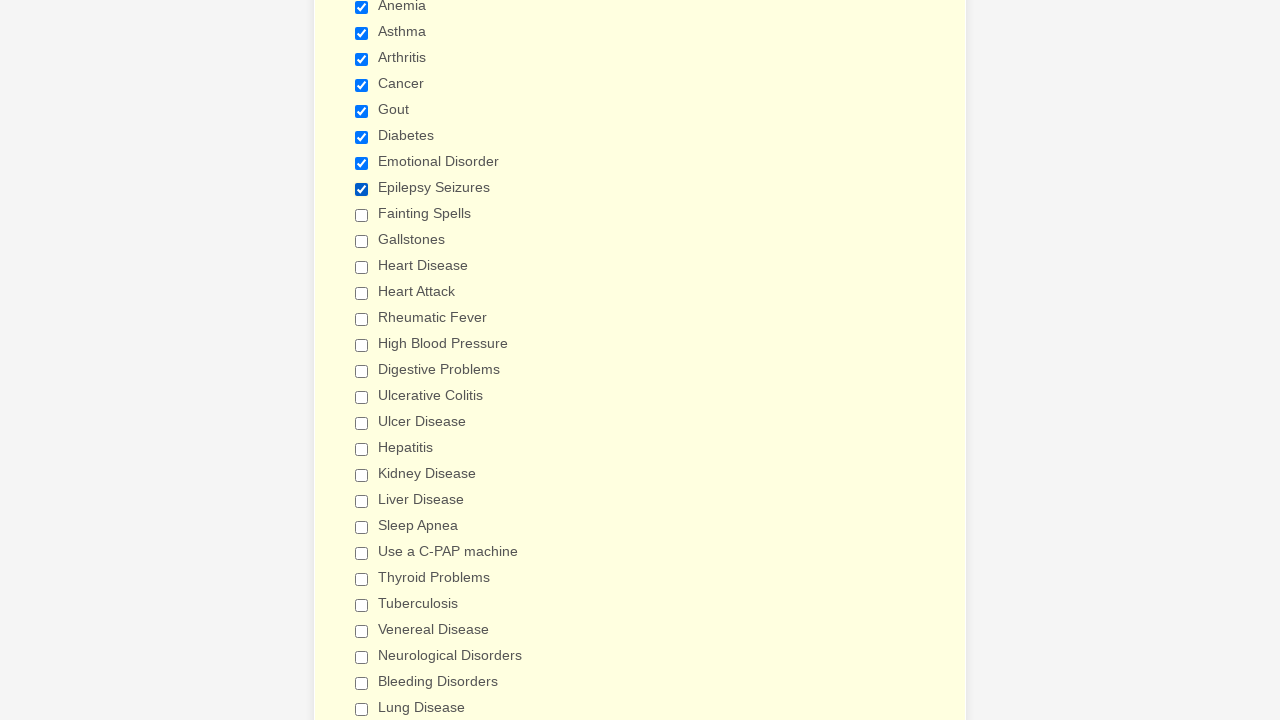

Selected checkbox 9 of 29 at (362, 215) on div.form-single-column input[type='checkbox'] >> nth=8
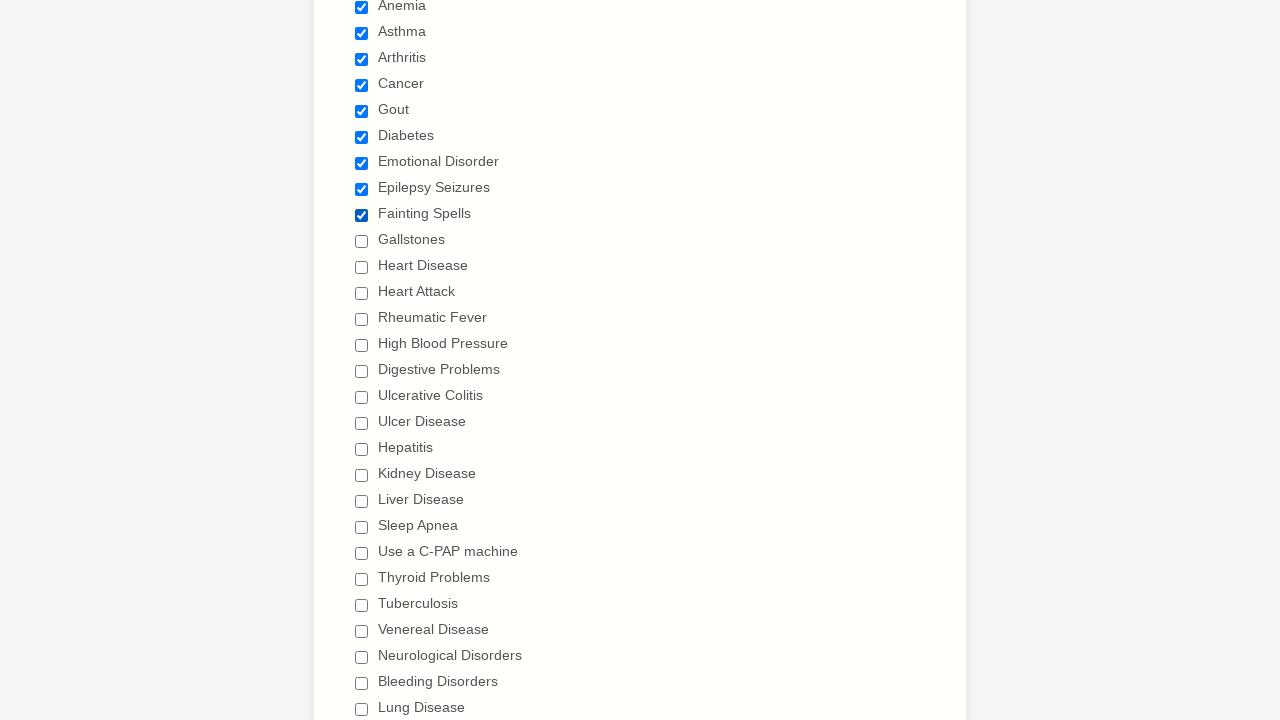

Verified checkbox 9 is checked
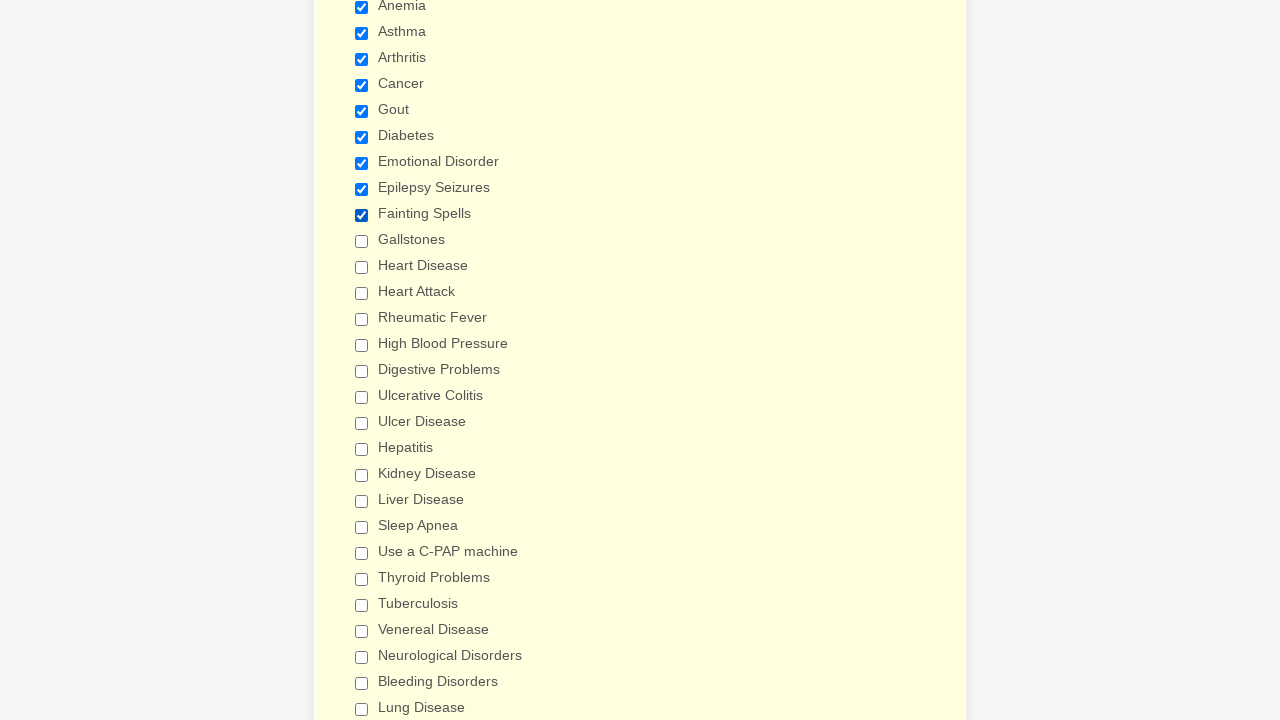

Selected checkbox 10 of 29 at (362, 241) on div.form-single-column input[type='checkbox'] >> nth=9
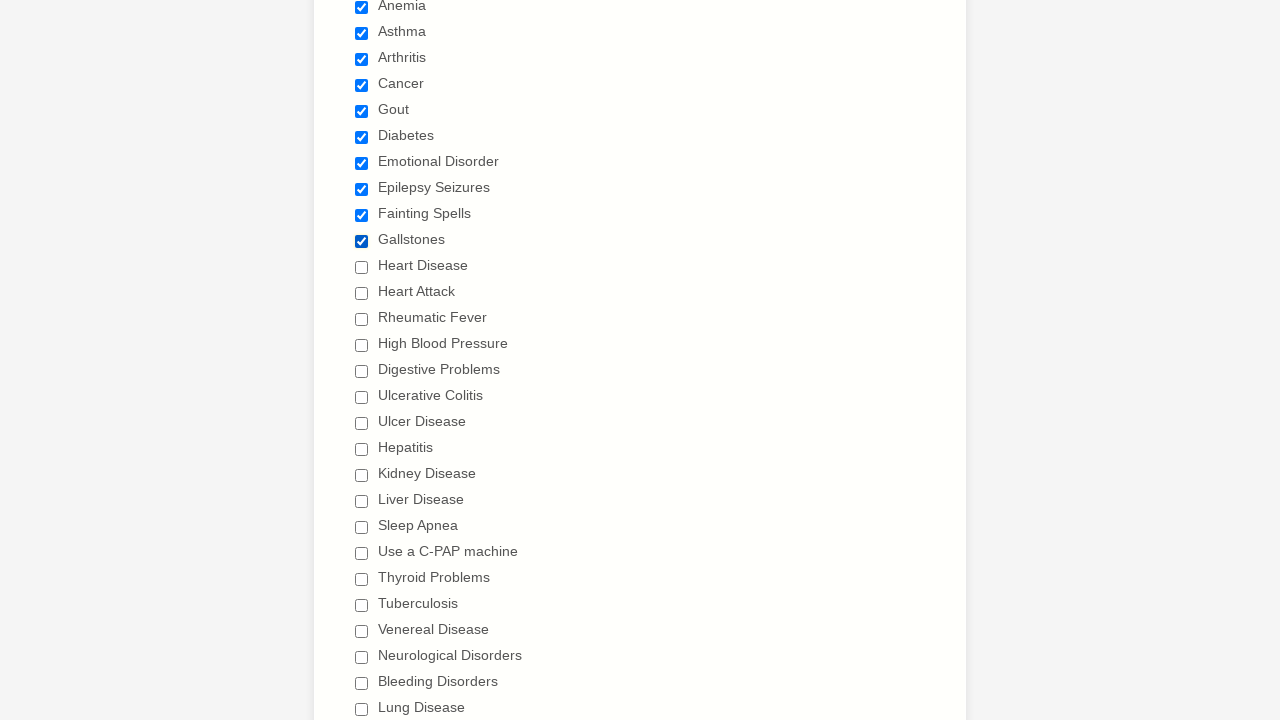

Verified checkbox 10 is checked
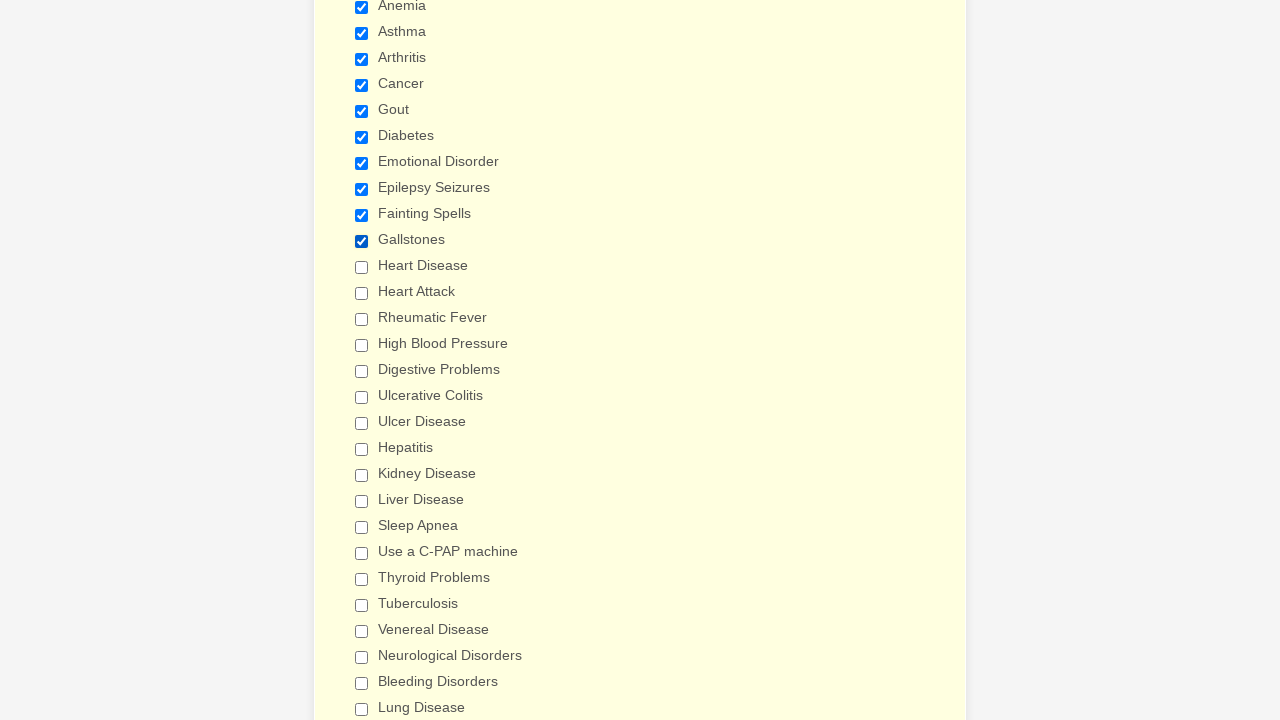

Selected checkbox 11 of 29 at (362, 267) on div.form-single-column input[type='checkbox'] >> nth=10
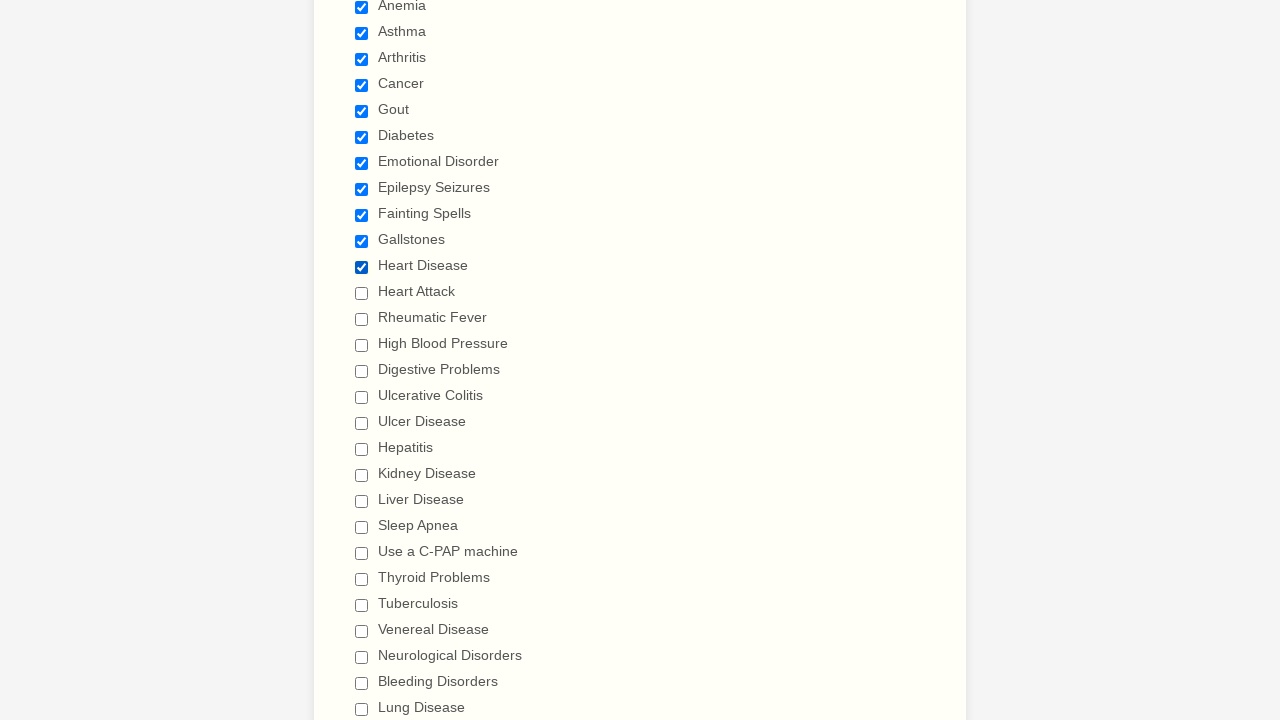

Verified checkbox 11 is checked
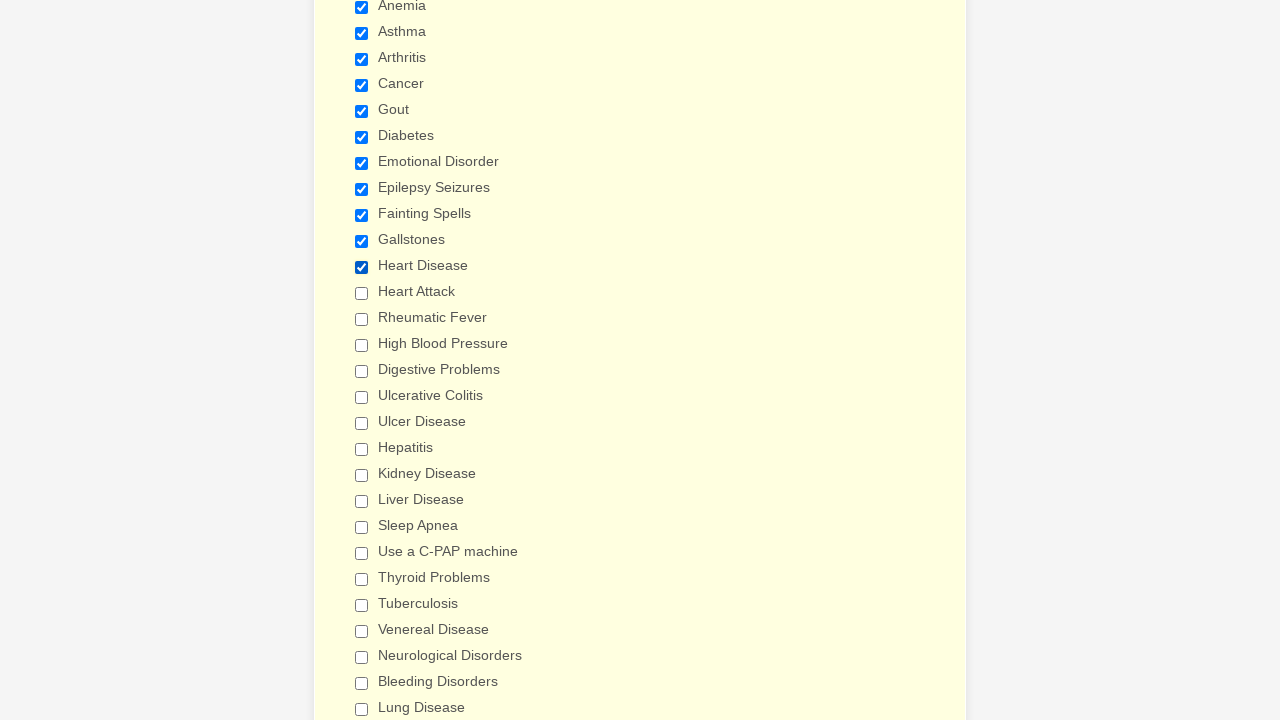

Selected checkbox 12 of 29 at (362, 293) on div.form-single-column input[type='checkbox'] >> nth=11
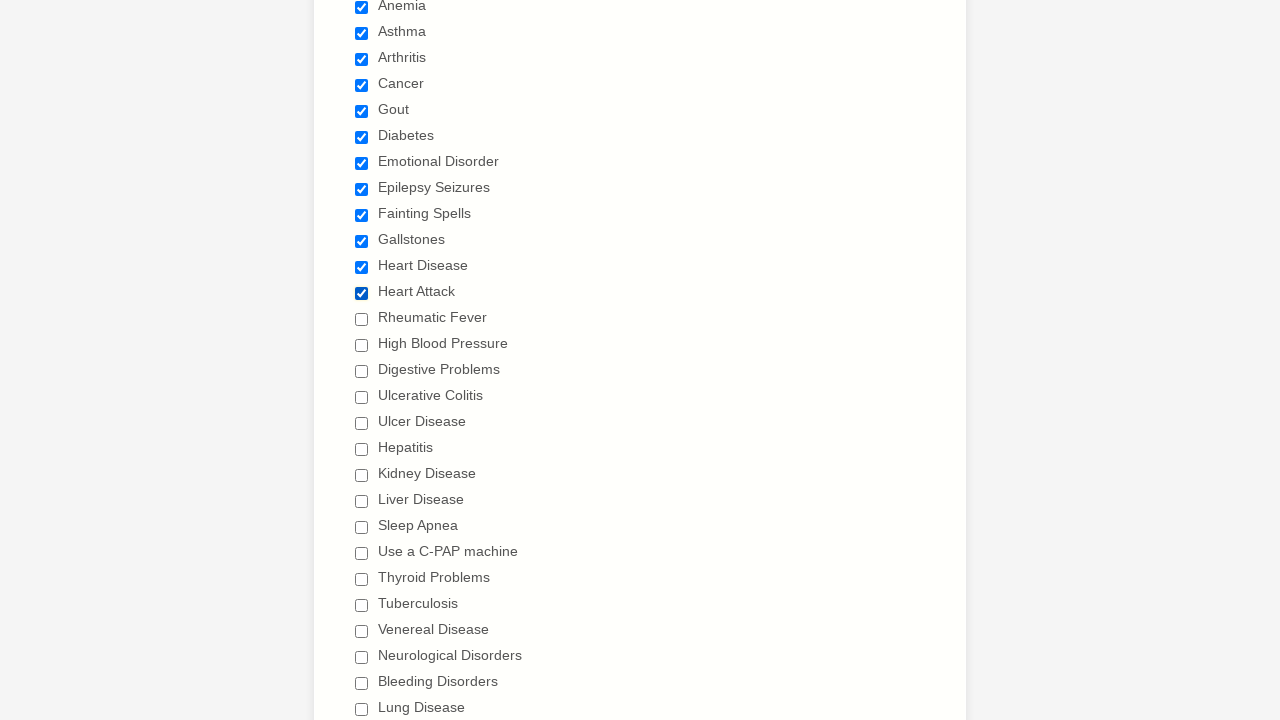

Verified checkbox 12 is checked
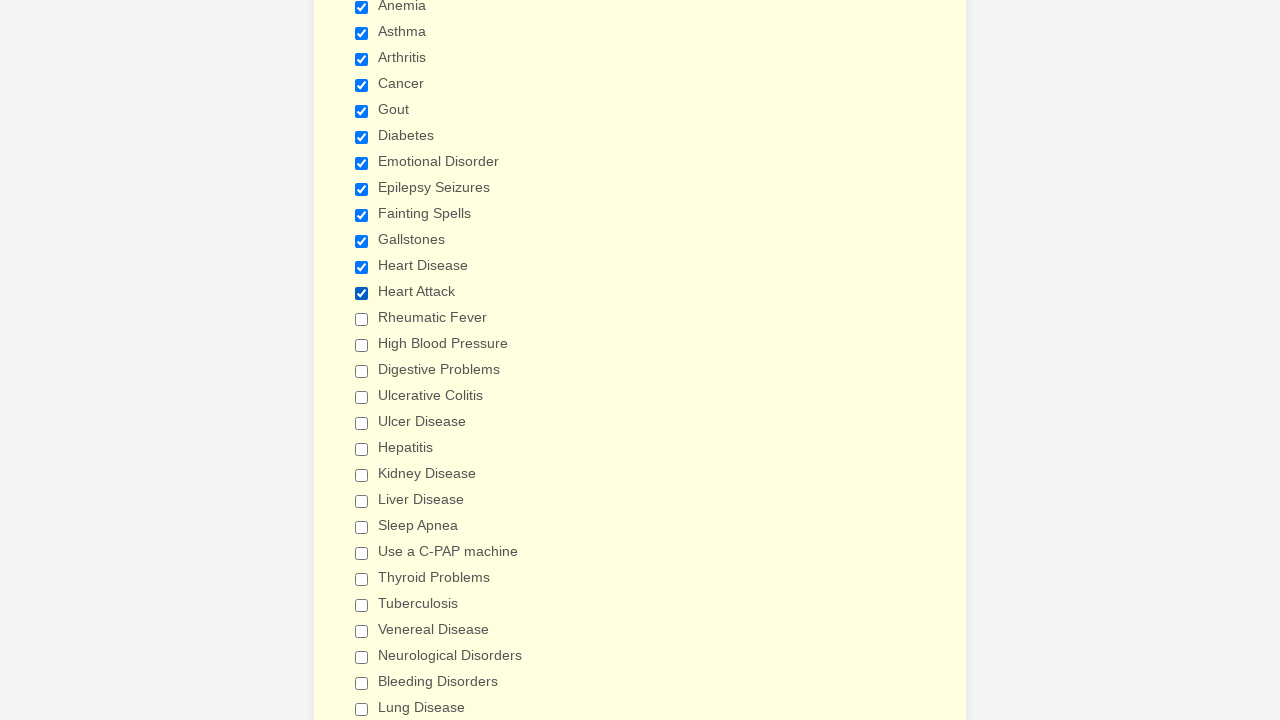

Selected checkbox 13 of 29 at (362, 319) on div.form-single-column input[type='checkbox'] >> nth=12
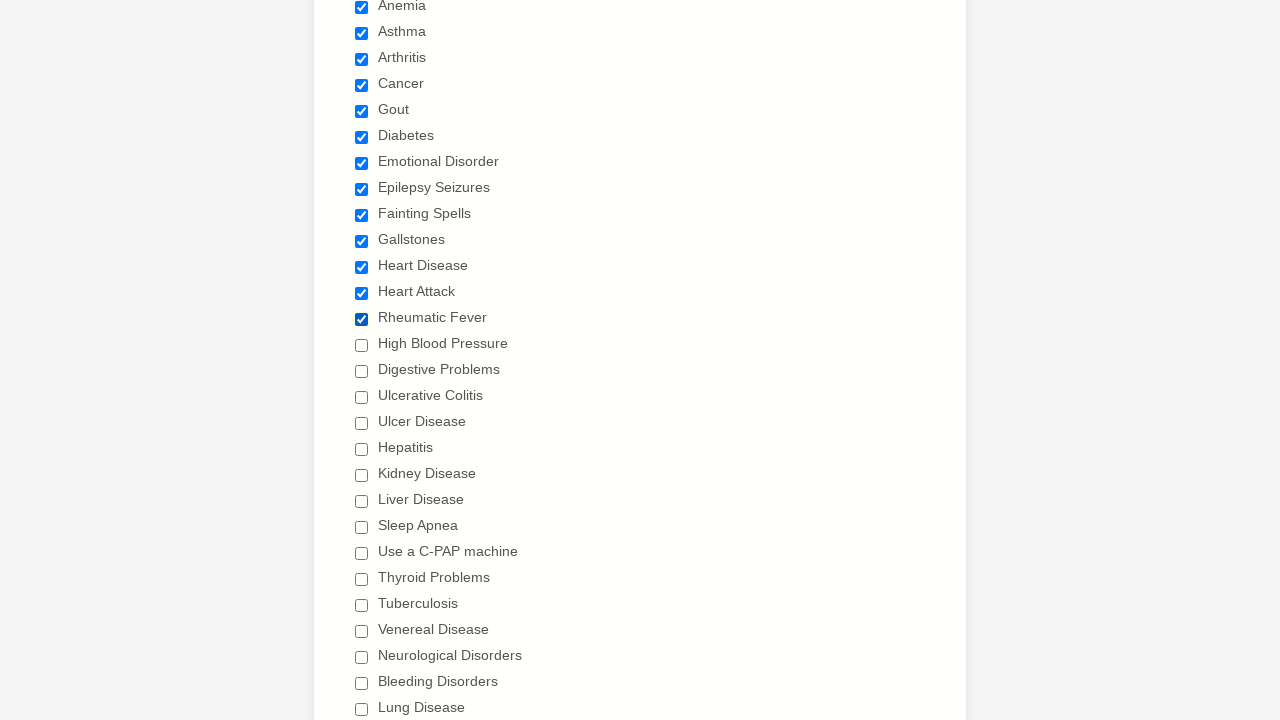

Verified checkbox 13 is checked
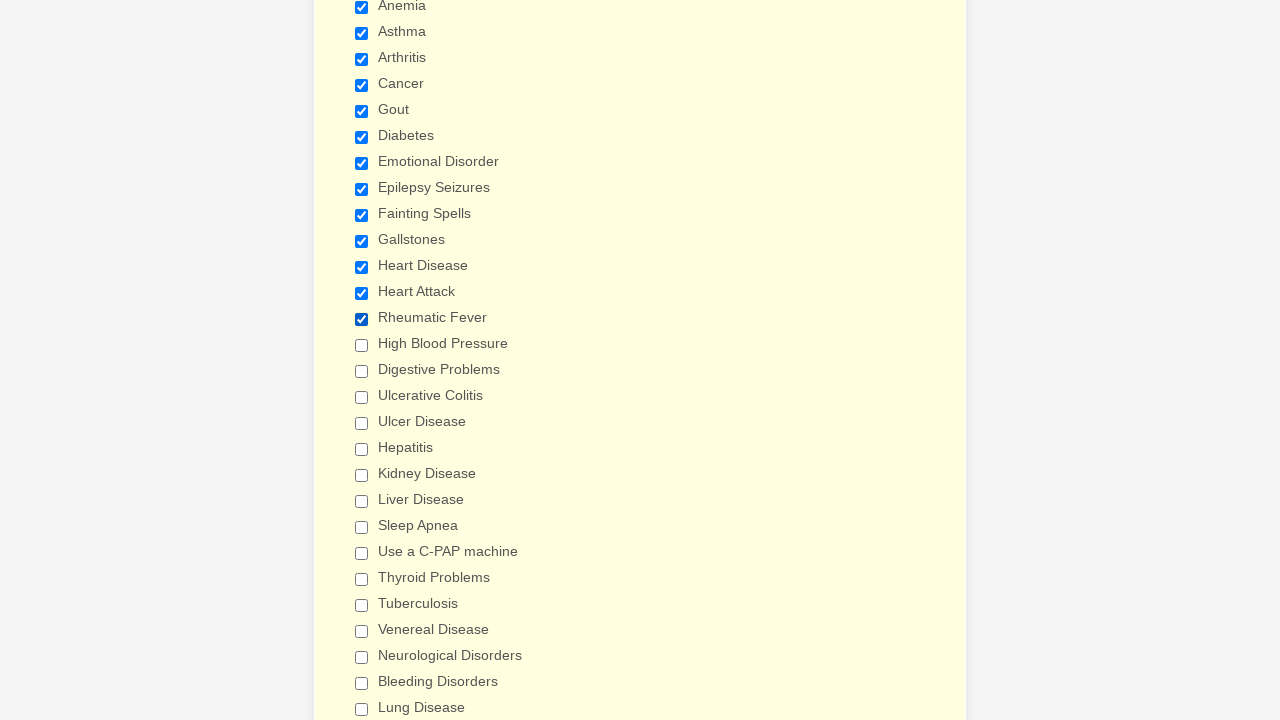

Selected checkbox 14 of 29 at (362, 345) on div.form-single-column input[type='checkbox'] >> nth=13
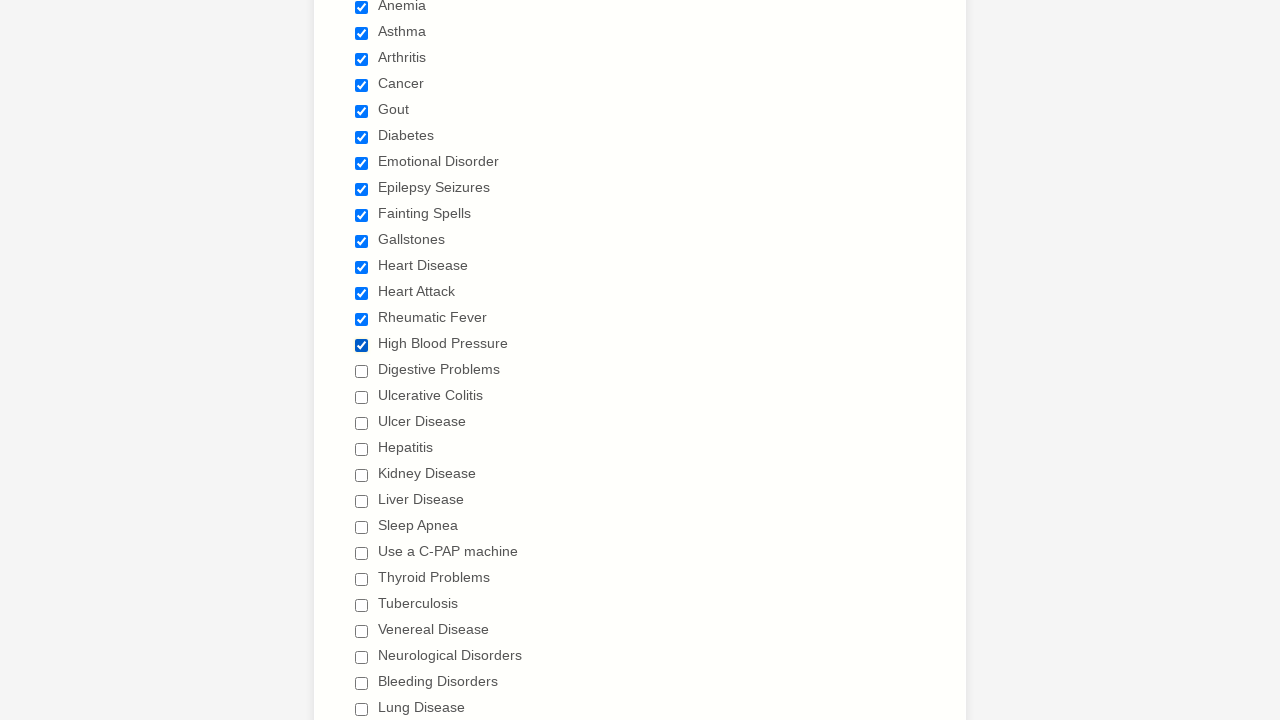

Verified checkbox 14 is checked
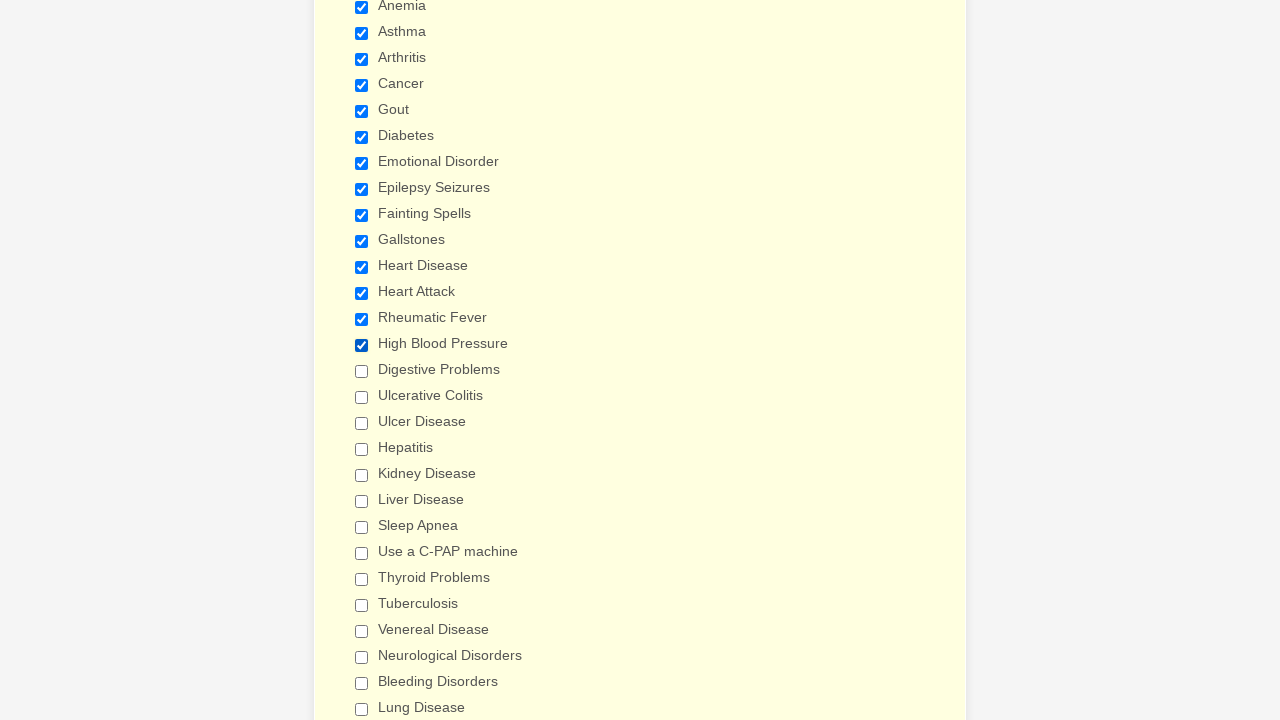

Selected checkbox 15 of 29 at (362, 371) on div.form-single-column input[type='checkbox'] >> nth=14
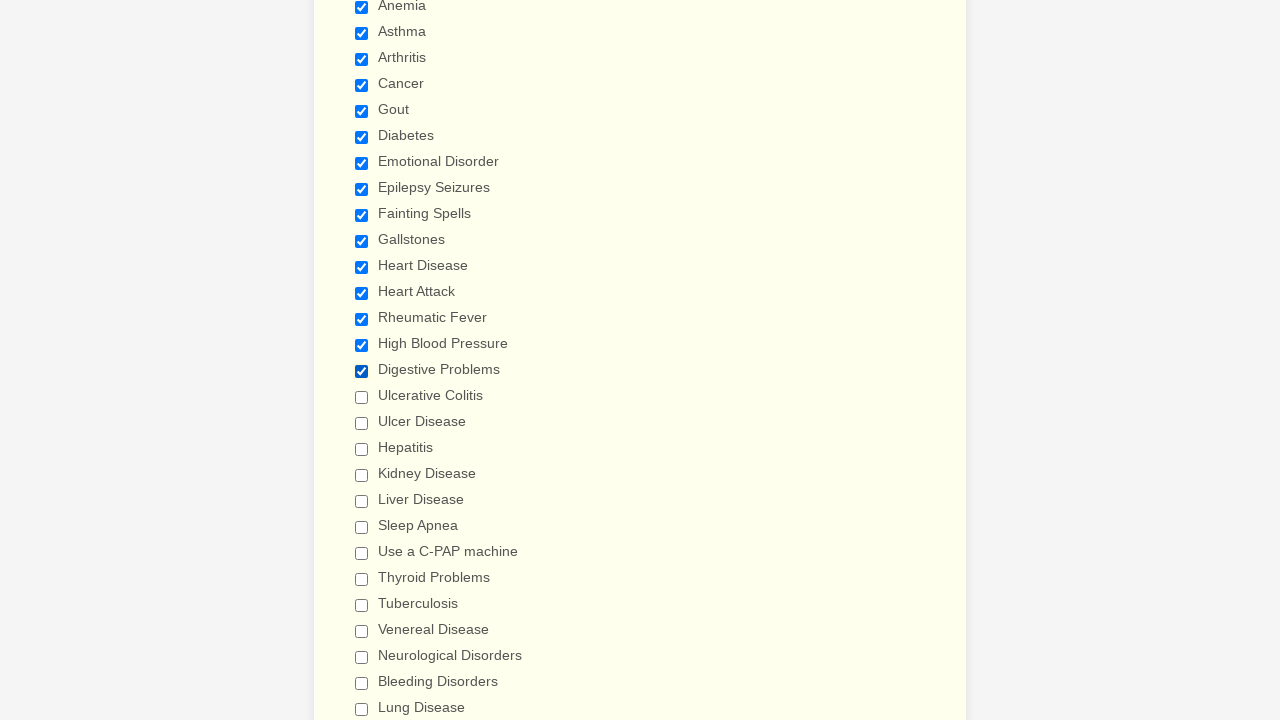

Verified checkbox 15 is checked
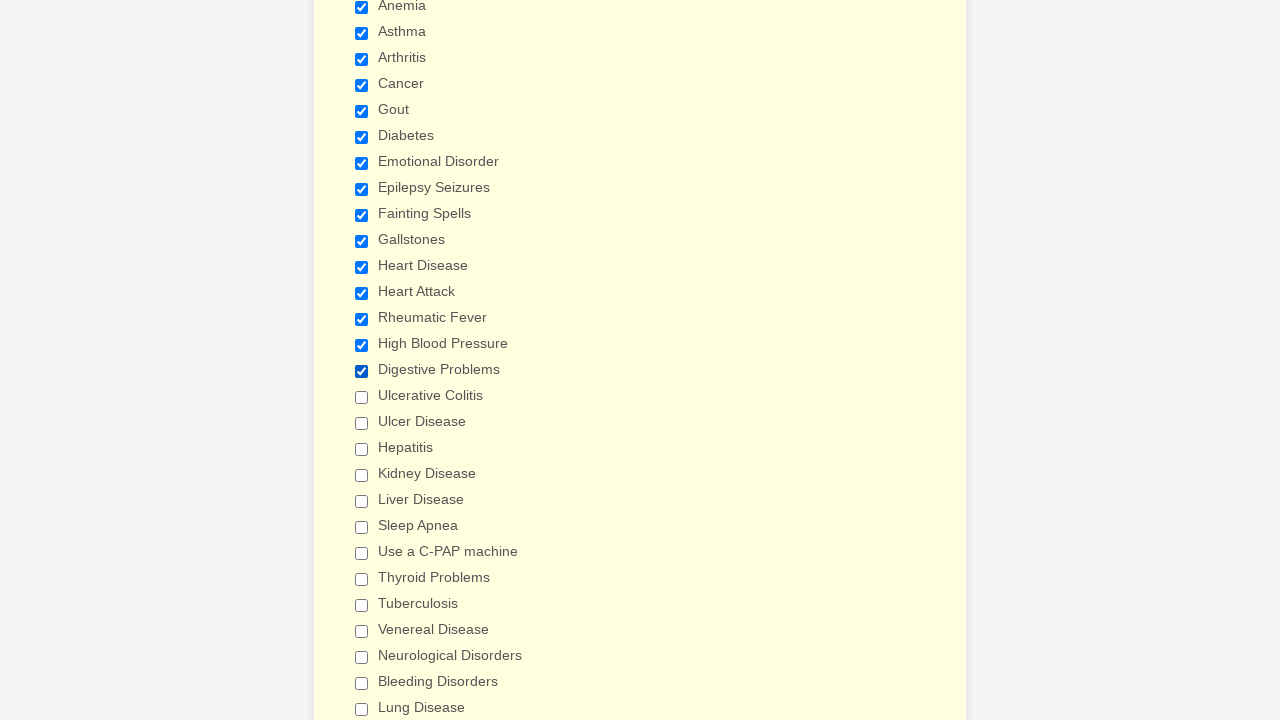

Selected checkbox 16 of 29 at (362, 397) on div.form-single-column input[type='checkbox'] >> nth=15
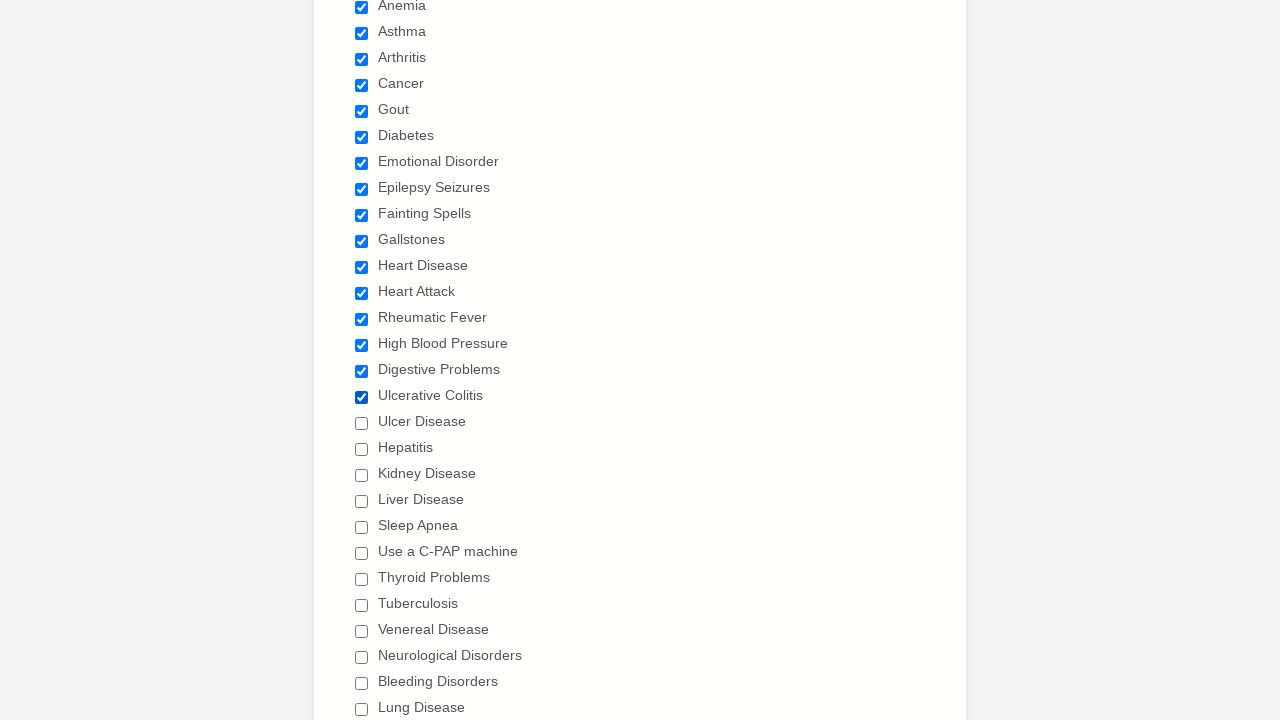

Verified checkbox 16 is checked
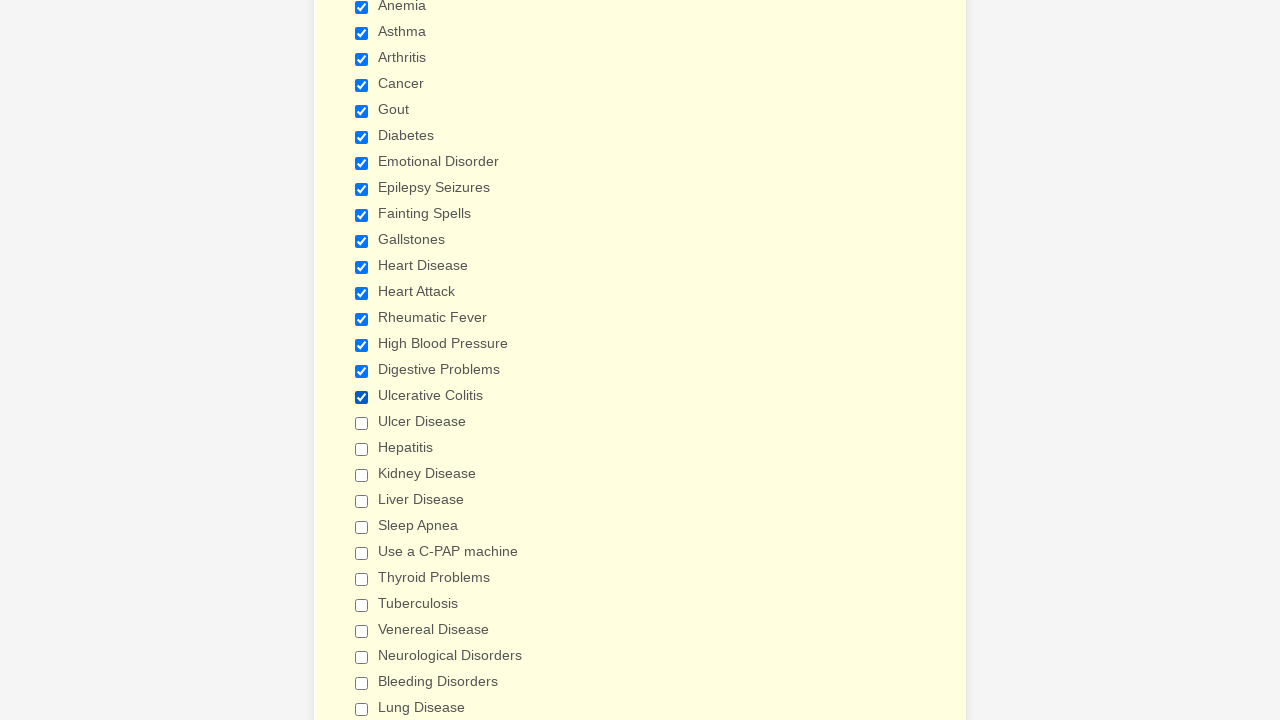

Selected checkbox 17 of 29 at (362, 423) on div.form-single-column input[type='checkbox'] >> nth=16
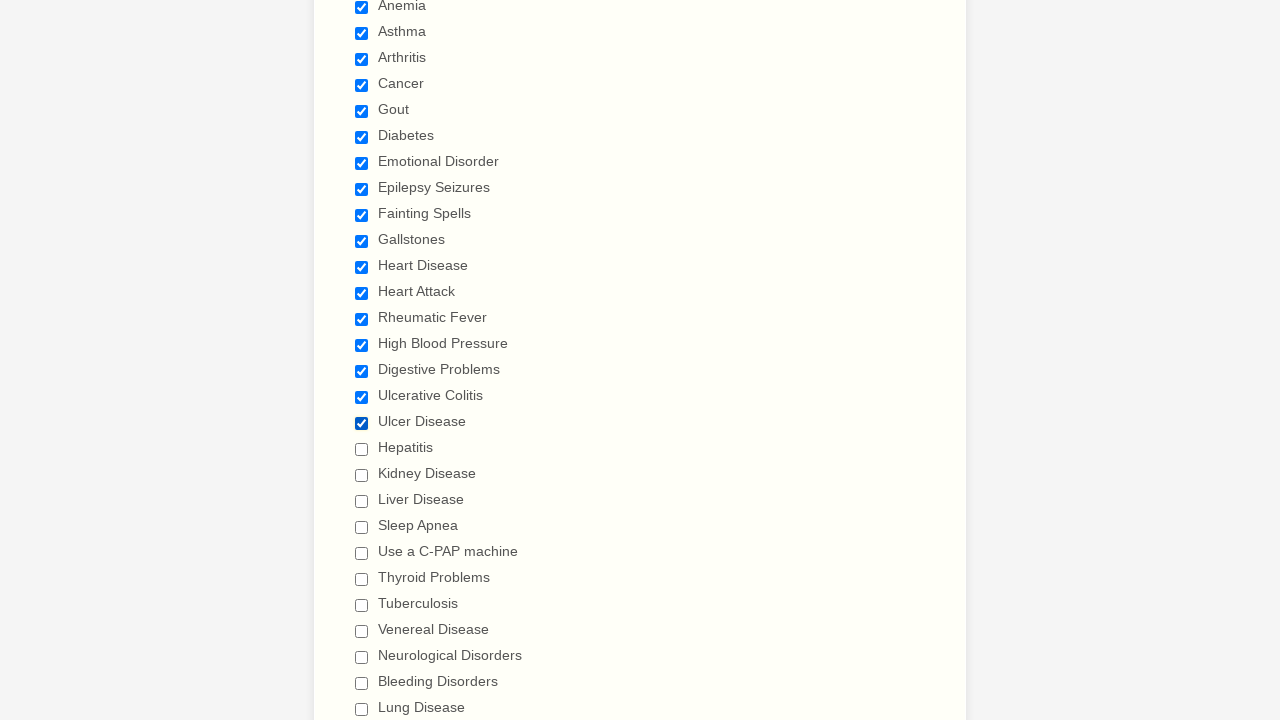

Verified checkbox 17 is checked
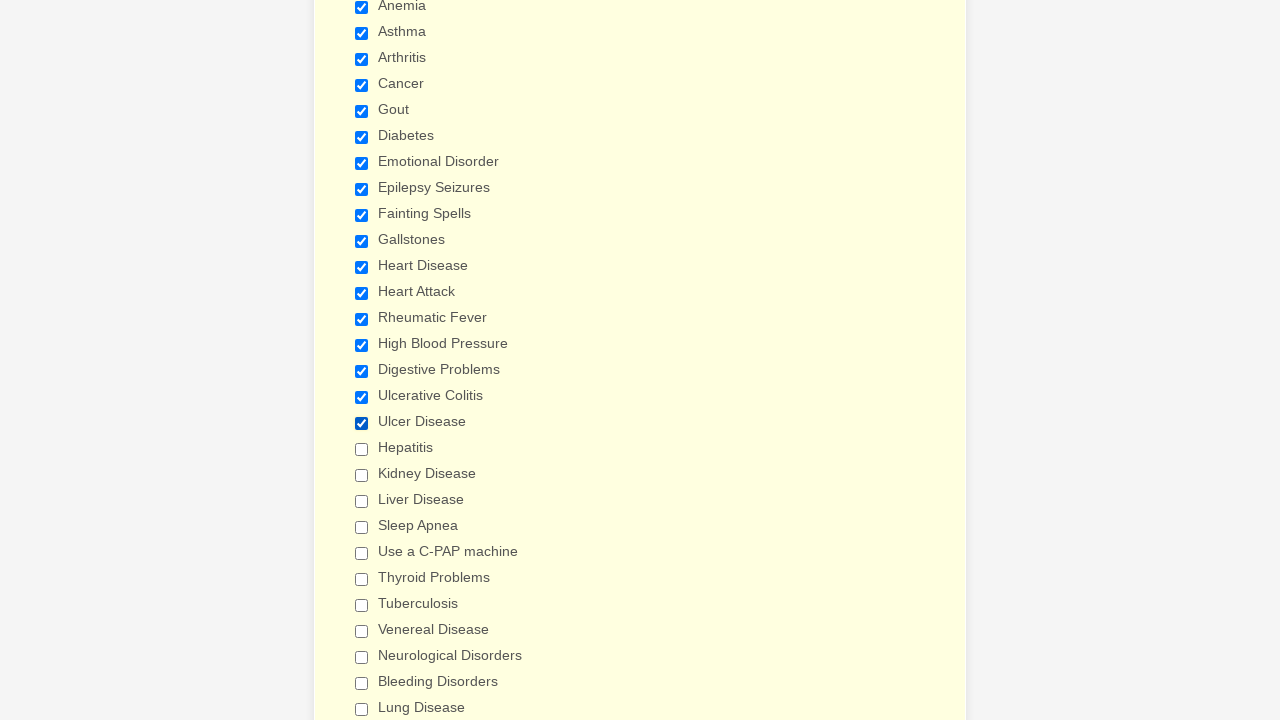

Selected checkbox 18 of 29 at (362, 449) on div.form-single-column input[type='checkbox'] >> nth=17
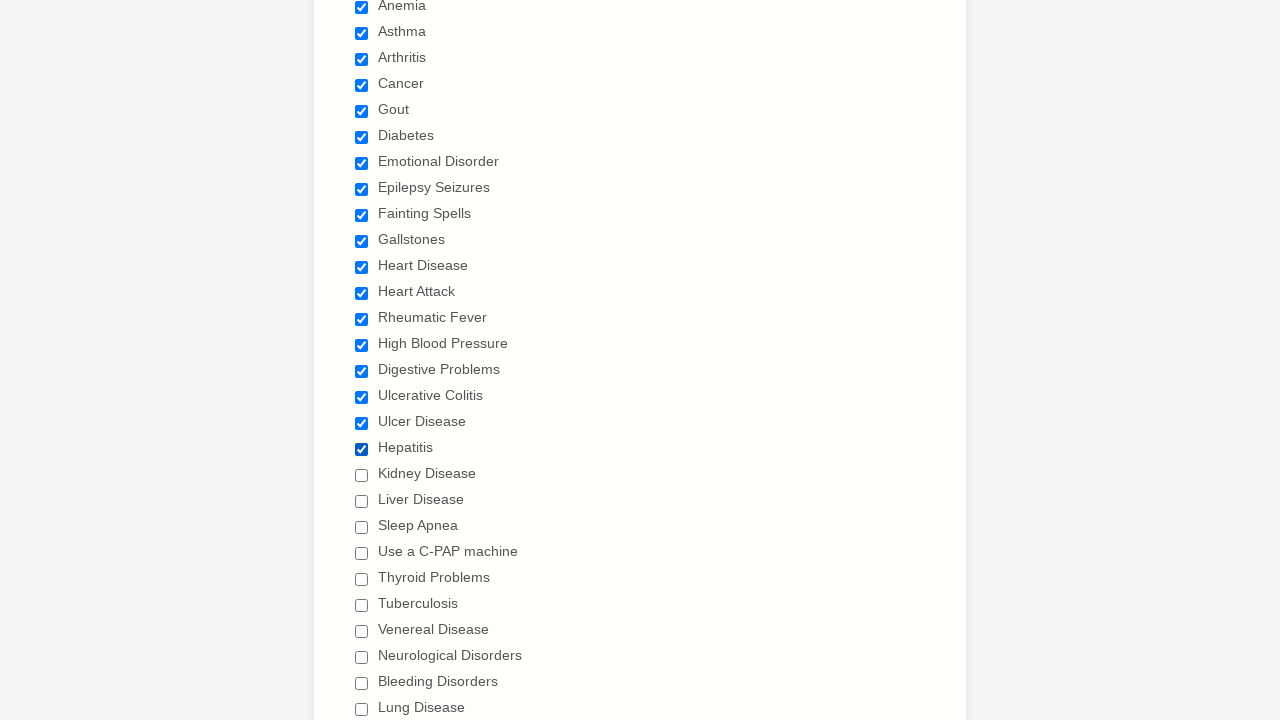

Verified checkbox 18 is checked
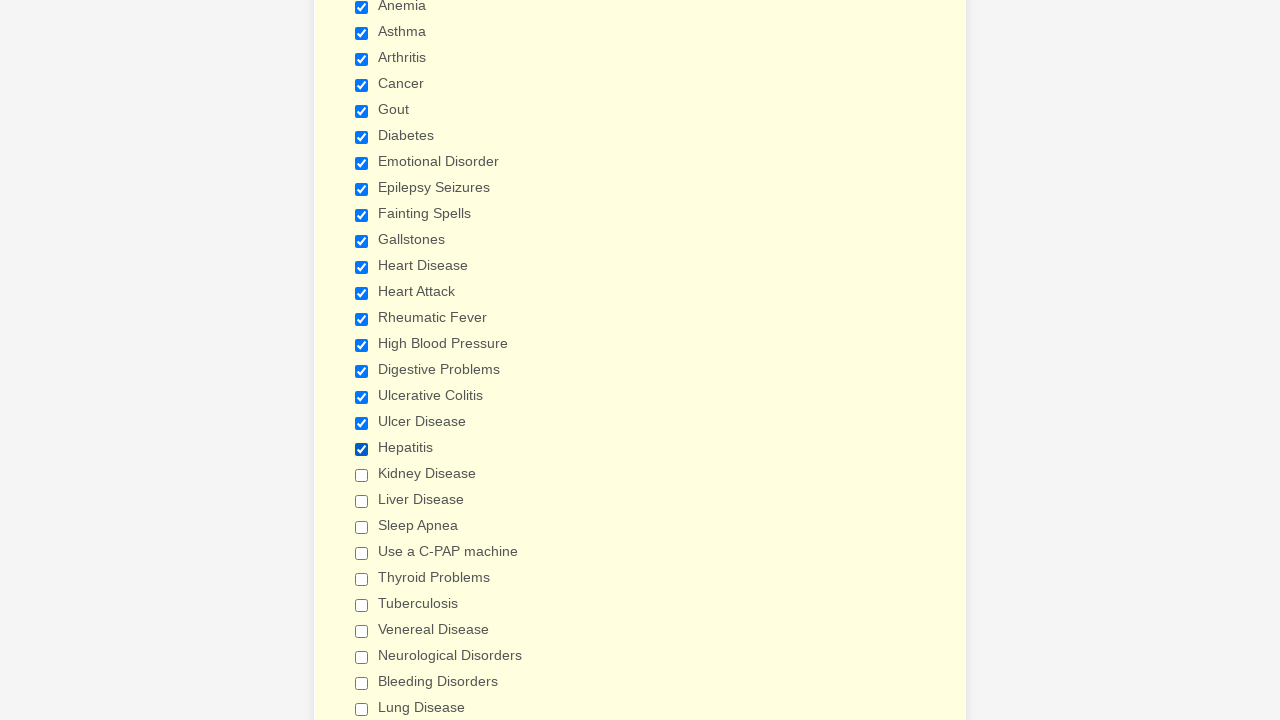

Selected checkbox 19 of 29 at (362, 475) on div.form-single-column input[type='checkbox'] >> nth=18
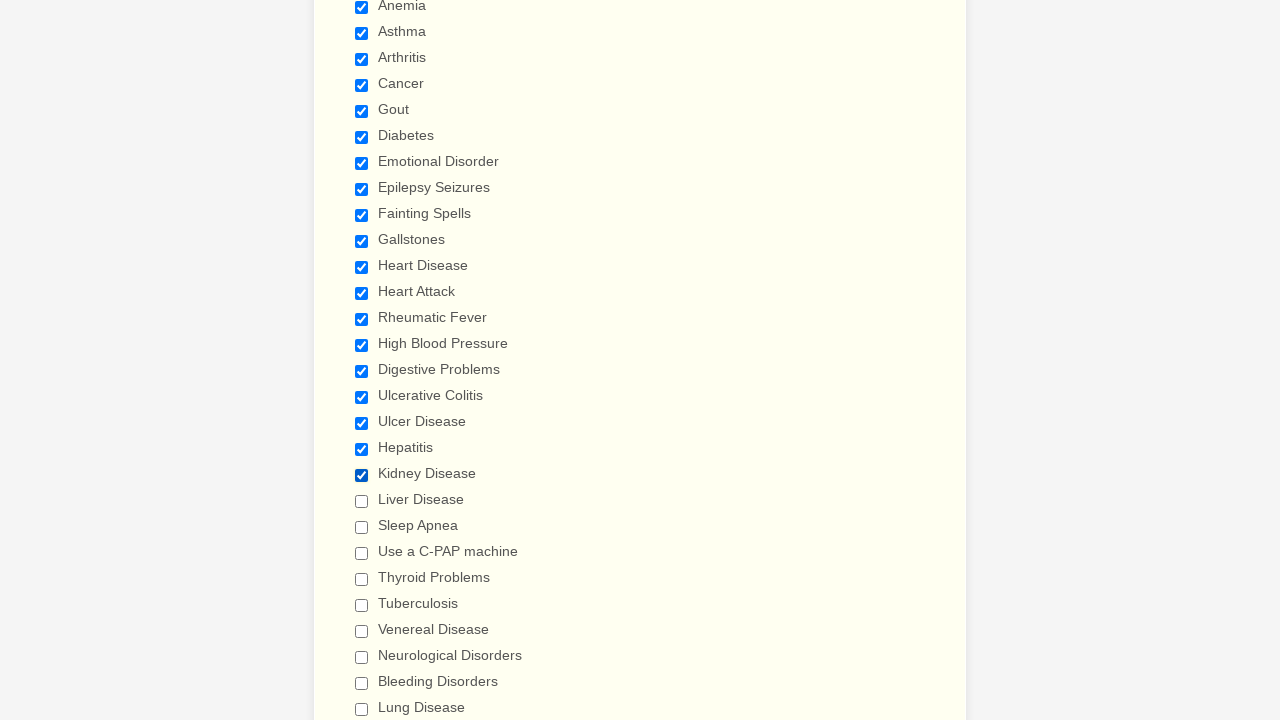

Verified checkbox 19 is checked
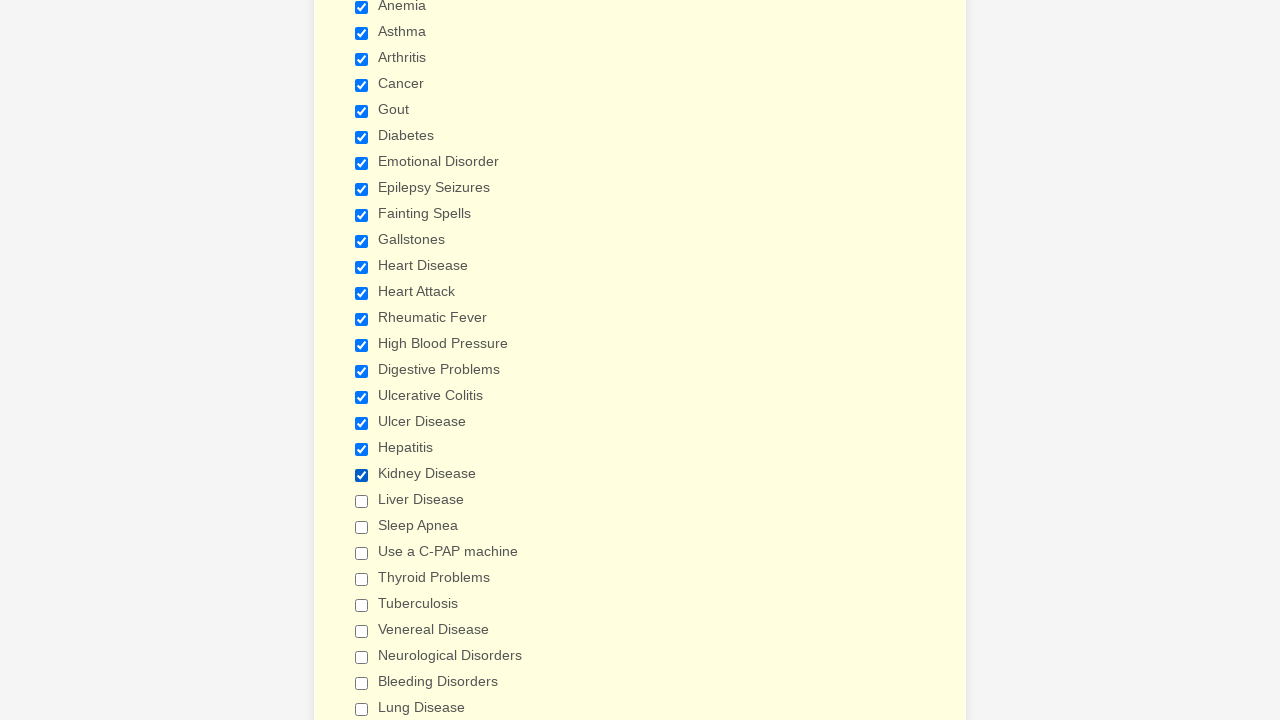

Selected checkbox 20 of 29 at (362, 501) on div.form-single-column input[type='checkbox'] >> nth=19
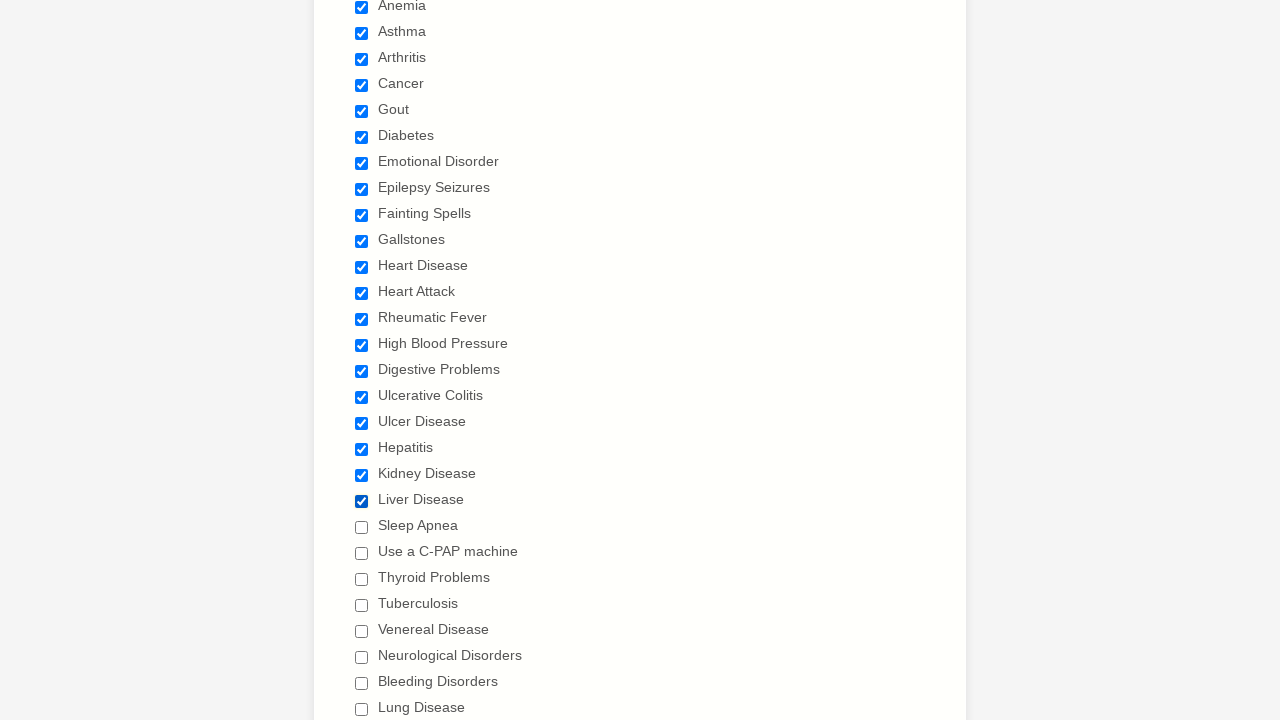

Verified checkbox 20 is checked
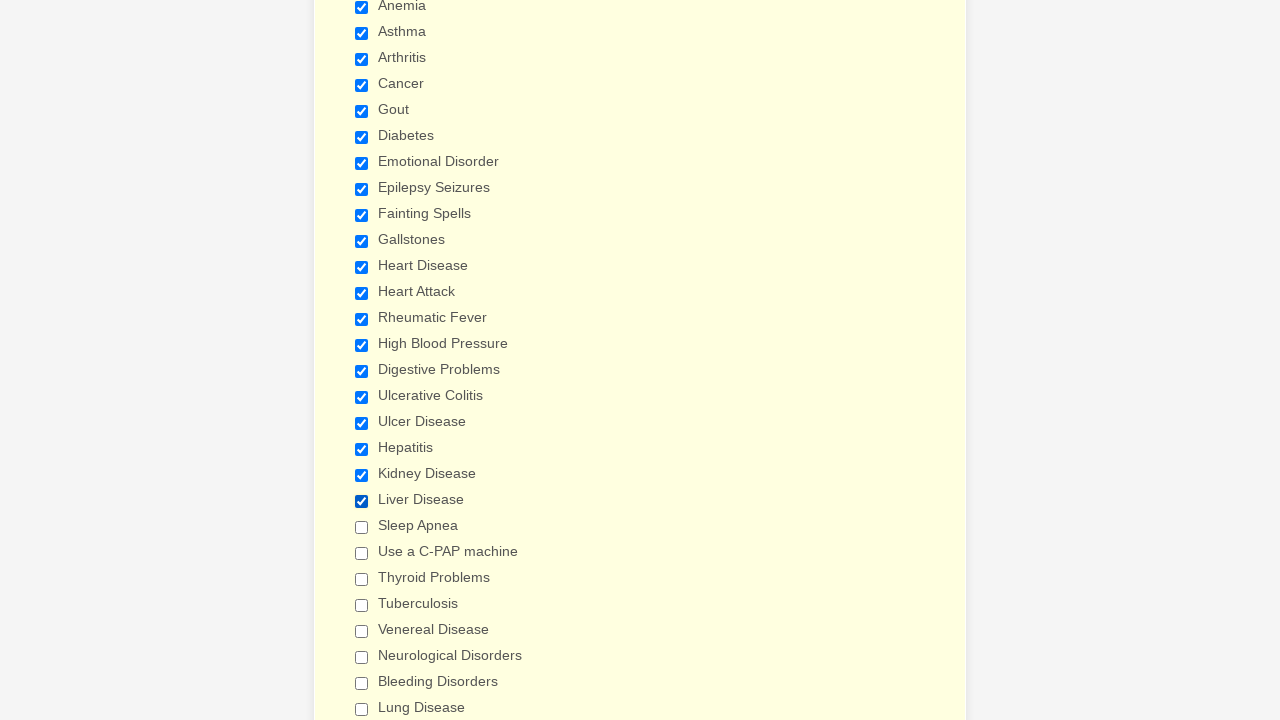

Selected checkbox 21 of 29 at (362, 527) on div.form-single-column input[type='checkbox'] >> nth=20
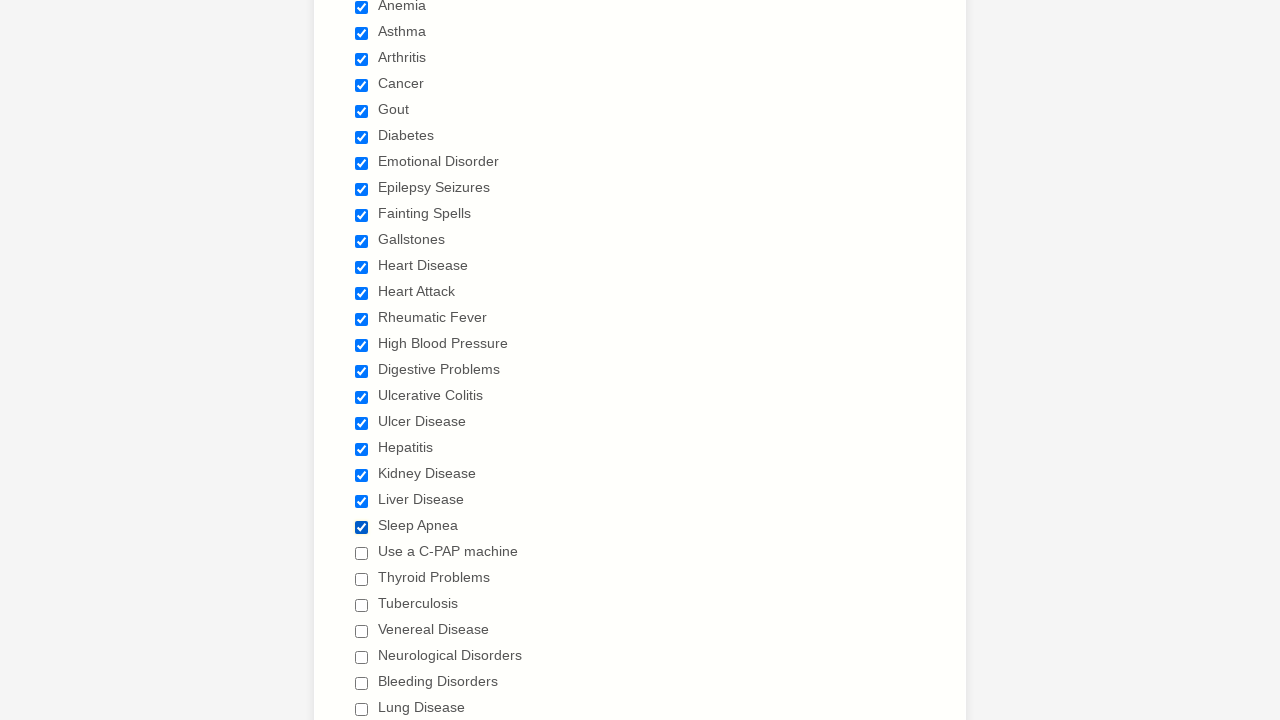

Verified checkbox 21 is checked
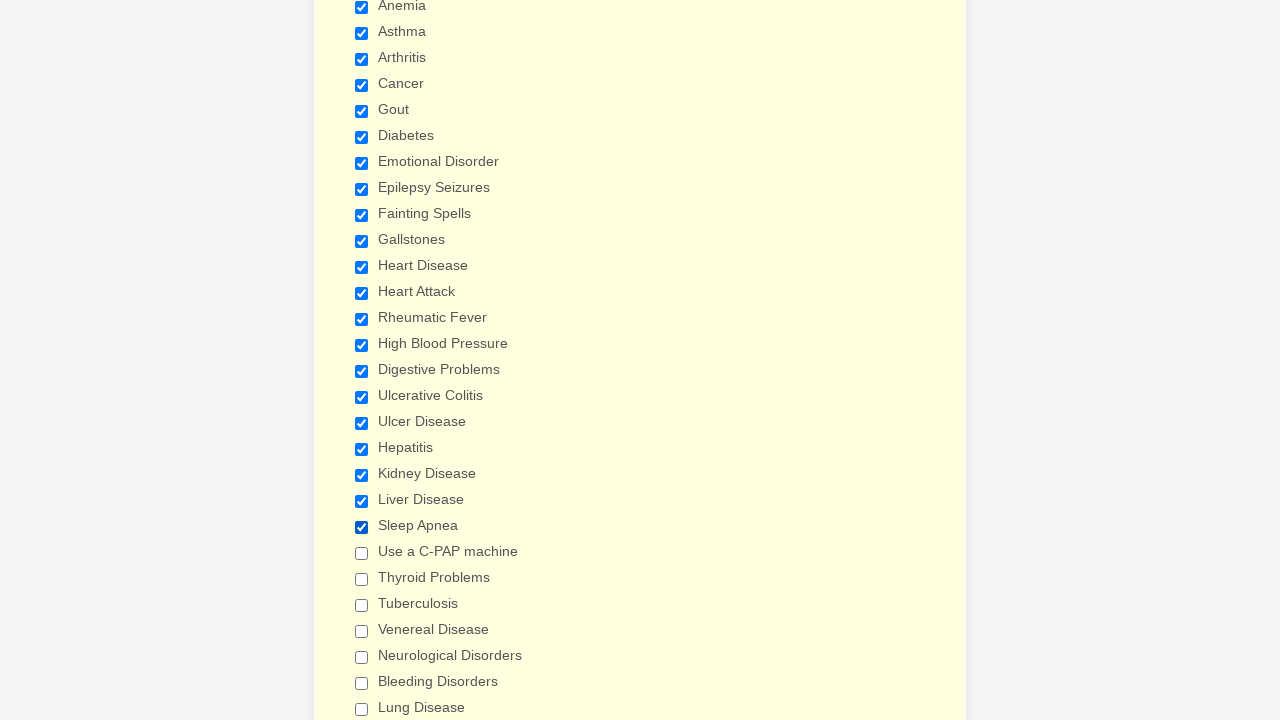

Selected checkbox 22 of 29 at (362, 553) on div.form-single-column input[type='checkbox'] >> nth=21
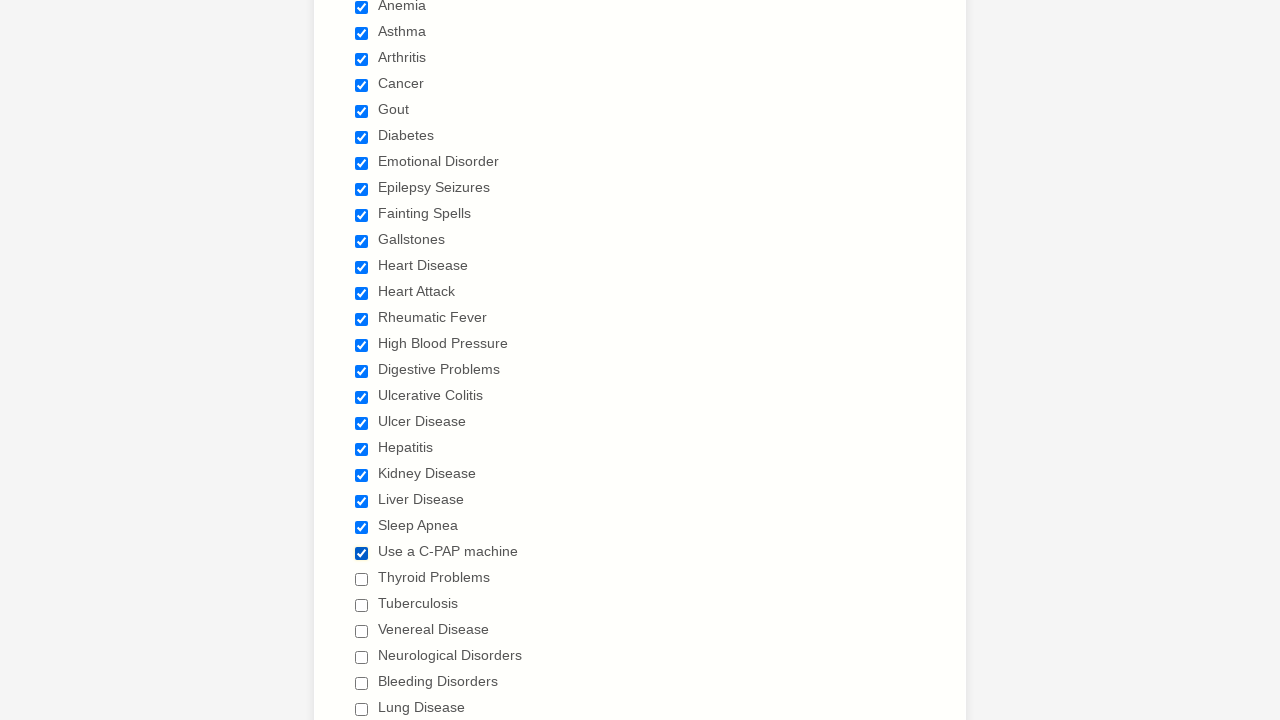

Verified checkbox 22 is checked
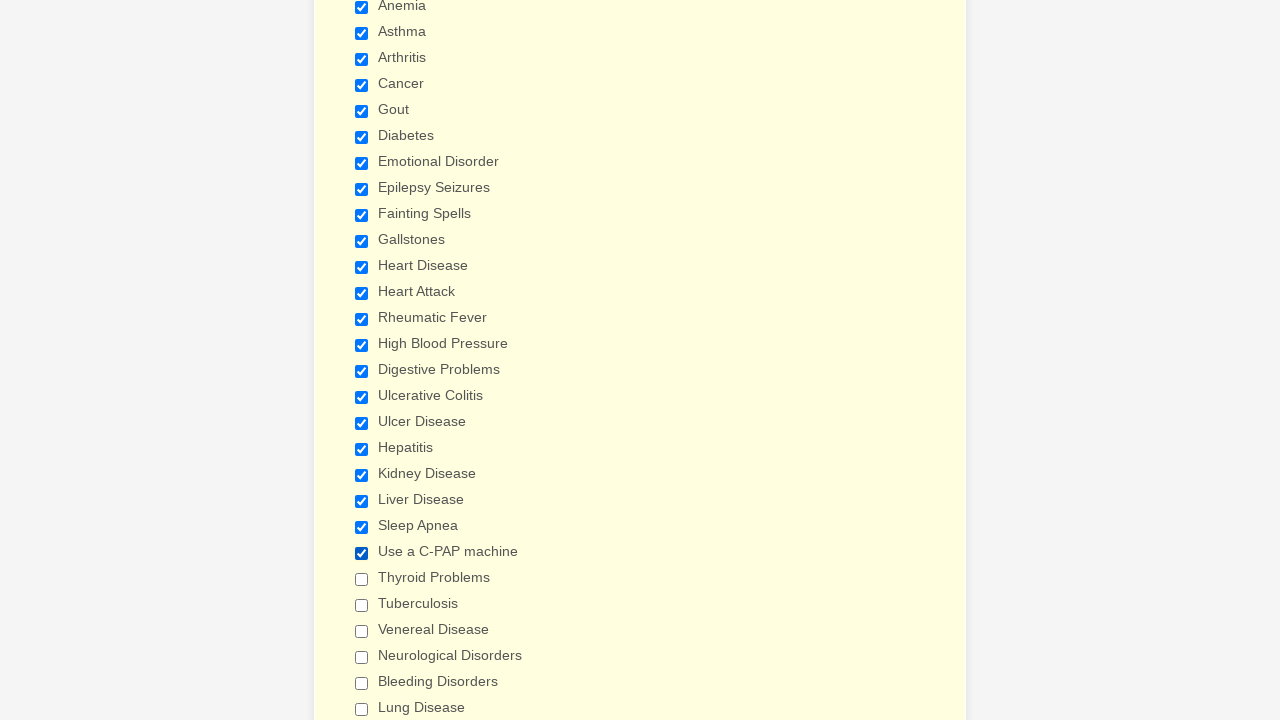

Selected checkbox 23 of 29 at (362, 579) on div.form-single-column input[type='checkbox'] >> nth=22
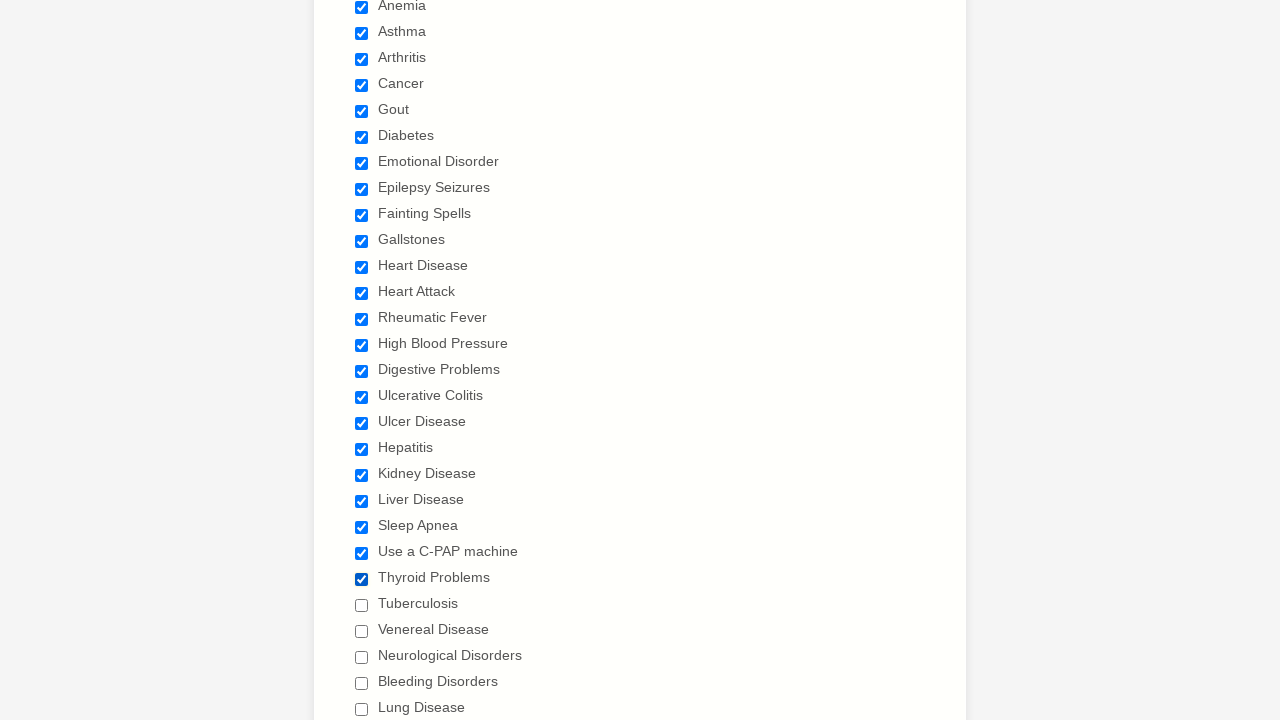

Verified checkbox 23 is checked
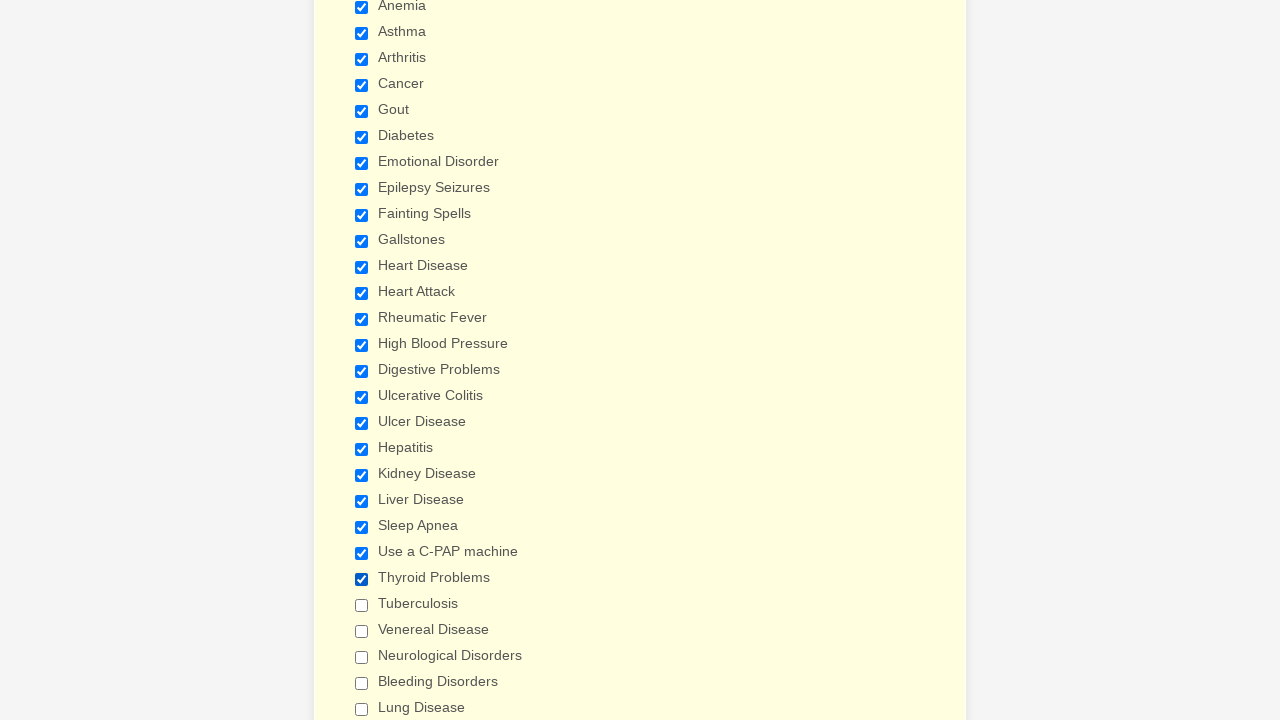

Selected checkbox 24 of 29 at (362, 605) on div.form-single-column input[type='checkbox'] >> nth=23
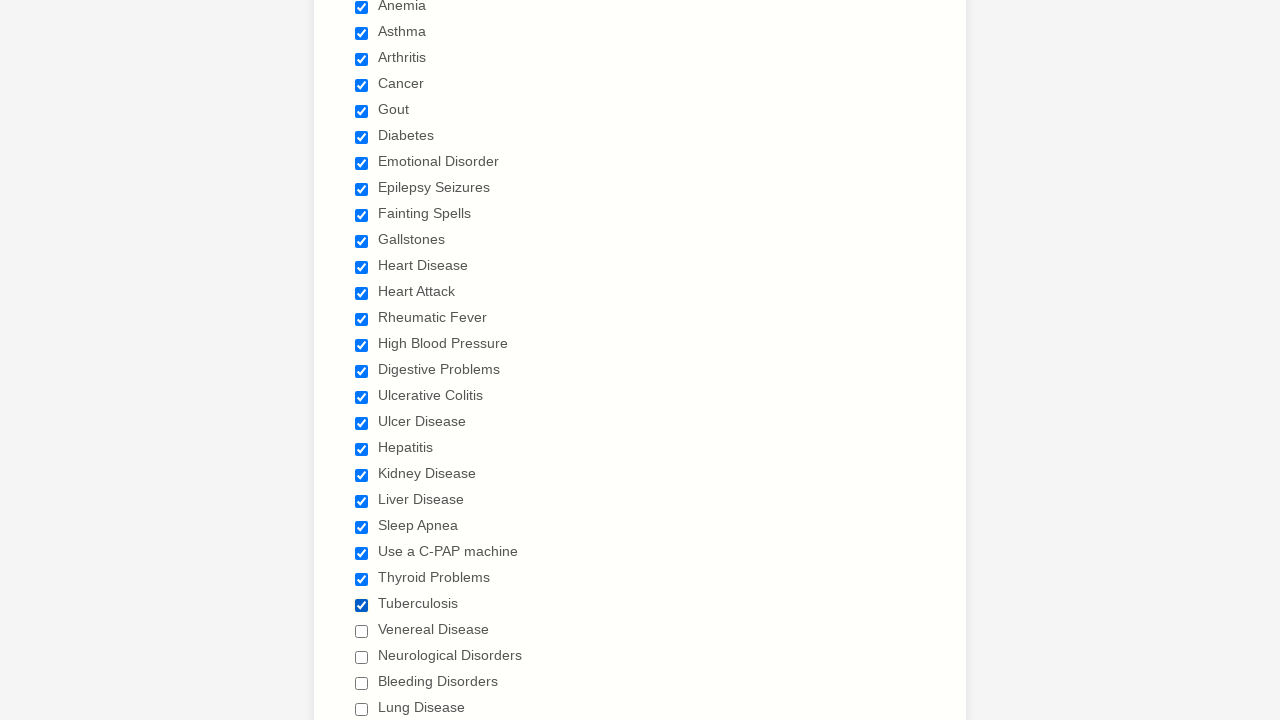

Verified checkbox 24 is checked
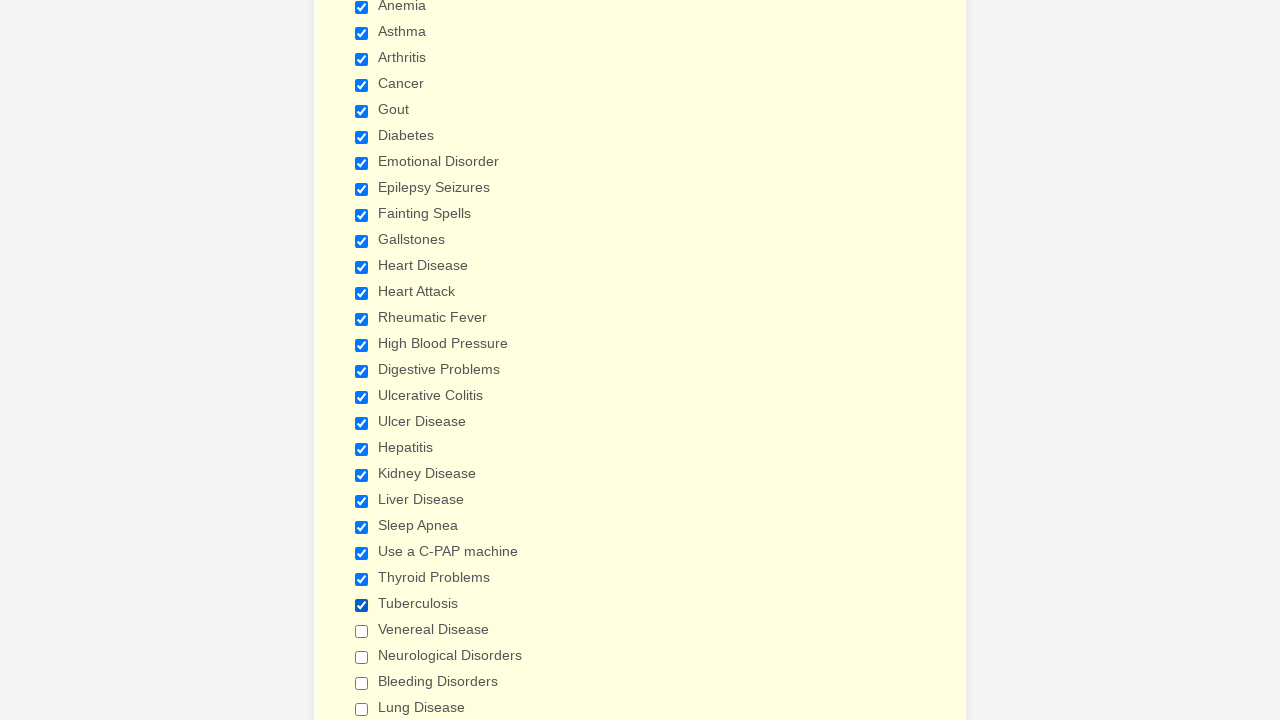

Selected checkbox 25 of 29 at (362, 631) on div.form-single-column input[type='checkbox'] >> nth=24
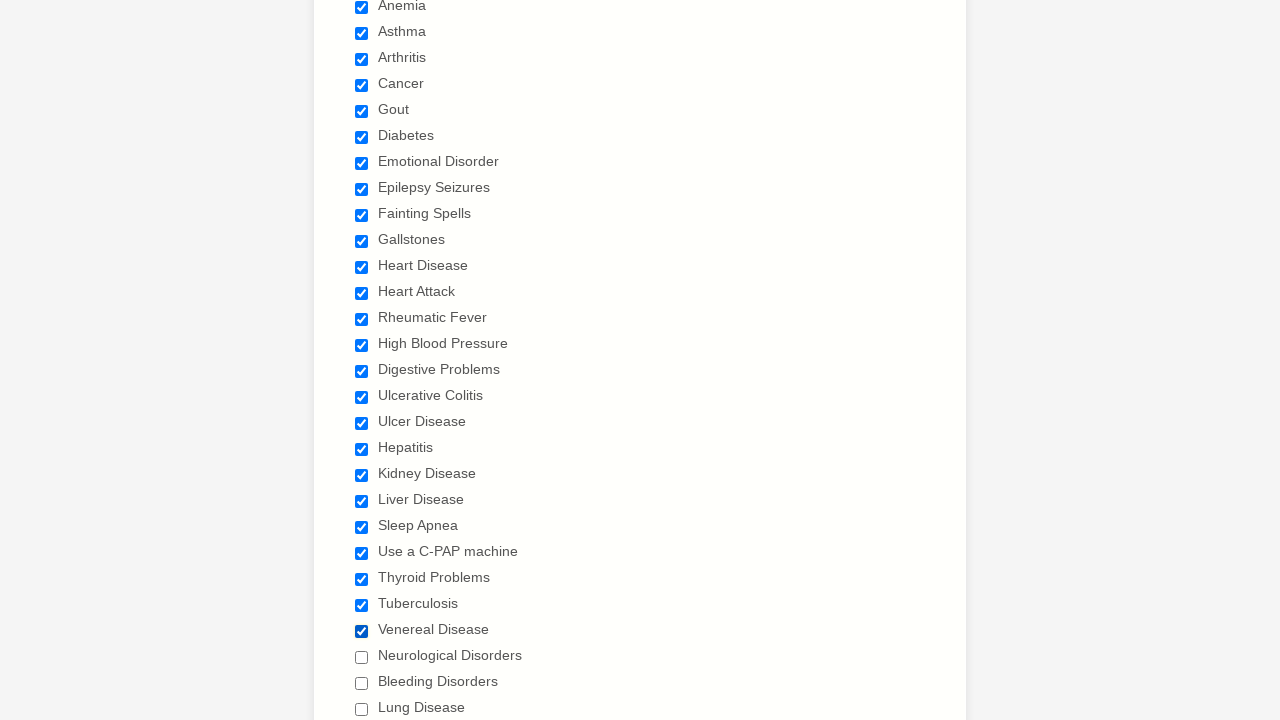

Verified checkbox 25 is checked
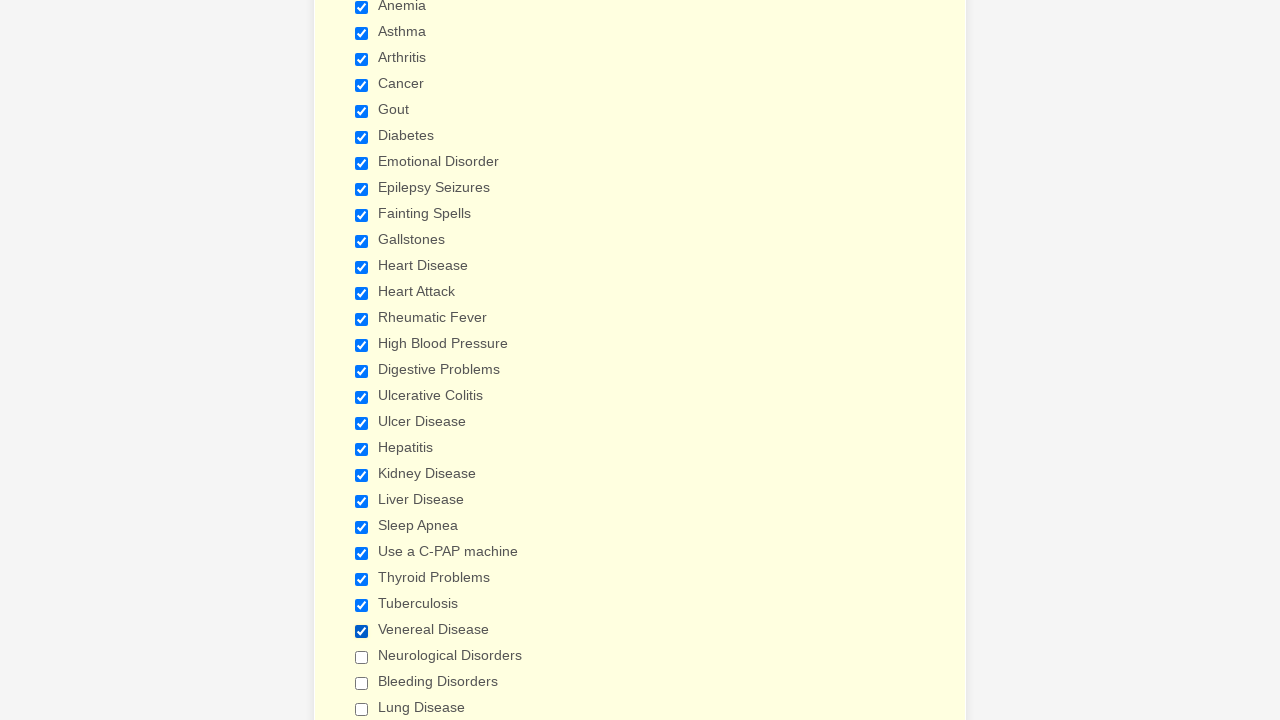

Selected checkbox 26 of 29 at (362, 657) on div.form-single-column input[type='checkbox'] >> nth=25
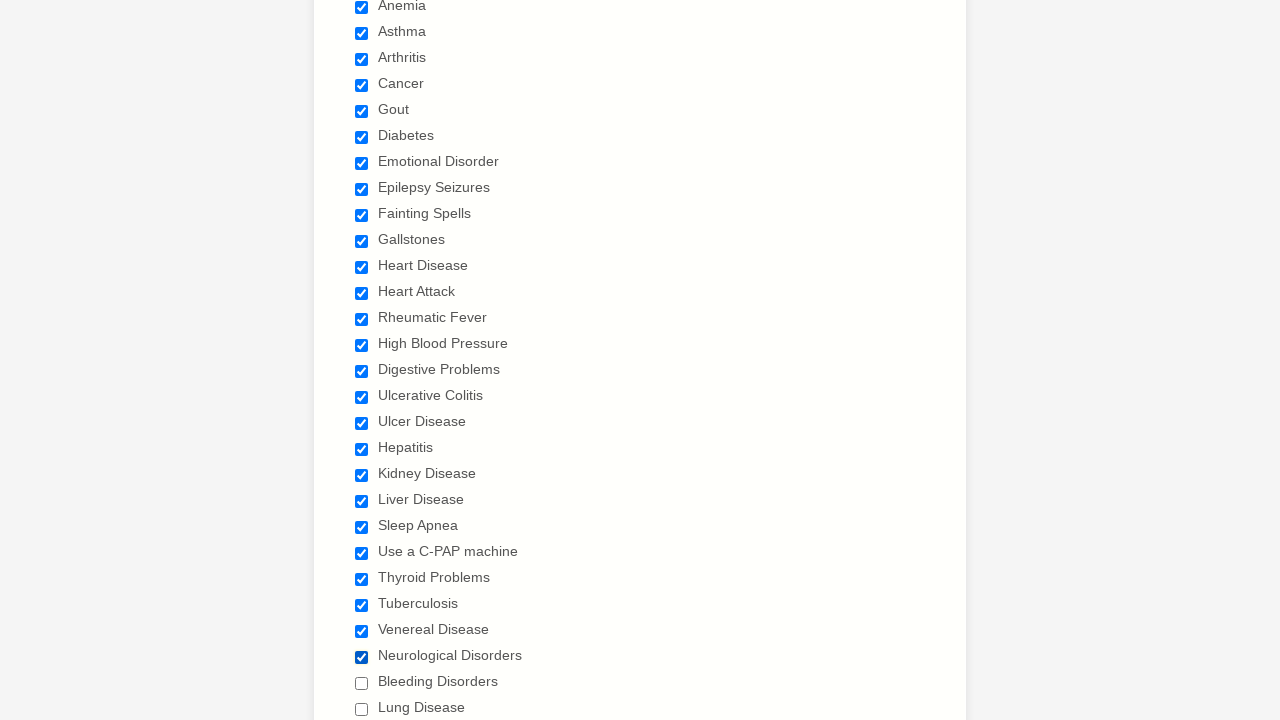

Verified checkbox 26 is checked
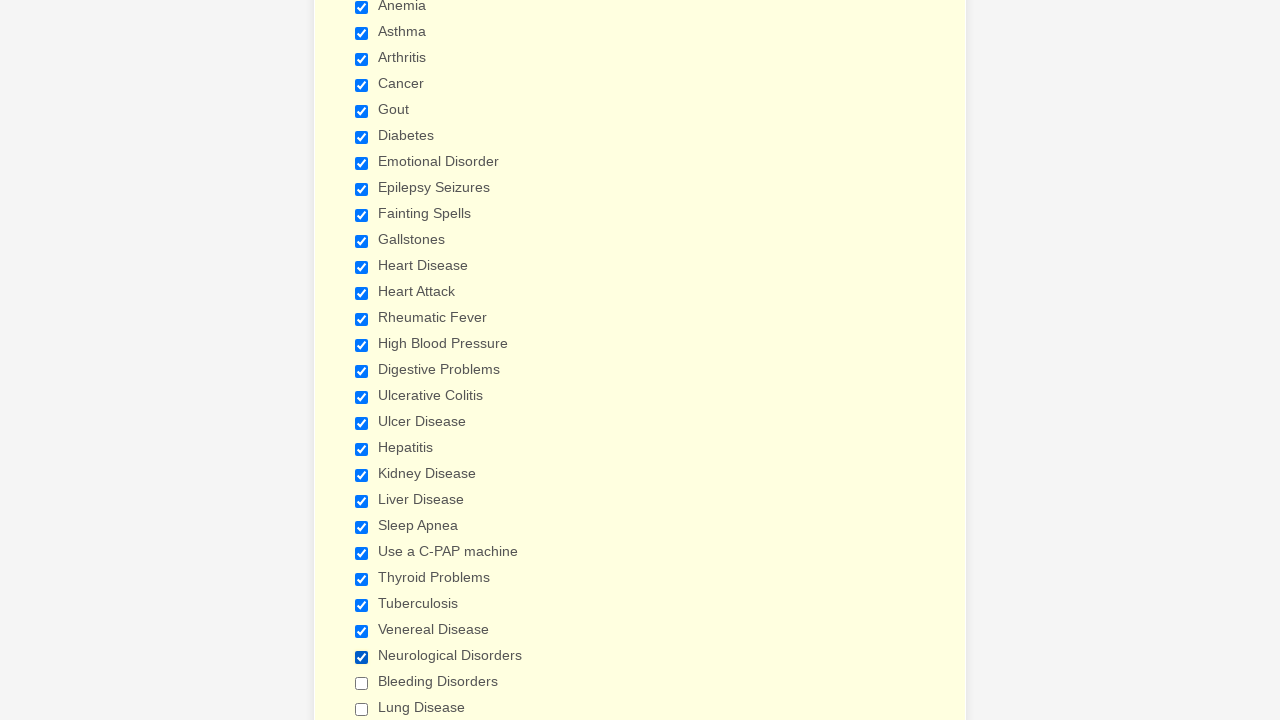

Selected checkbox 27 of 29 at (362, 683) on div.form-single-column input[type='checkbox'] >> nth=26
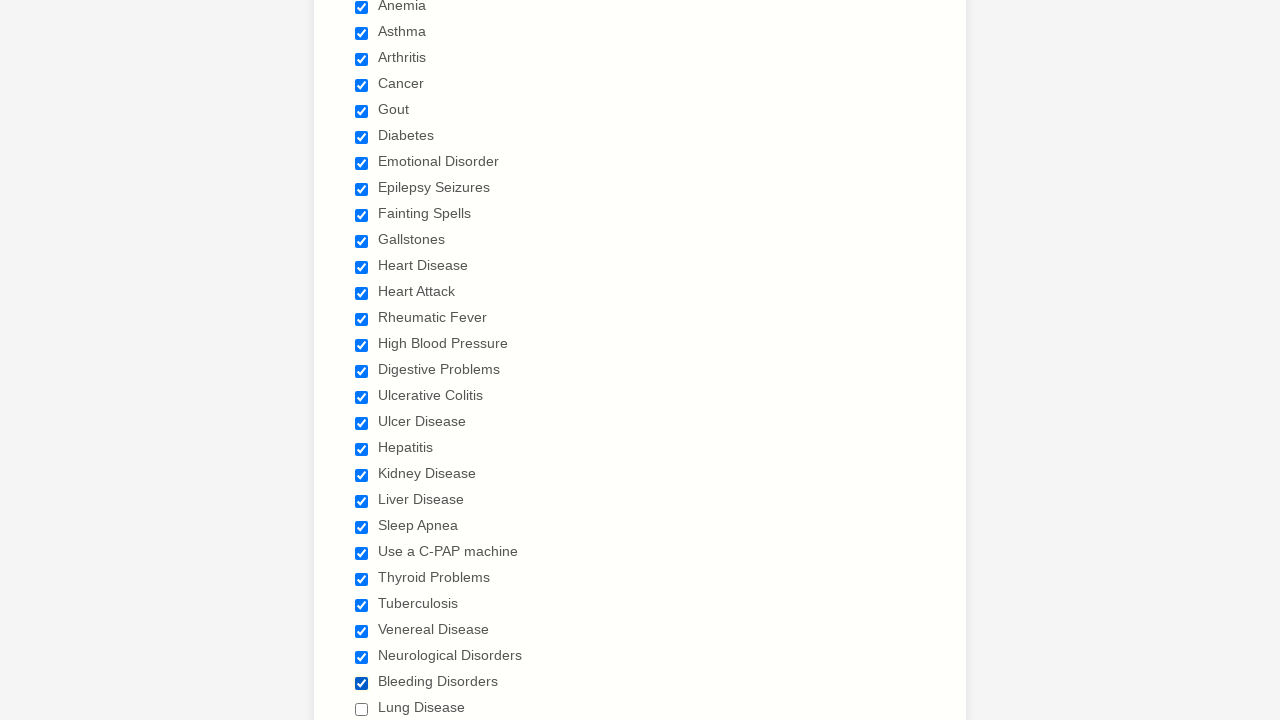

Verified checkbox 27 is checked
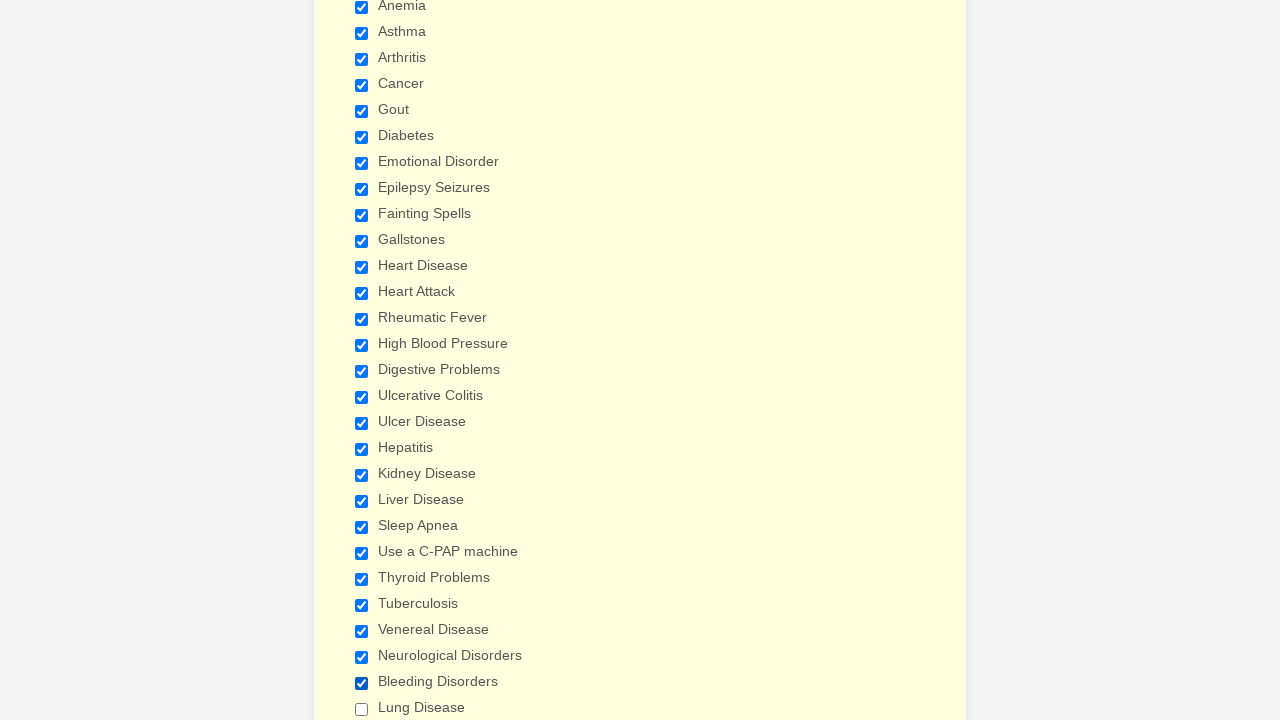

Selected checkbox 28 of 29 at (362, 709) on div.form-single-column input[type='checkbox'] >> nth=27
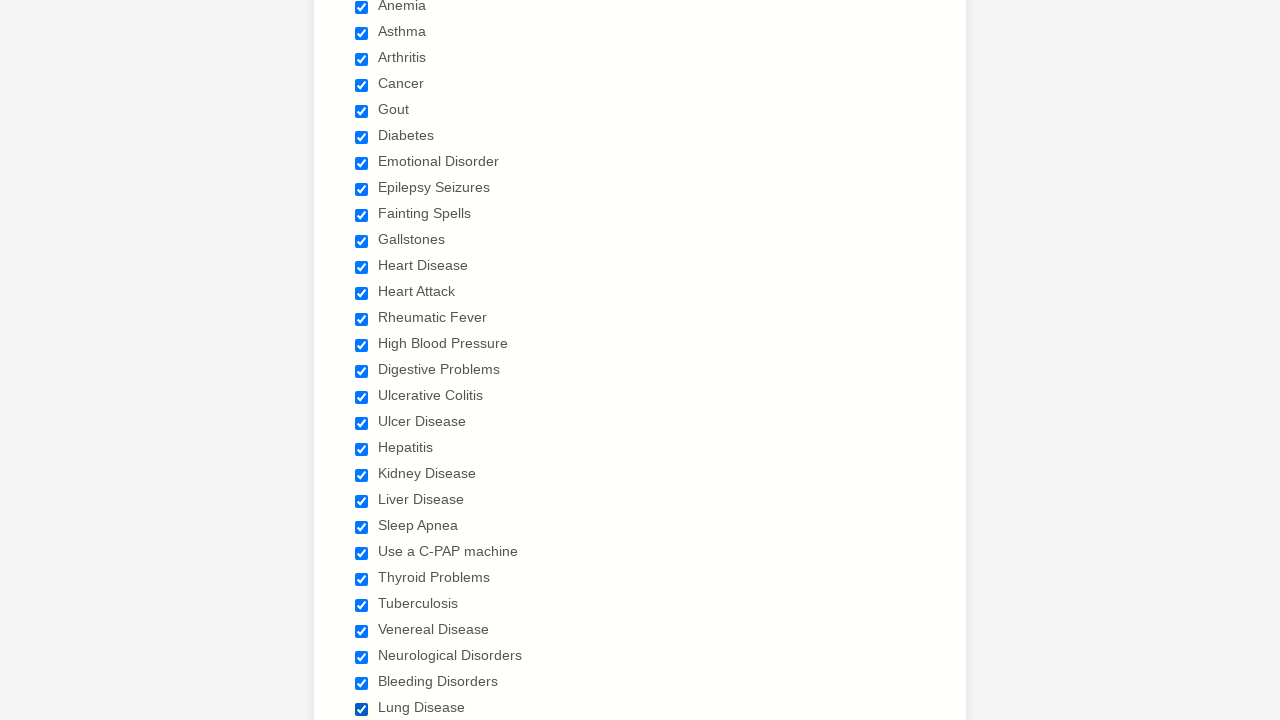

Verified checkbox 28 is checked
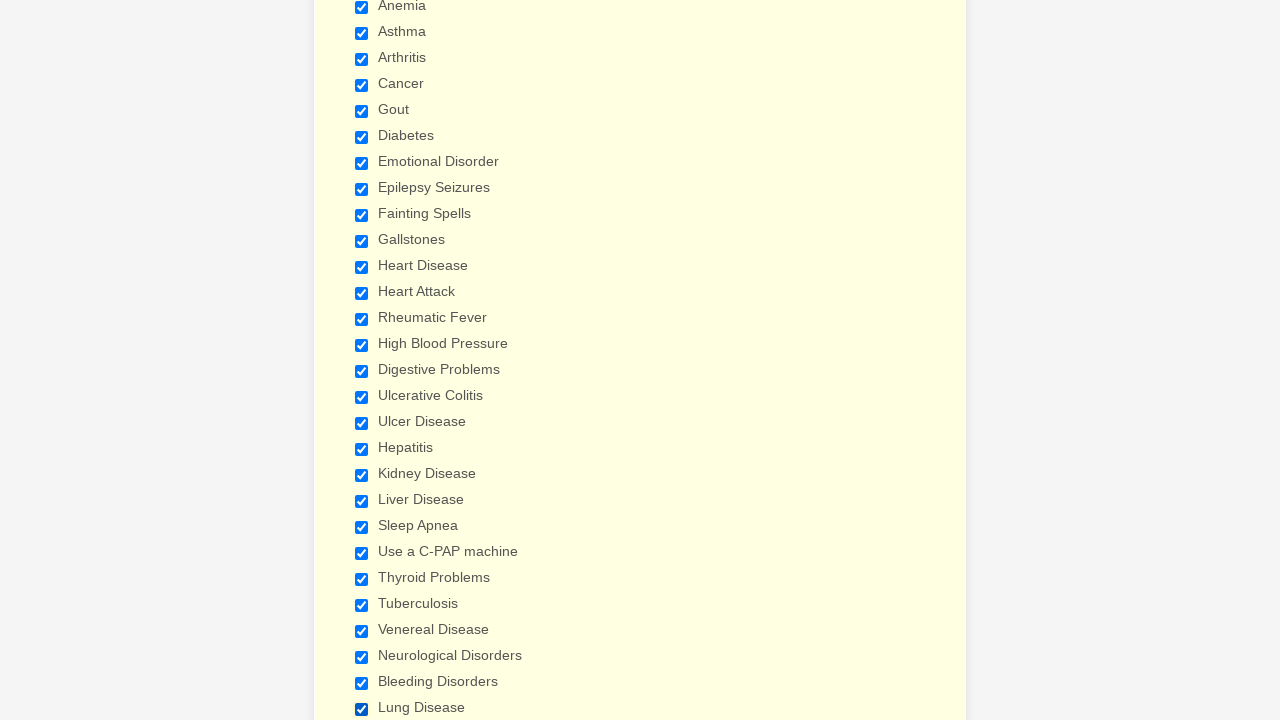

Selected checkbox 29 of 29 at (362, 360) on div.form-single-column input[type='checkbox'] >> nth=28
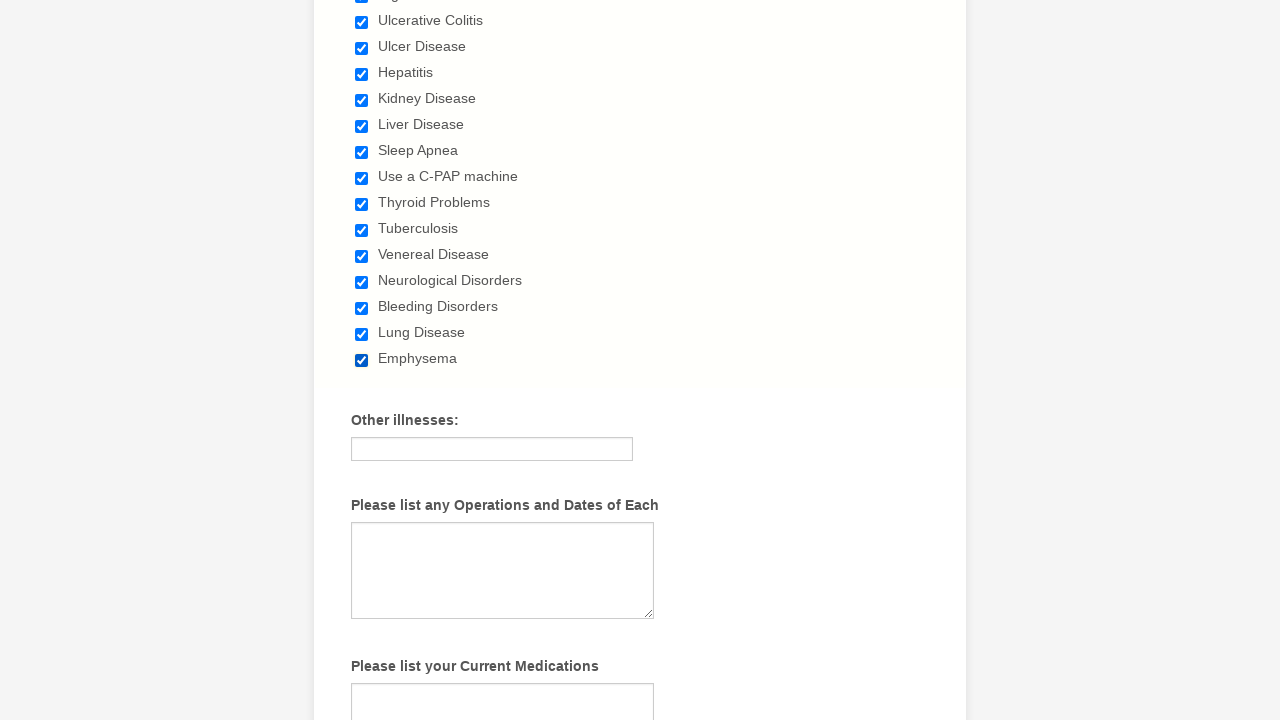

Verified checkbox 29 is checked
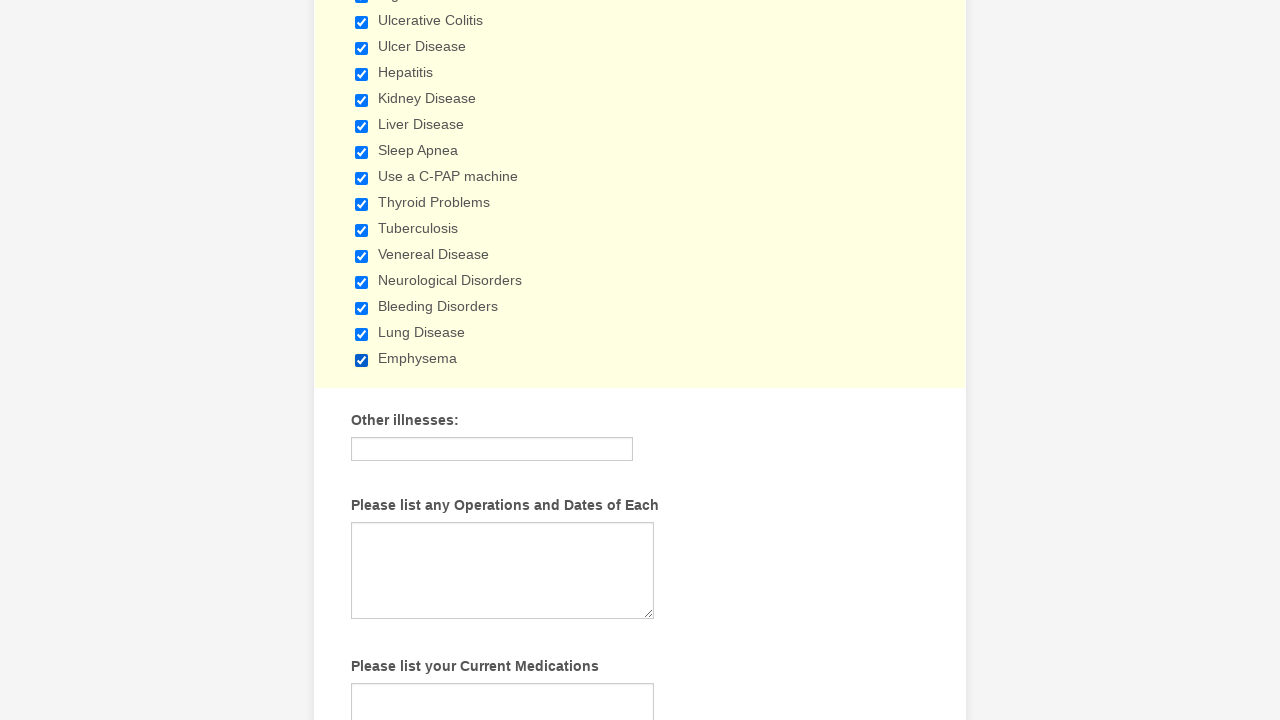

Deselected checkbox 1 of 29 at (362, 360) on div.form-single-column input[type='checkbox'] >> nth=0
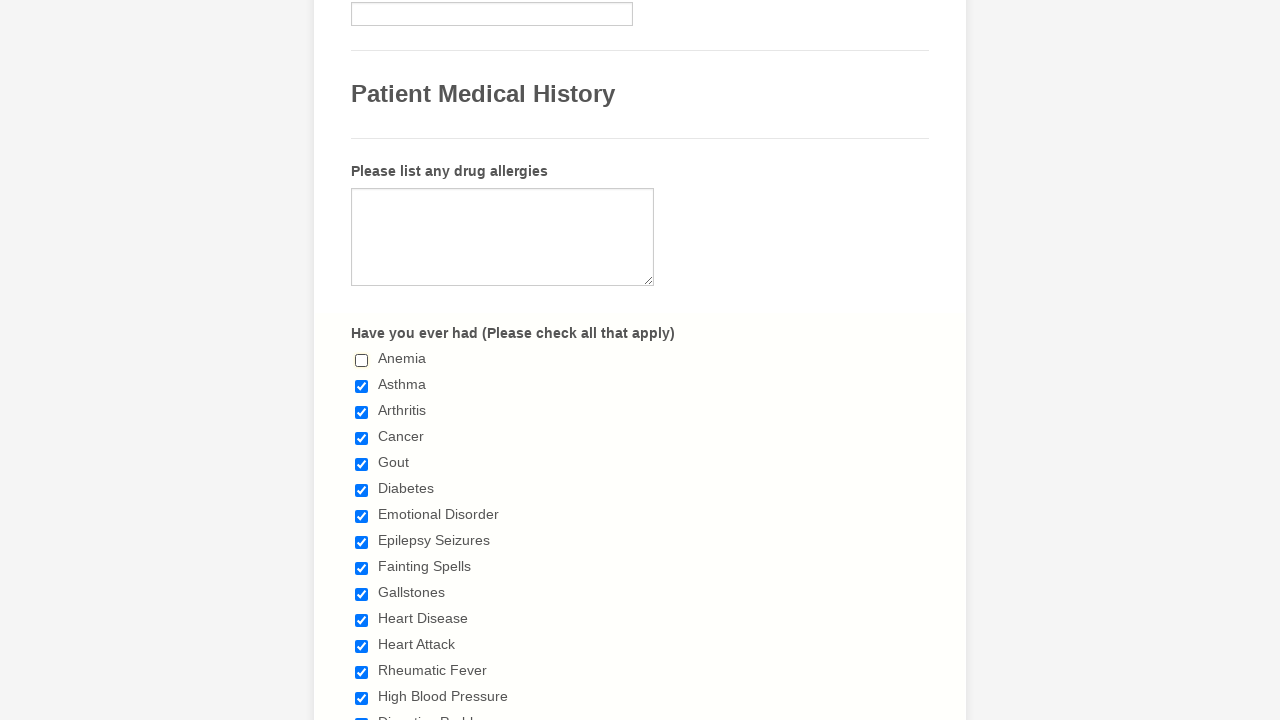

Verified checkbox 1 is unchecked
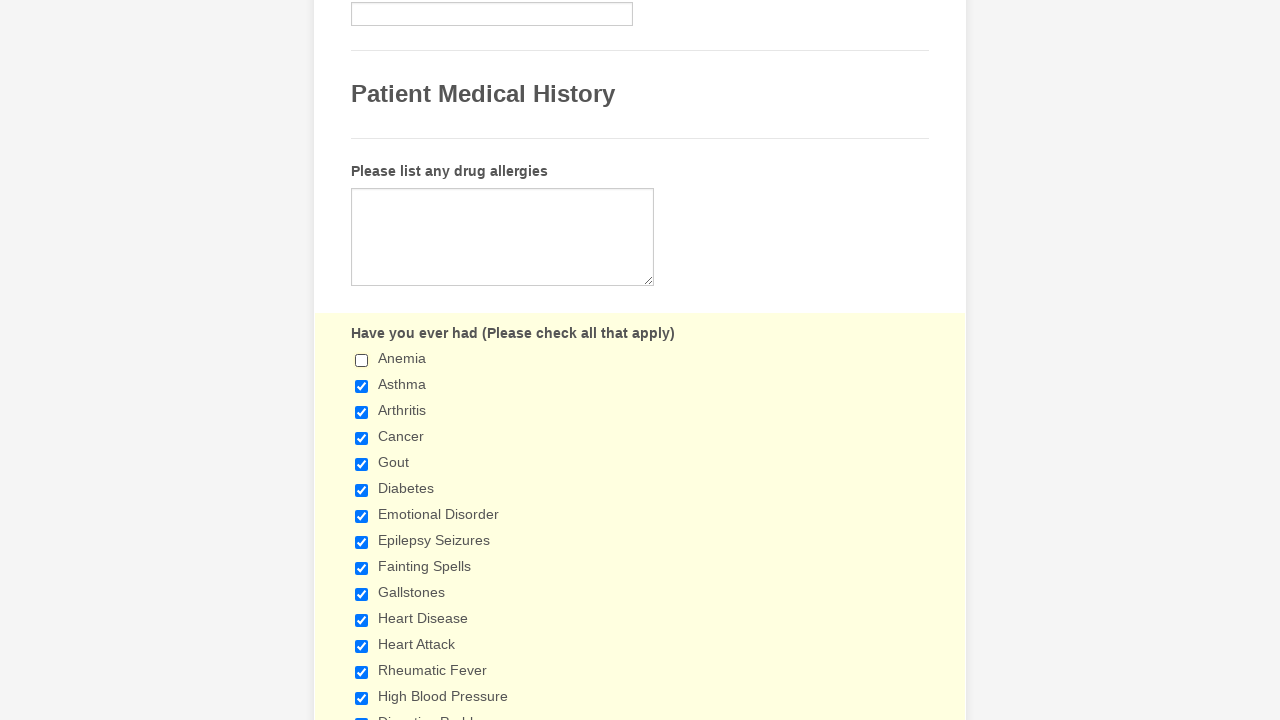

Deselected checkbox 2 of 29 at (362, 386) on div.form-single-column input[type='checkbox'] >> nth=1
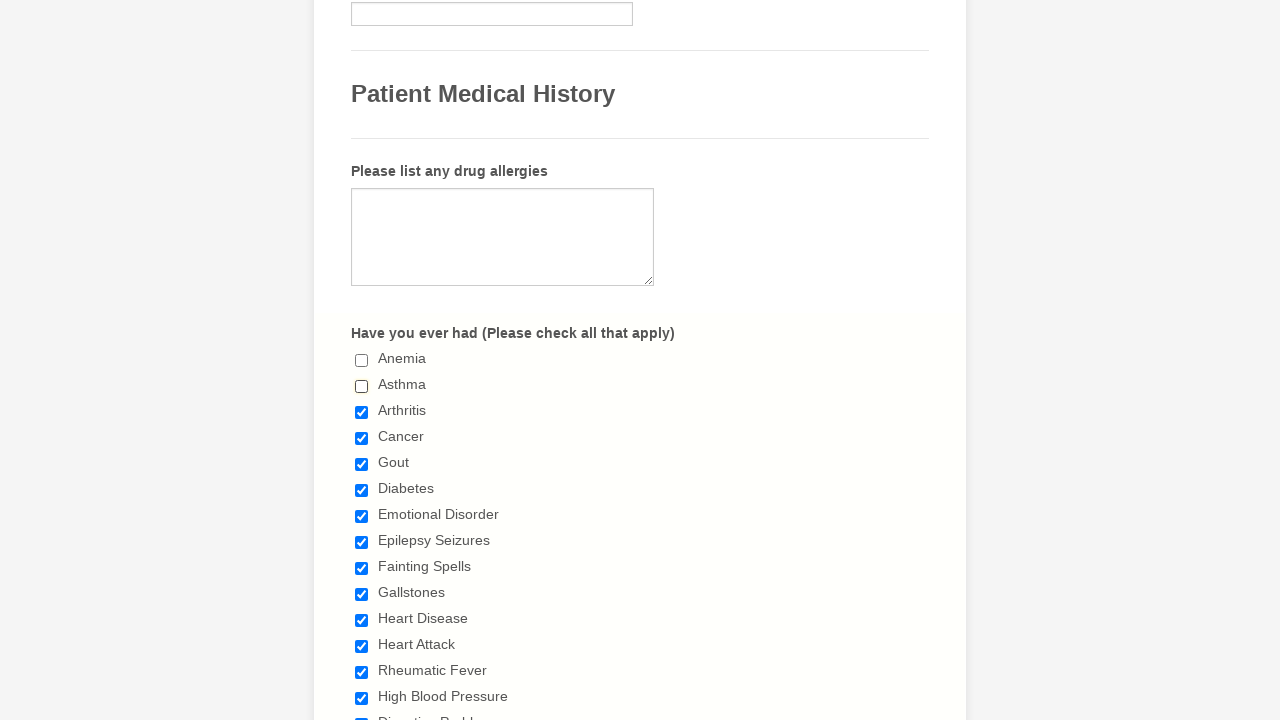

Verified checkbox 2 is unchecked
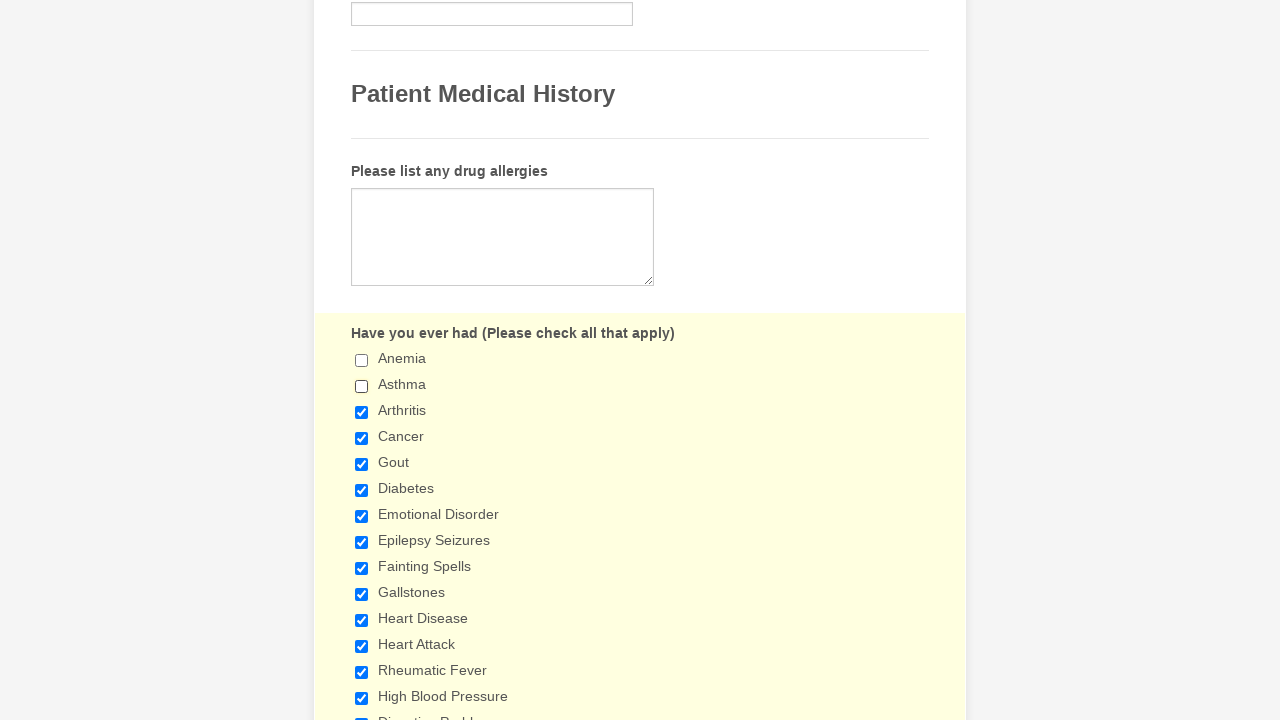

Deselected checkbox 3 of 29 at (362, 412) on div.form-single-column input[type='checkbox'] >> nth=2
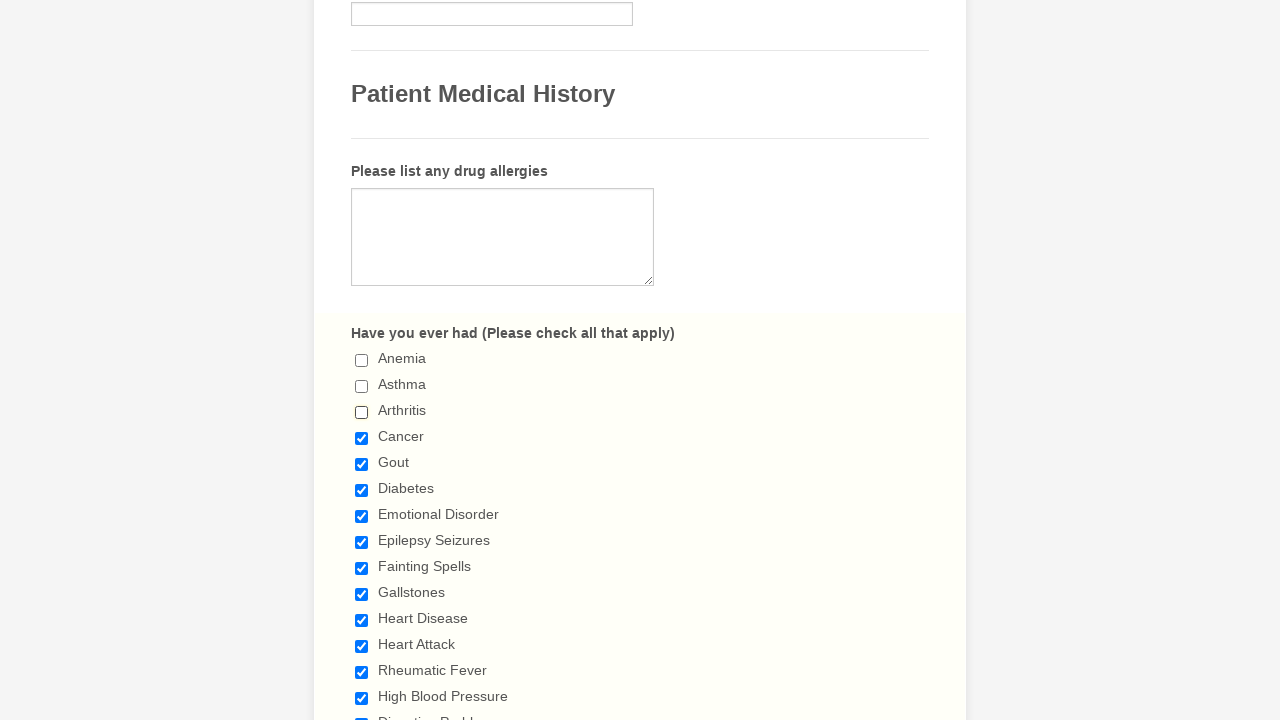

Verified checkbox 3 is unchecked
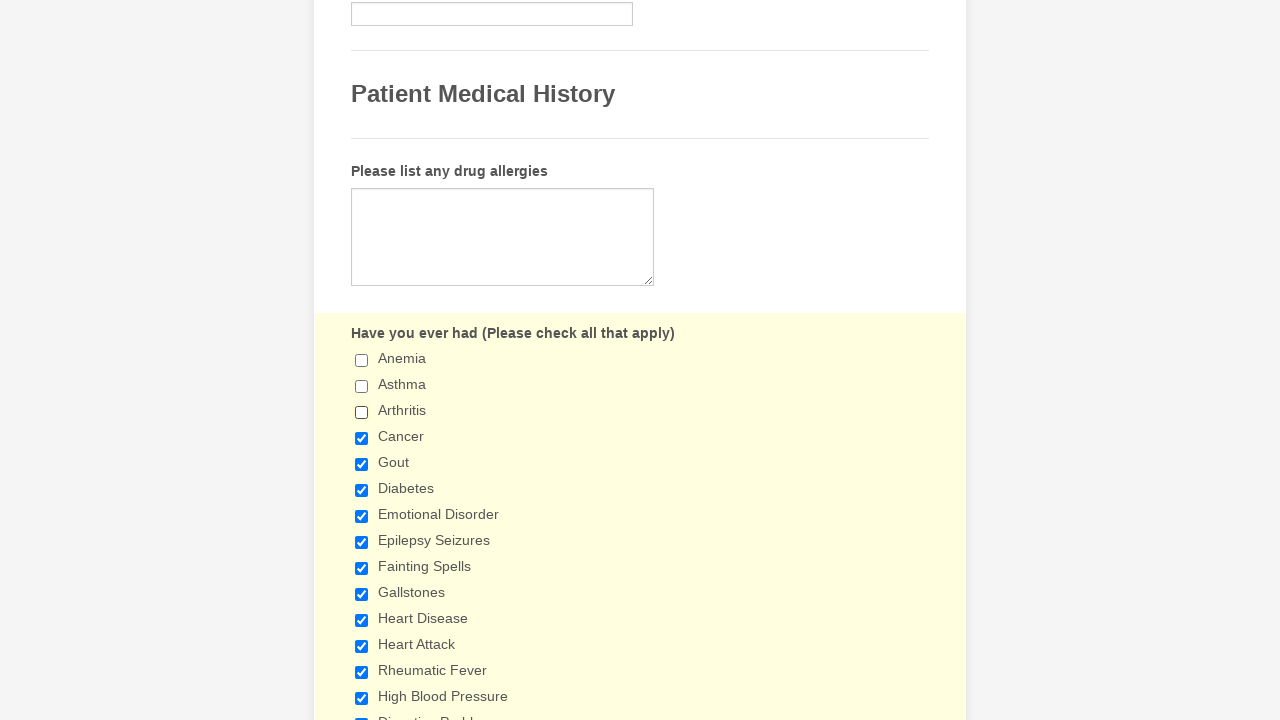

Deselected checkbox 4 of 29 at (362, 438) on div.form-single-column input[type='checkbox'] >> nth=3
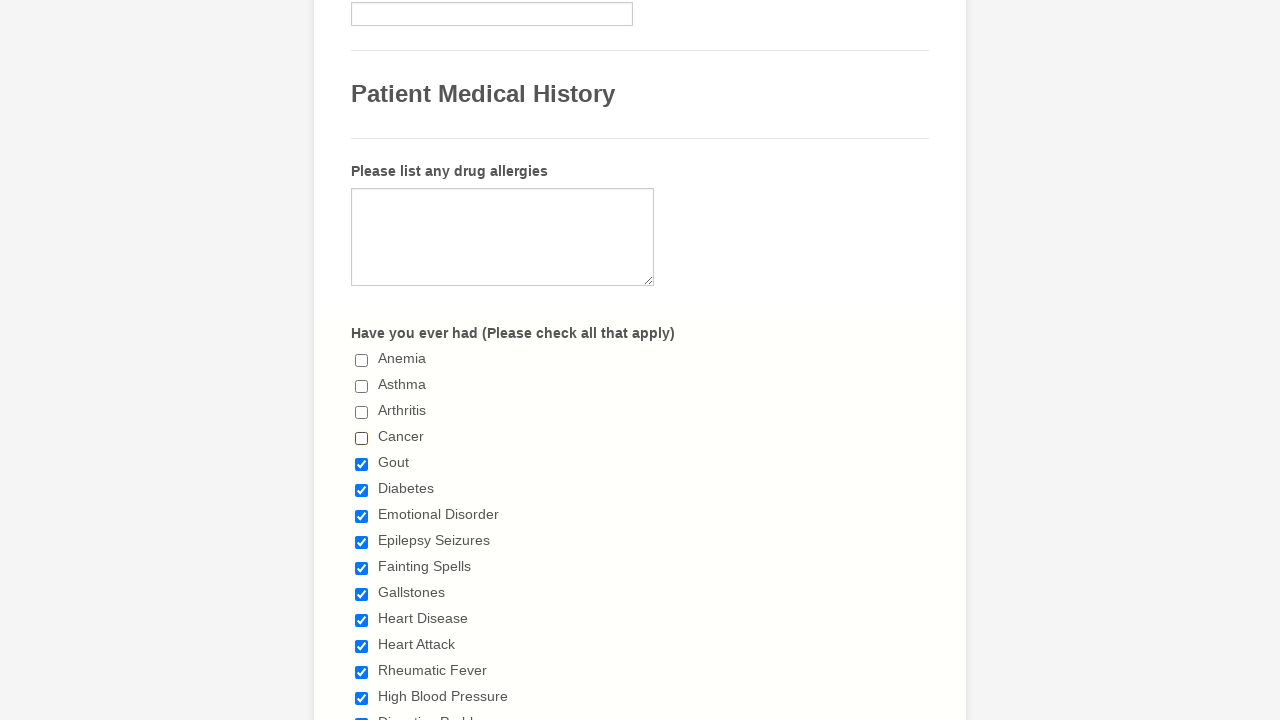

Verified checkbox 4 is unchecked
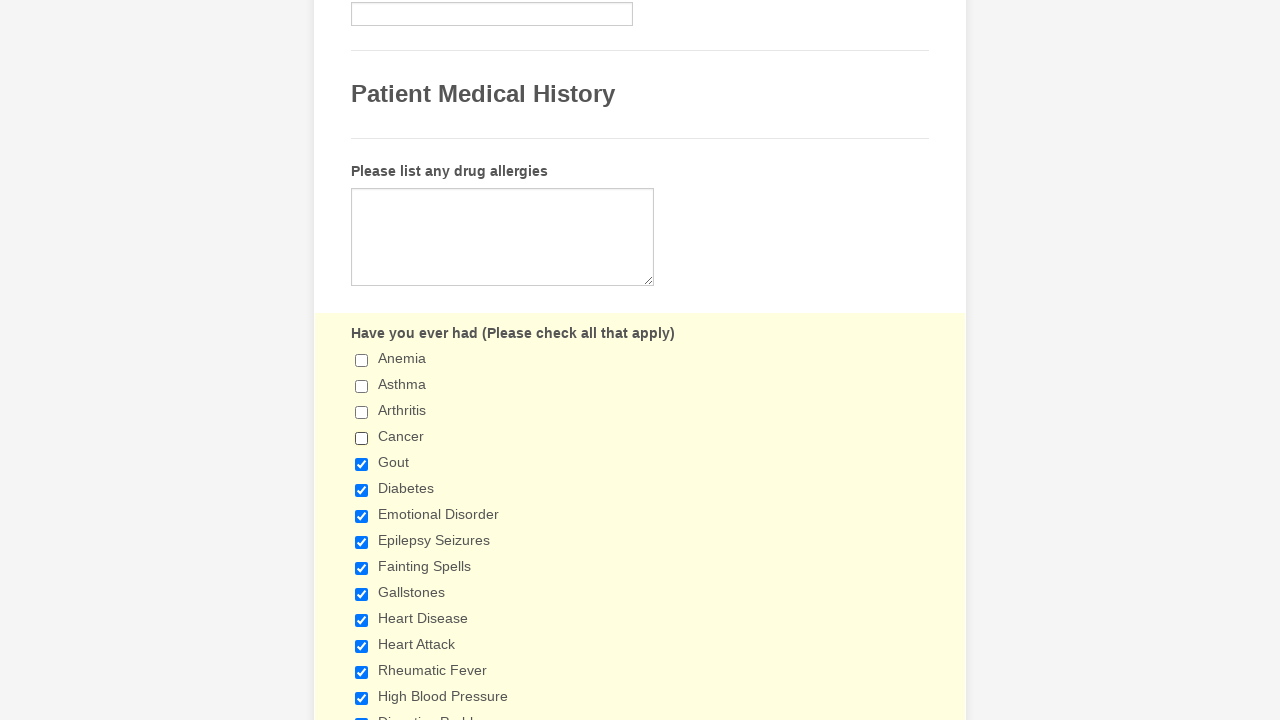

Deselected checkbox 5 of 29 at (362, 464) on div.form-single-column input[type='checkbox'] >> nth=4
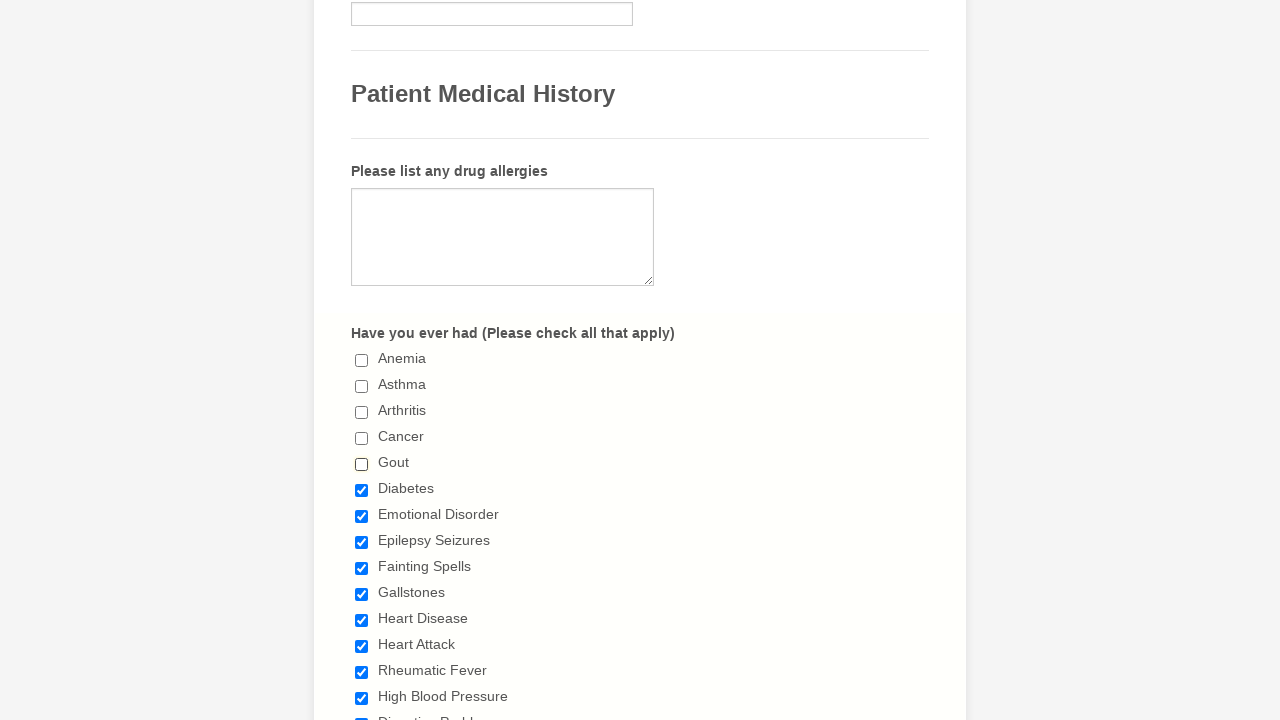

Verified checkbox 5 is unchecked
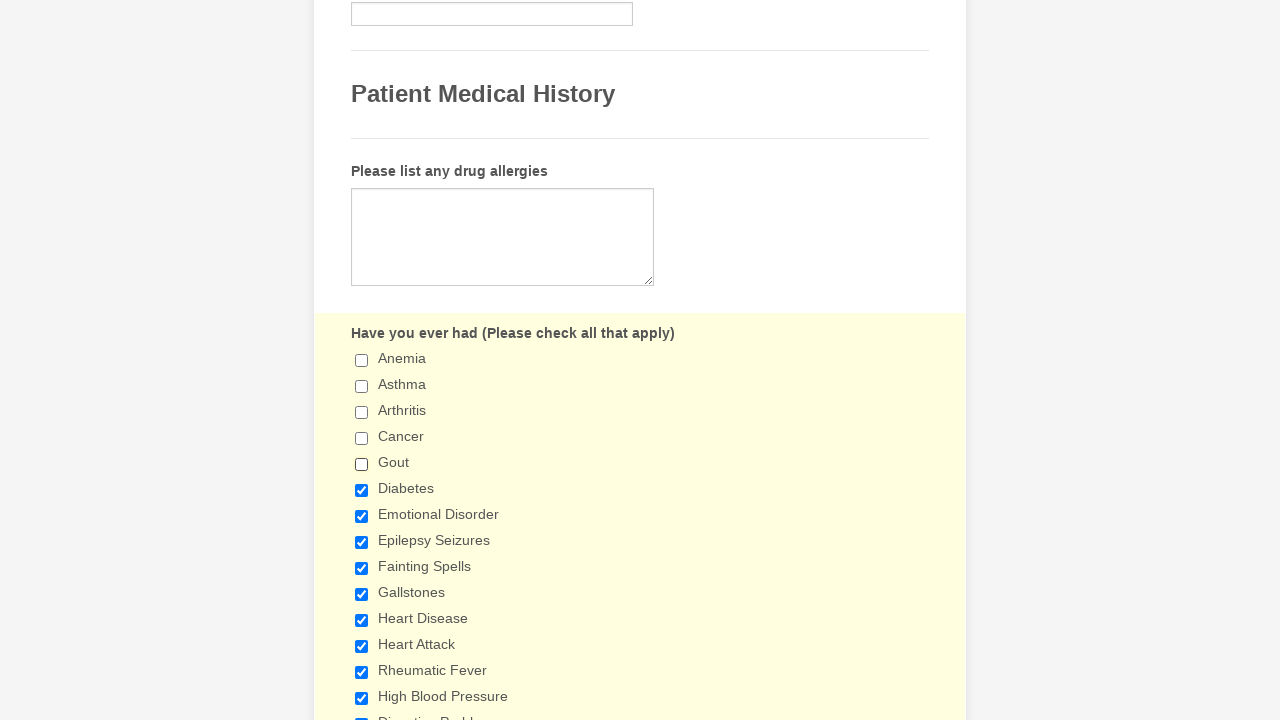

Deselected checkbox 6 of 29 at (362, 490) on div.form-single-column input[type='checkbox'] >> nth=5
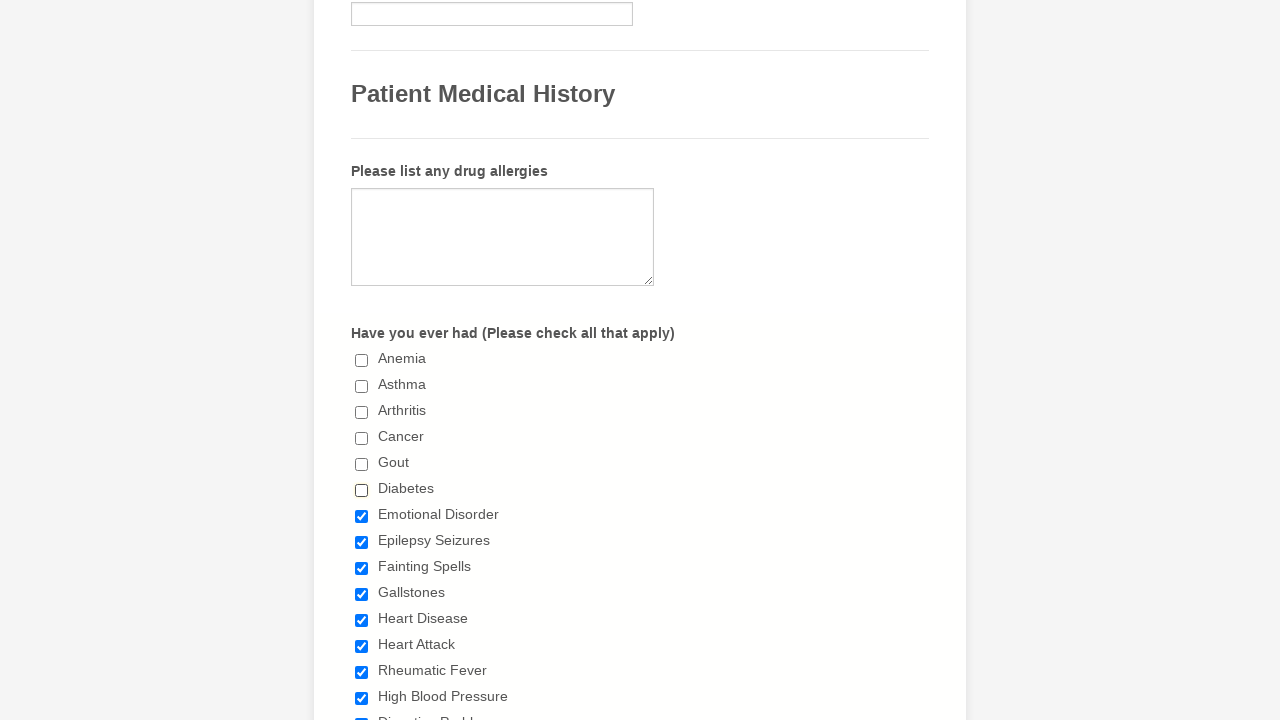

Verified checkbox 6 is unchecked
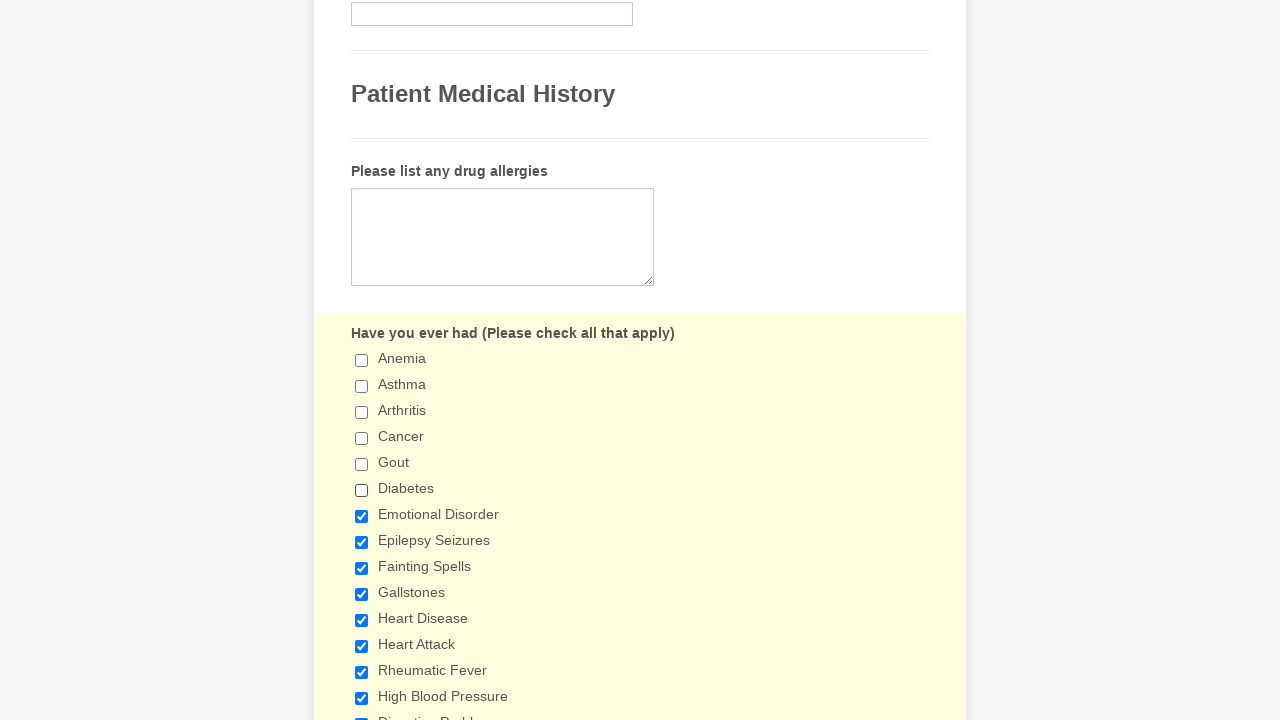

Deselected checkbox 7 of 29 at (362, 516) on div.form-single-column input[type='checkbox'] >> nth=6
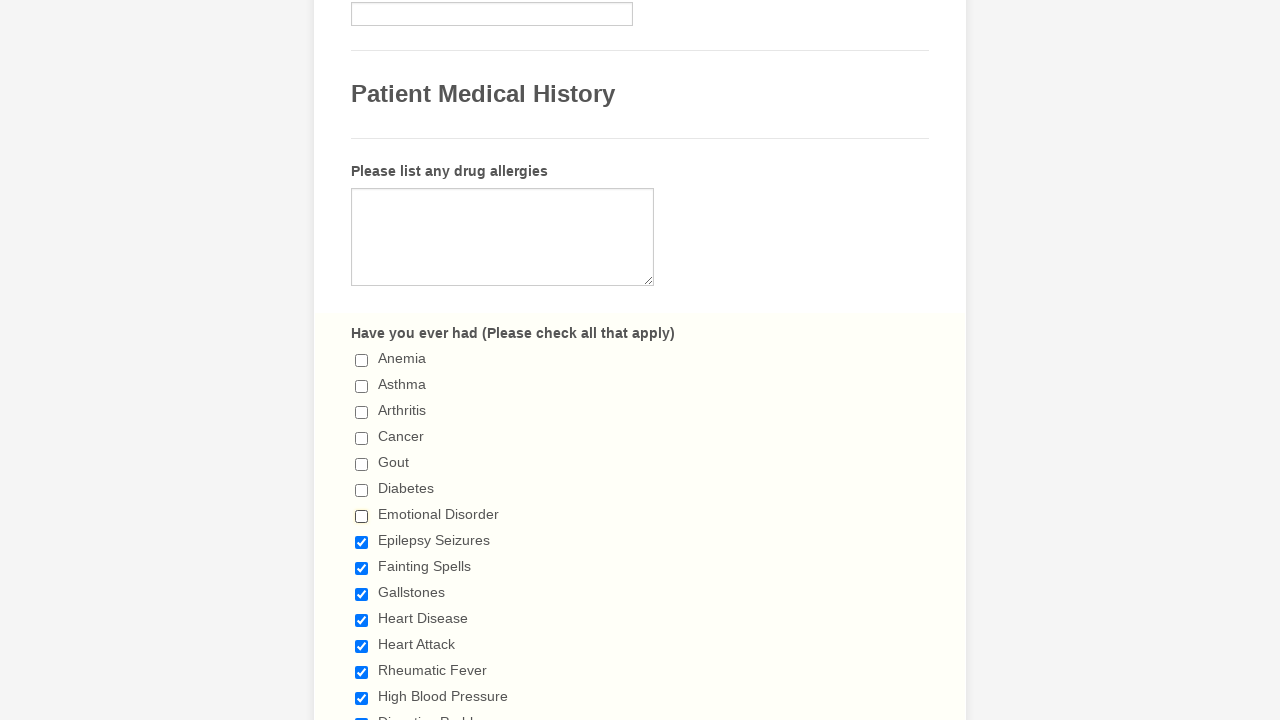

Verified checkbox 7 is unchecked
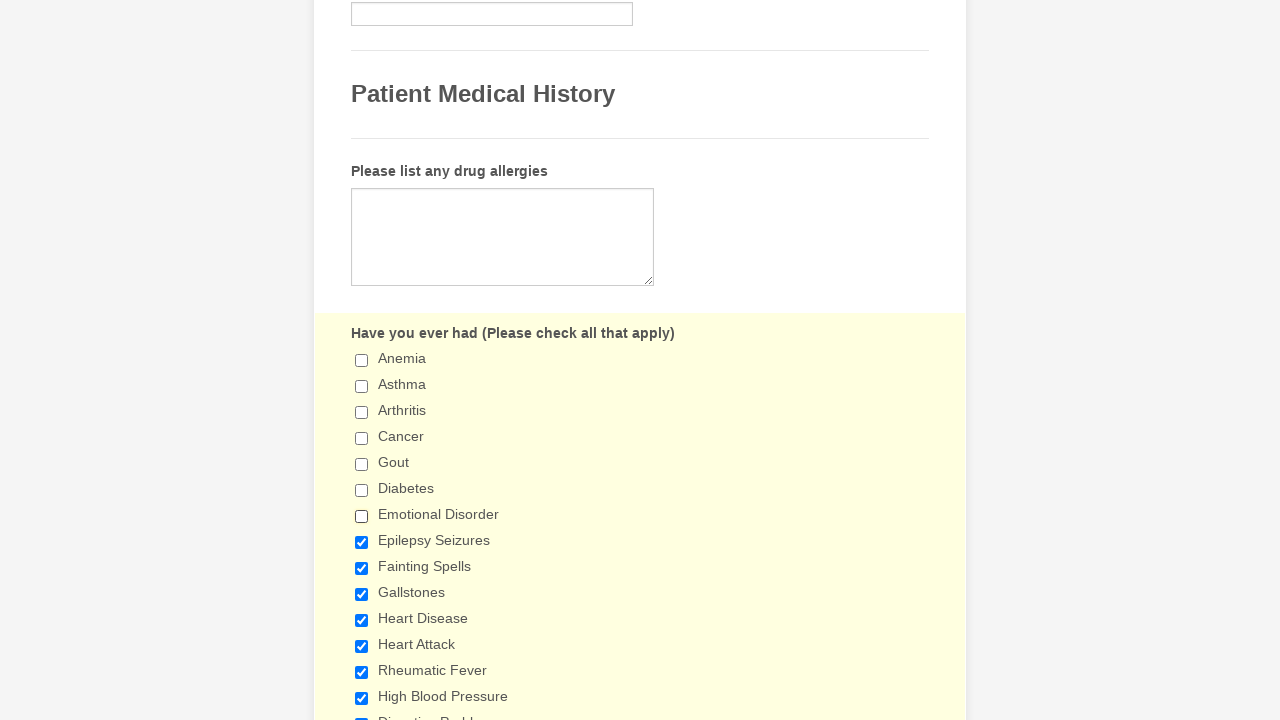

Deselected checkbox 8 of 29 at (362, 542) on div.form-single-column input[type='checkbox'] >> nth=7
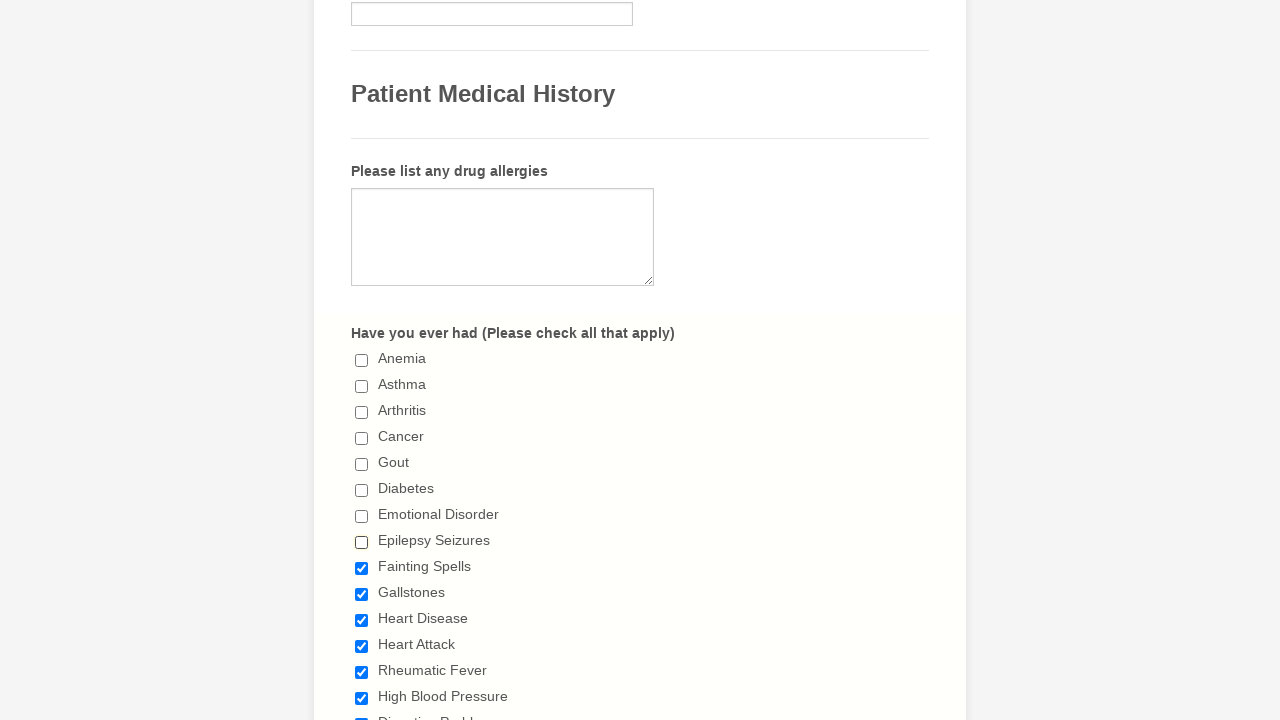

Verified checkbox 8 is unchecked
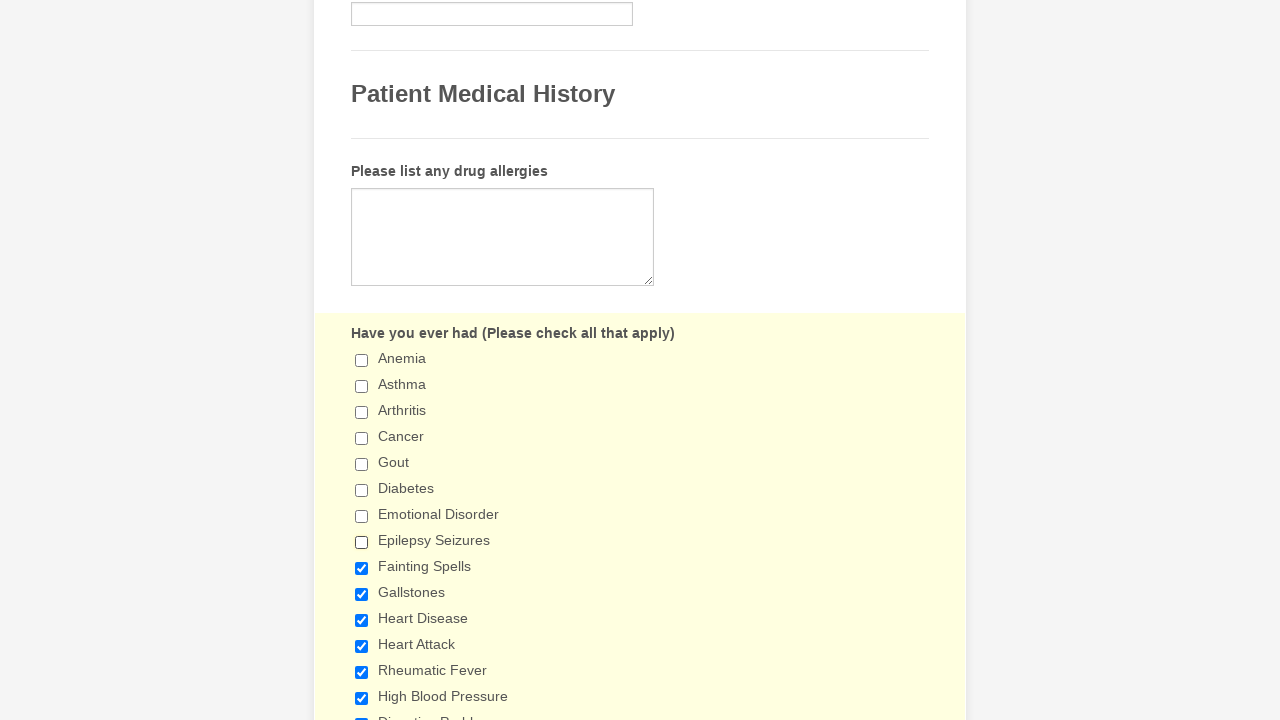

Deselected checkbox 9 of 29 at (362, 568) on div.form-single-column input[type='checkbox'] >> nth=8
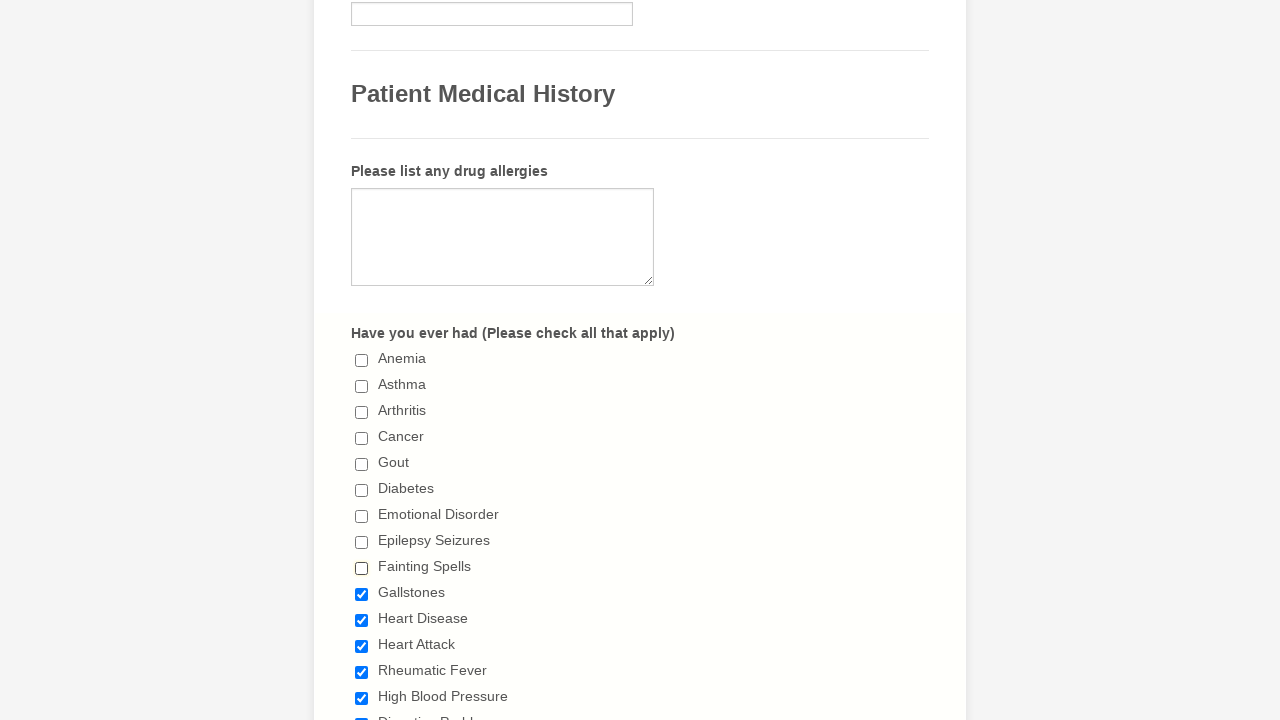

Verified checkbox 9 is unchecked
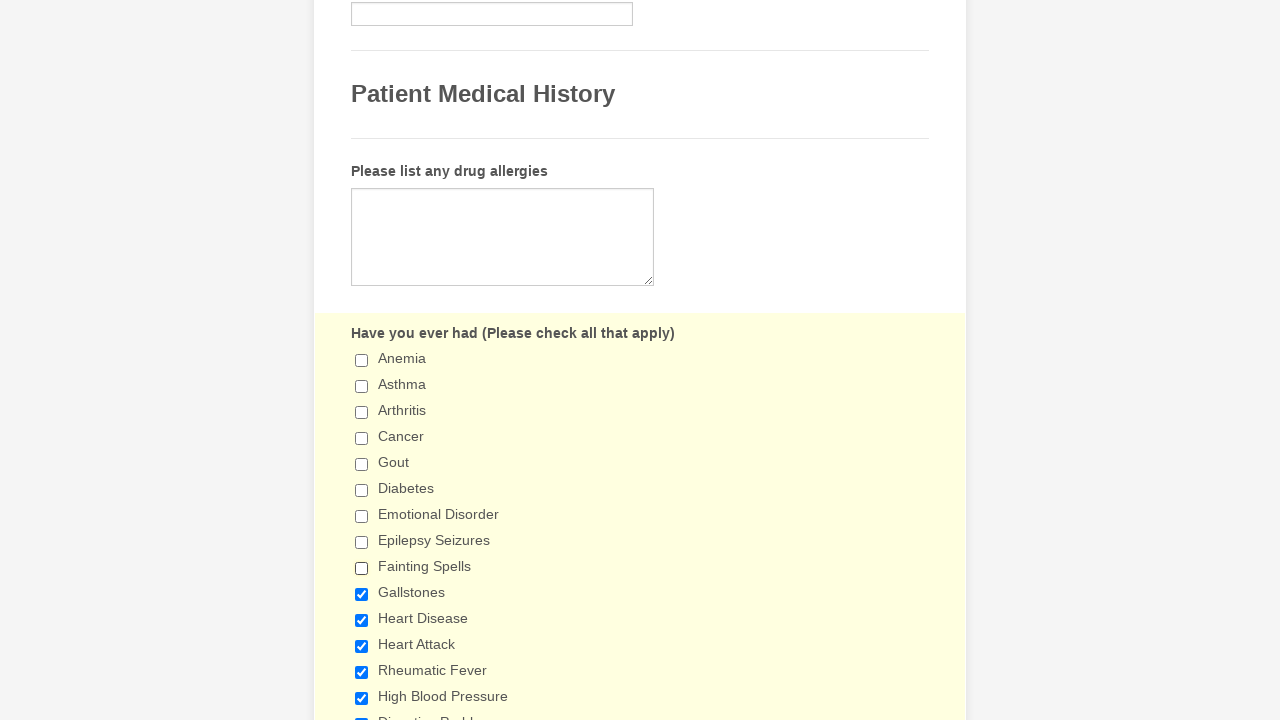

Deselected checkbox 10 of 29 at (362, 594) on div.form-single-column input[type='checkbox'] >> nth=9
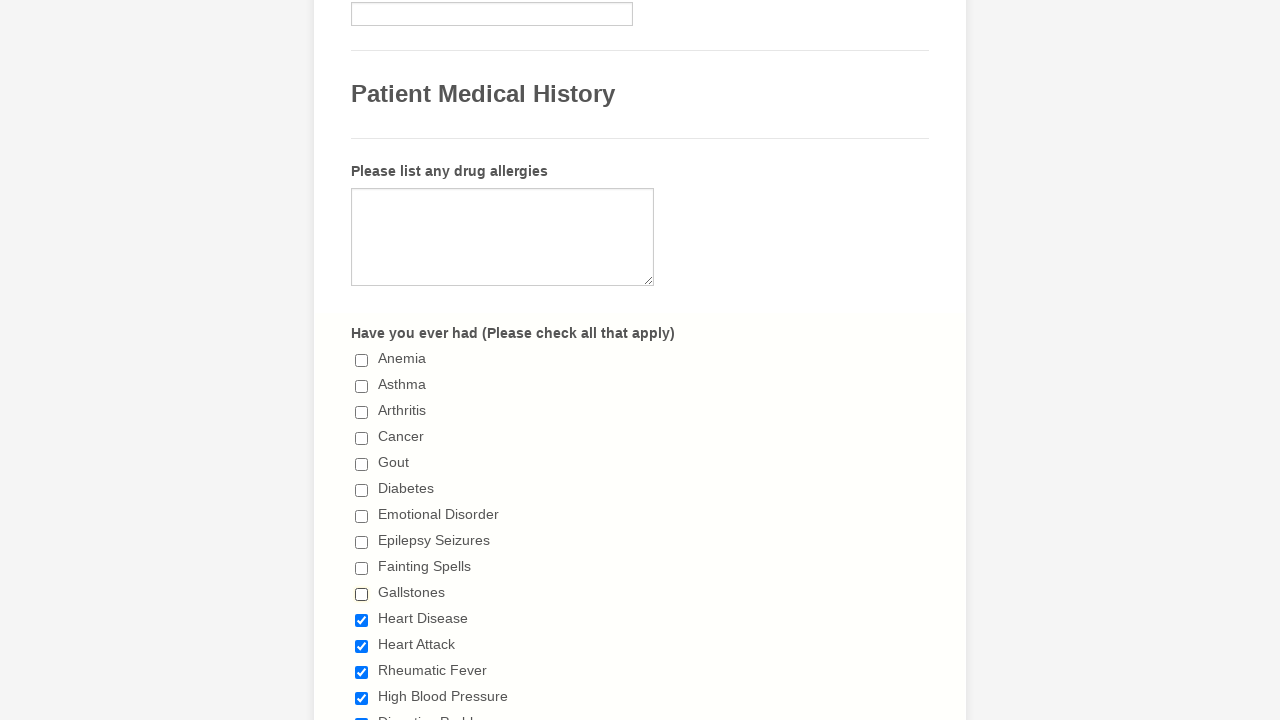

Verified checkbox 10 is unchecked
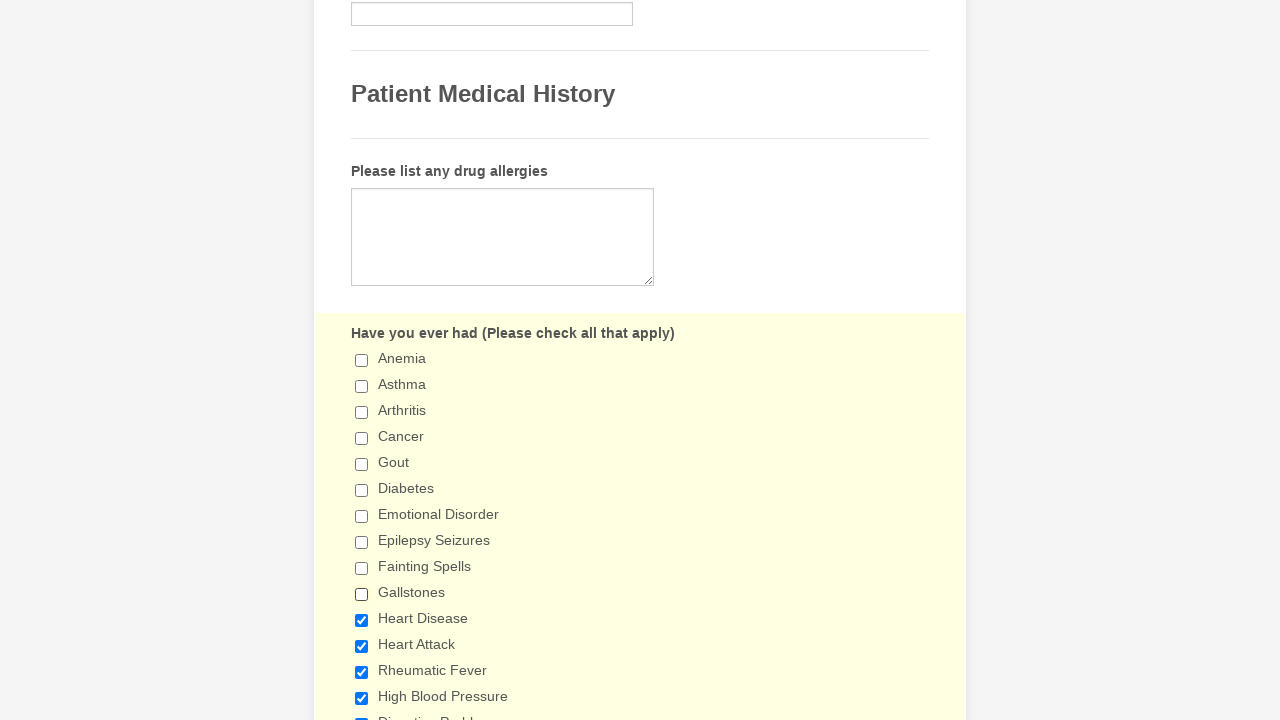

Deselected checkbox 11 of 29 at (362, 620) on div.form-single-column input[type='checkbox'] >> nth=10
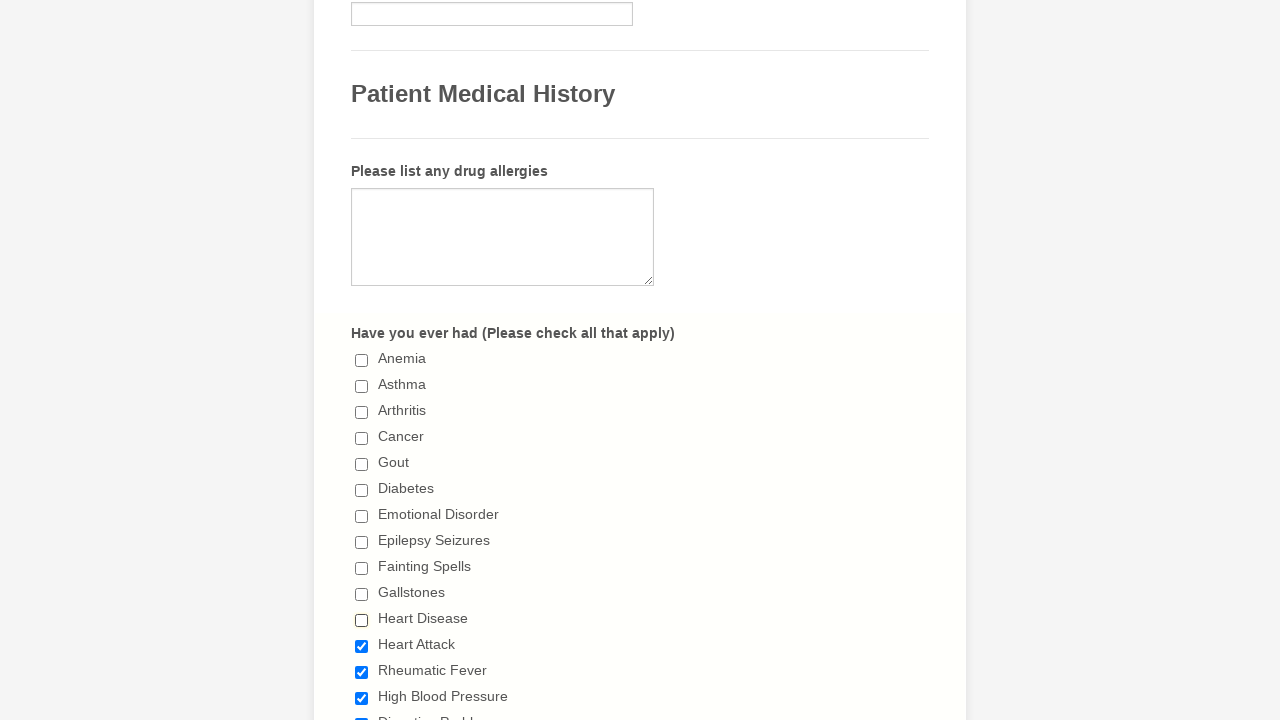

Verified checkbox 11 is unchecked
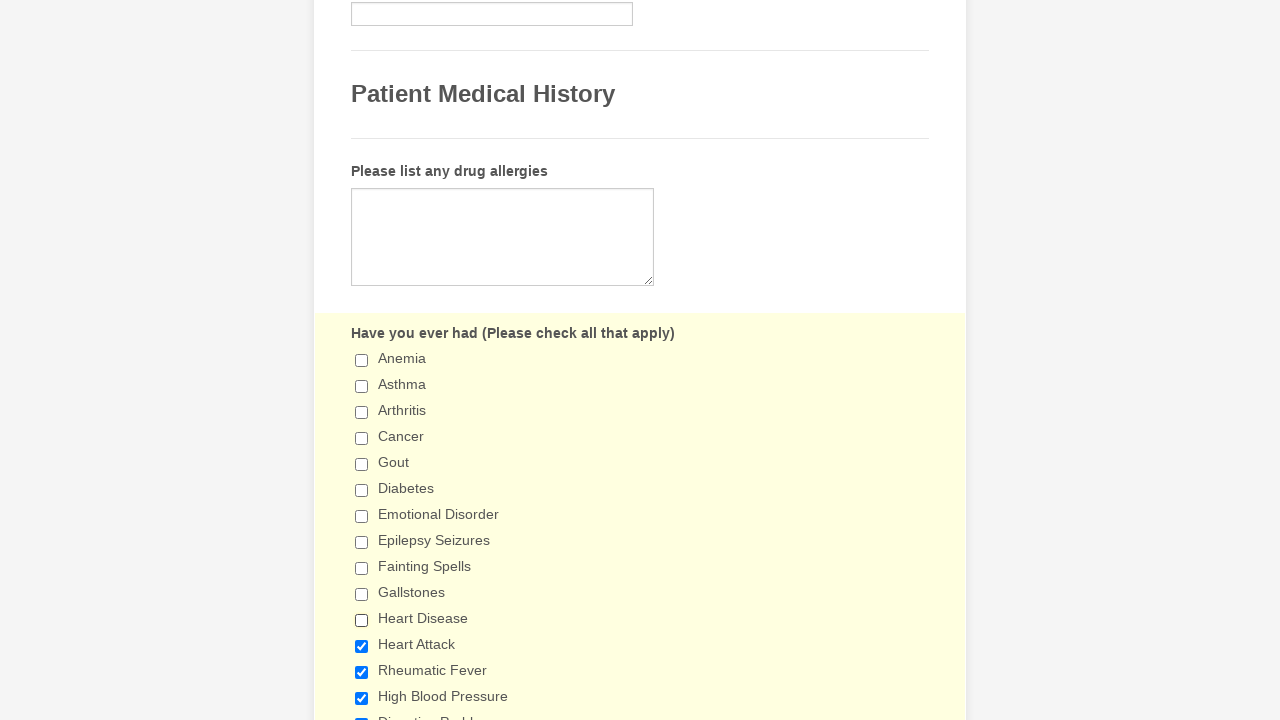

Deselected checkbox 12 of 29 at (362, 646) on div.form-single-column input[type='checkbox'] >> nth=11
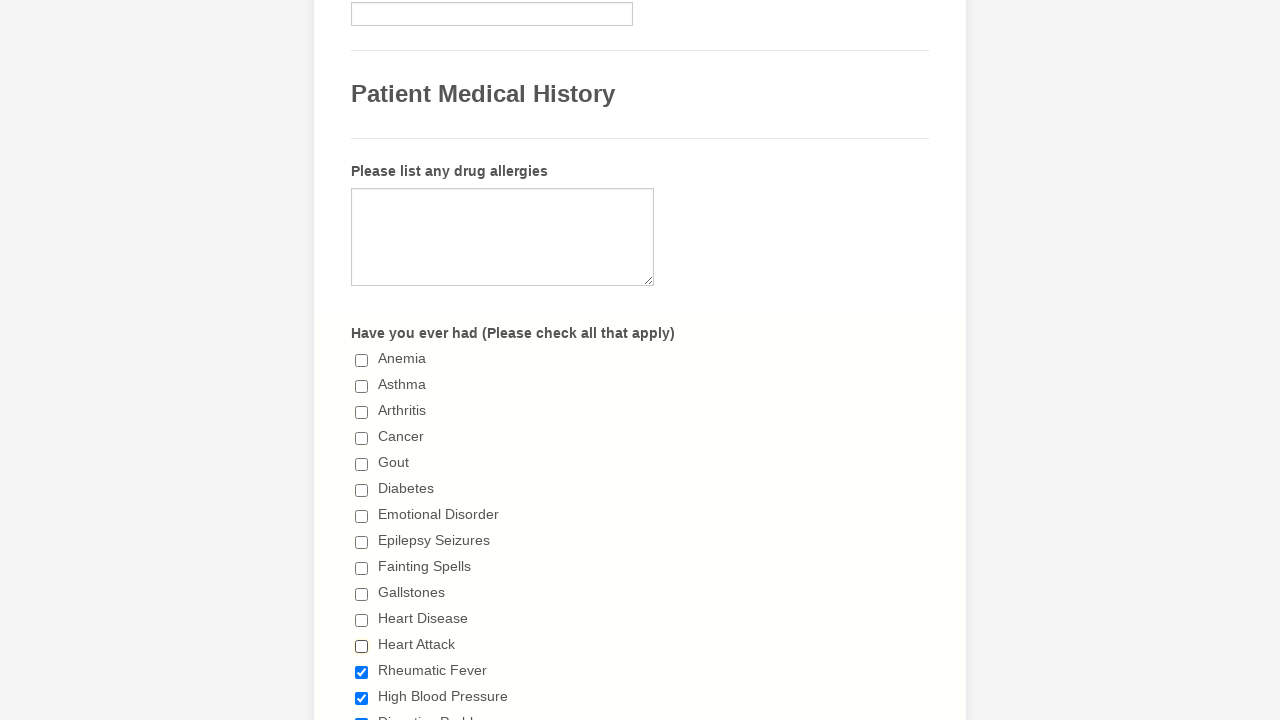

Verified checkbox 12 is unchecked
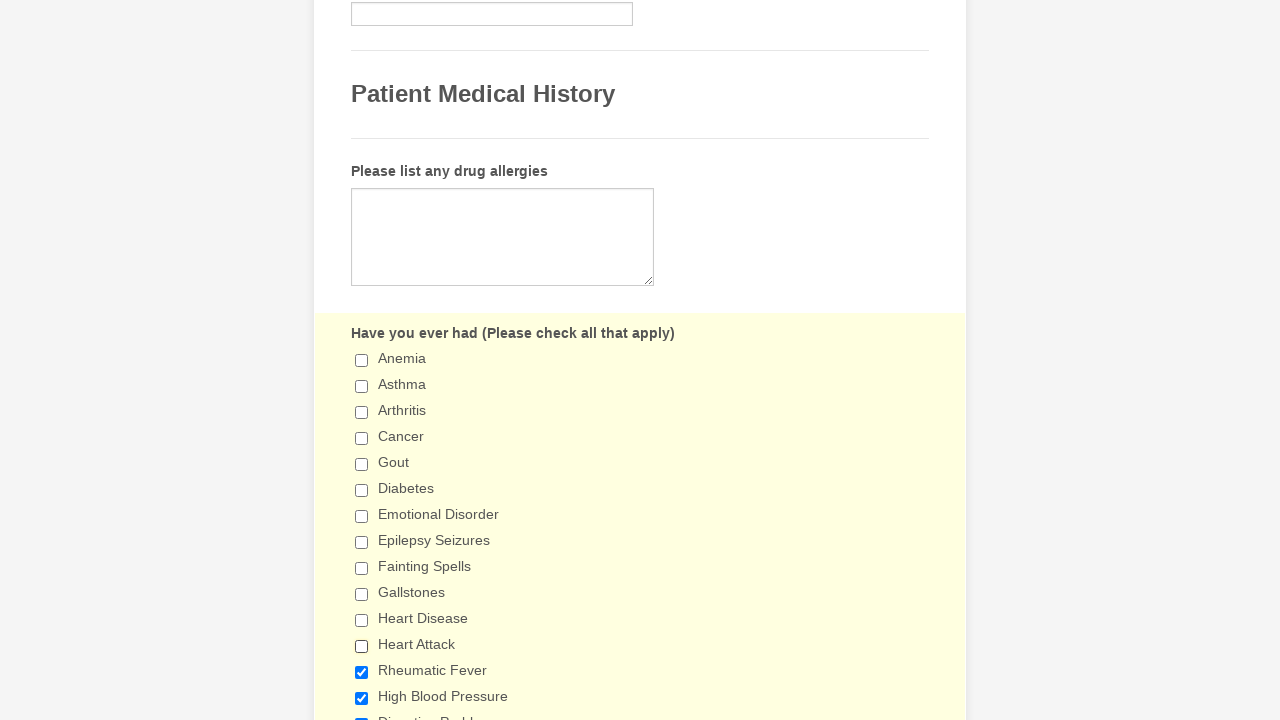

Deselected checkbox 13 of 29 at (362, 672) on div.form-single-column input[type='checkbox'] >> nth=12
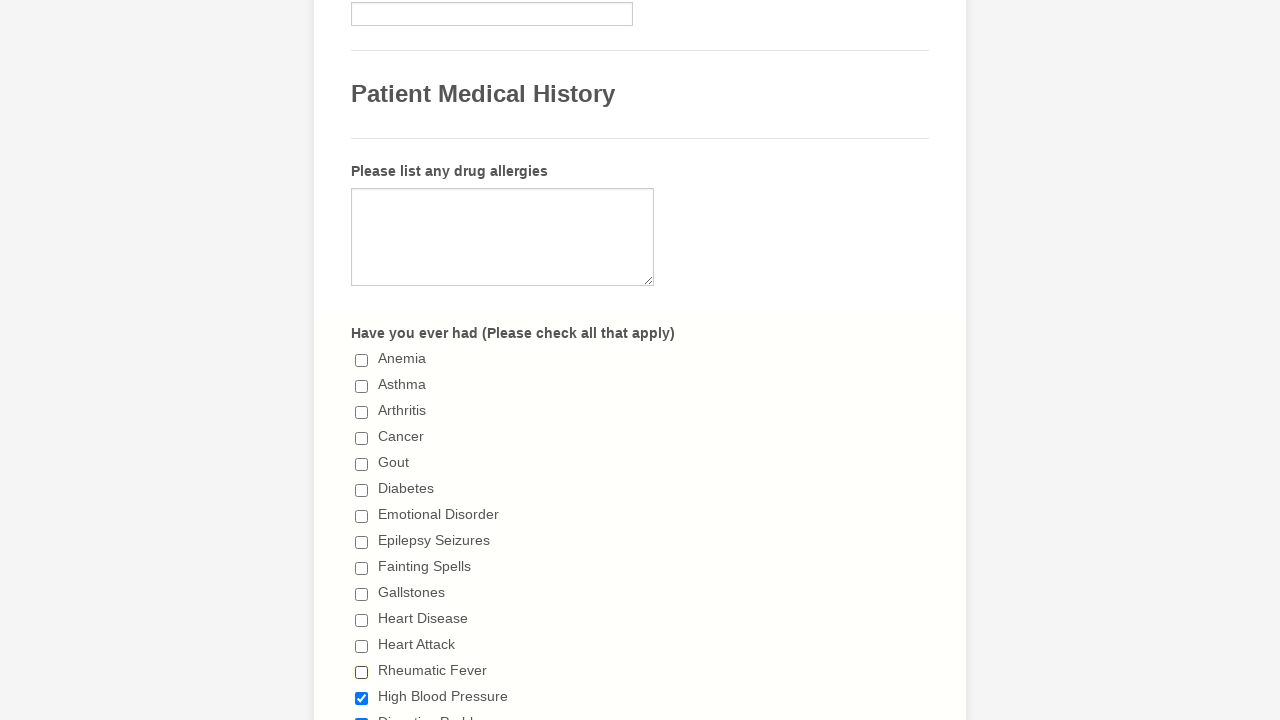

Verified checkbox 13 is unchecked
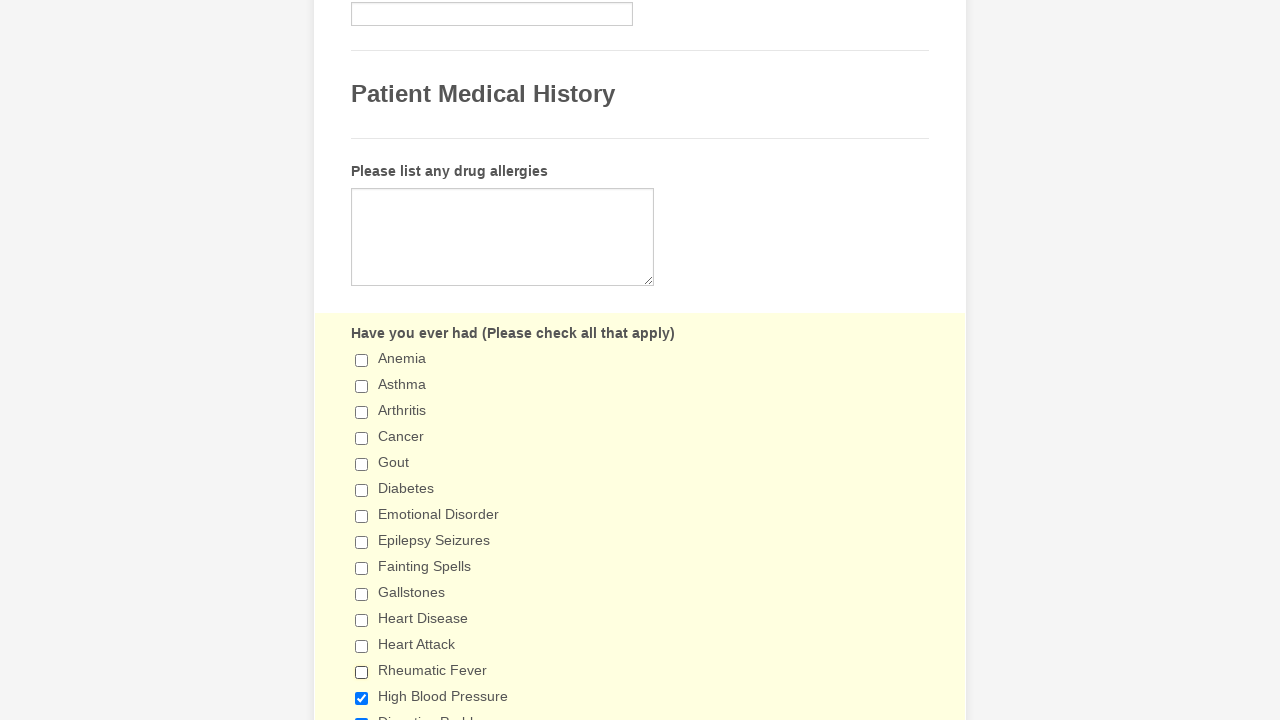

Deselected checkbox 14 of 29 at (362, 698) on div.form-single-column input[type='checkbox'] >> nth=13
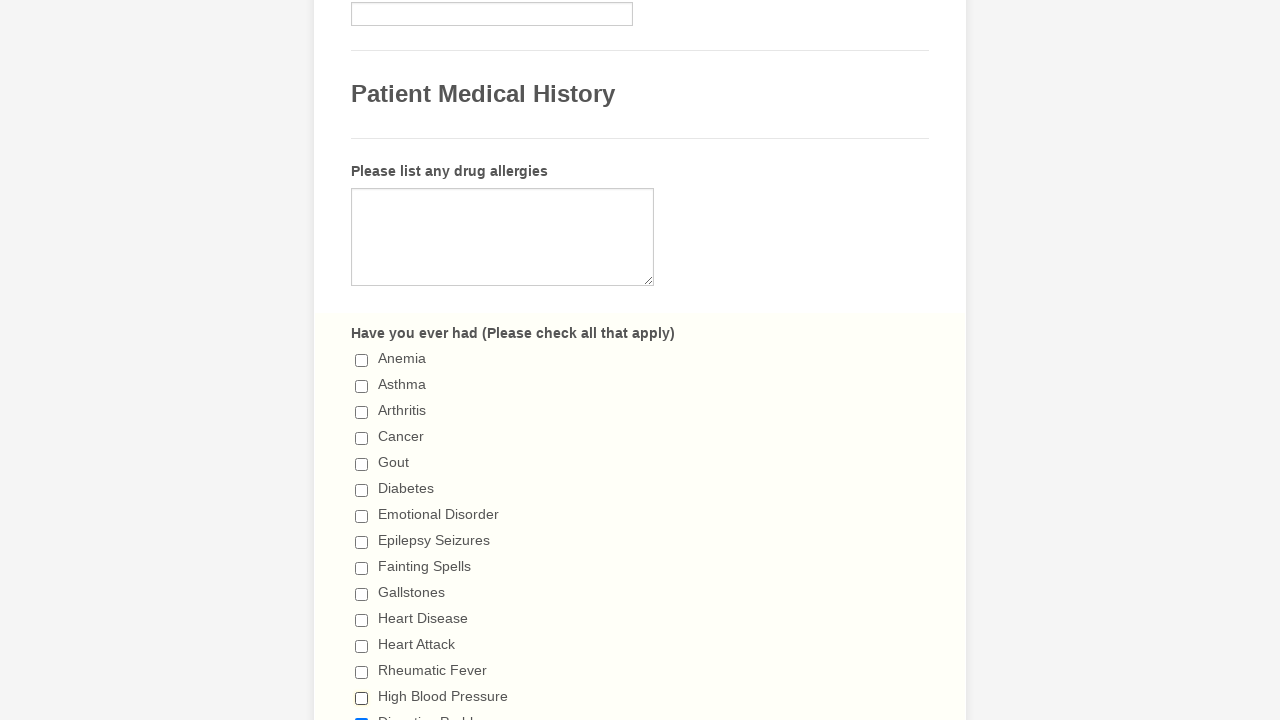

Verified checkbox 14 is unchecked
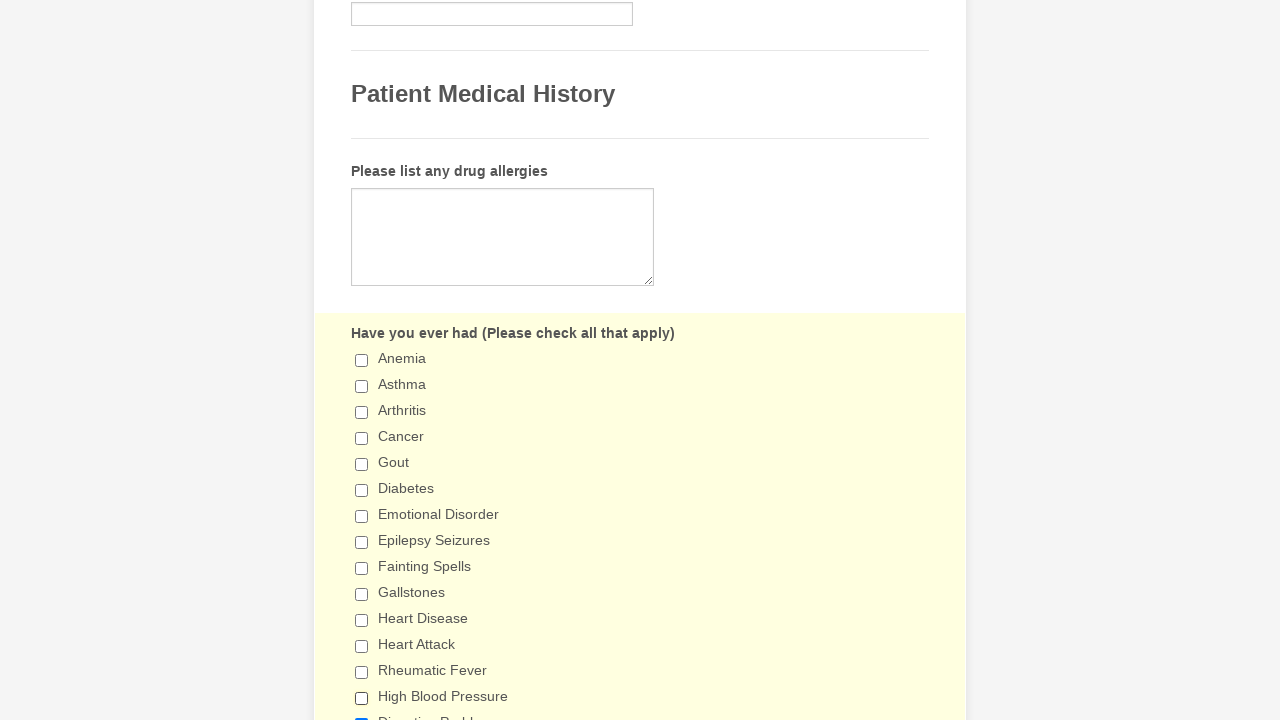

Deselected checkbox 15 of 29 at (362, 714) on div.form-single-column input[type='checkbox'] >> nth=14
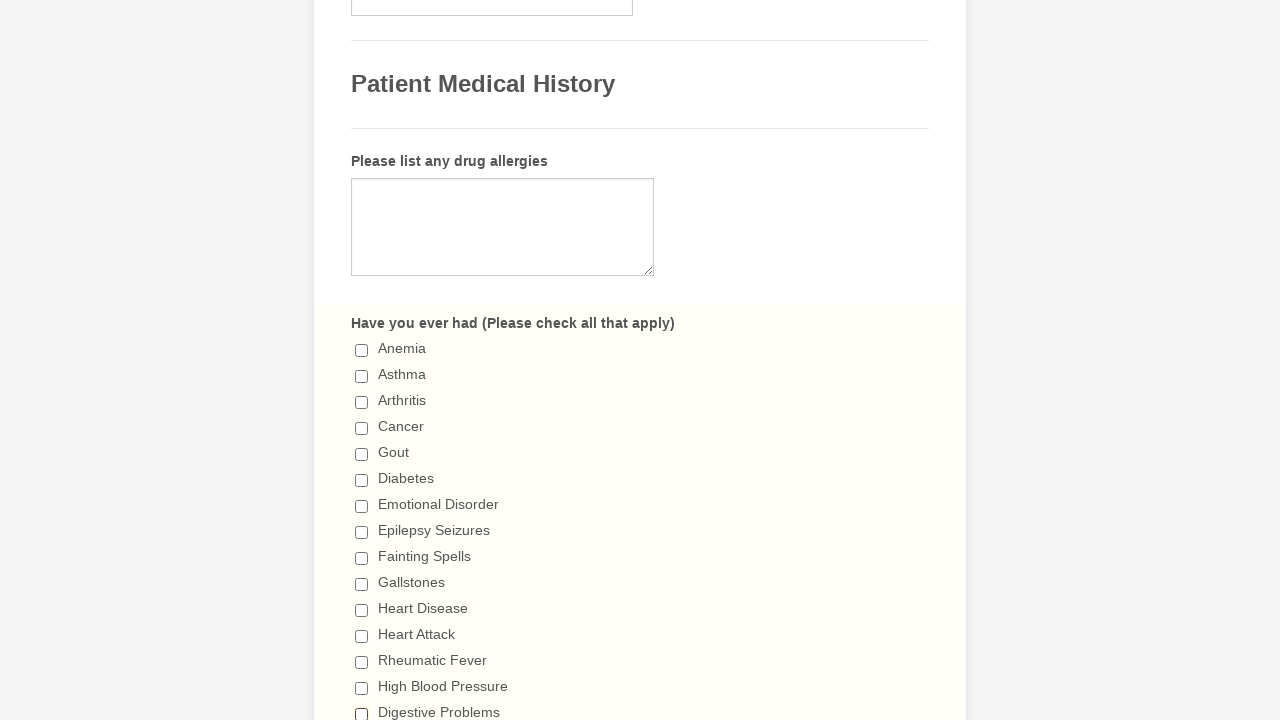

Verified checkbox 15 is unchecked
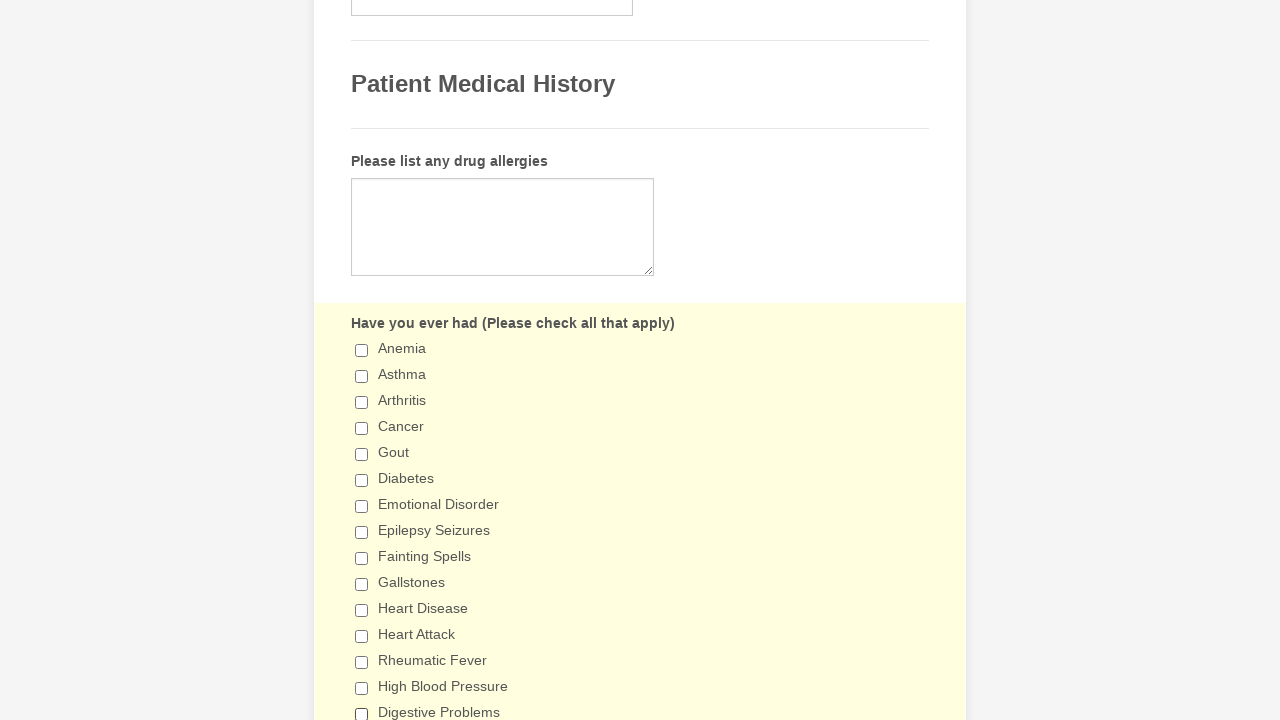

Deselected checkbox 16 of 29 at (362, 360) on div.form-single-column input[type='checkbox'] >> nth=15
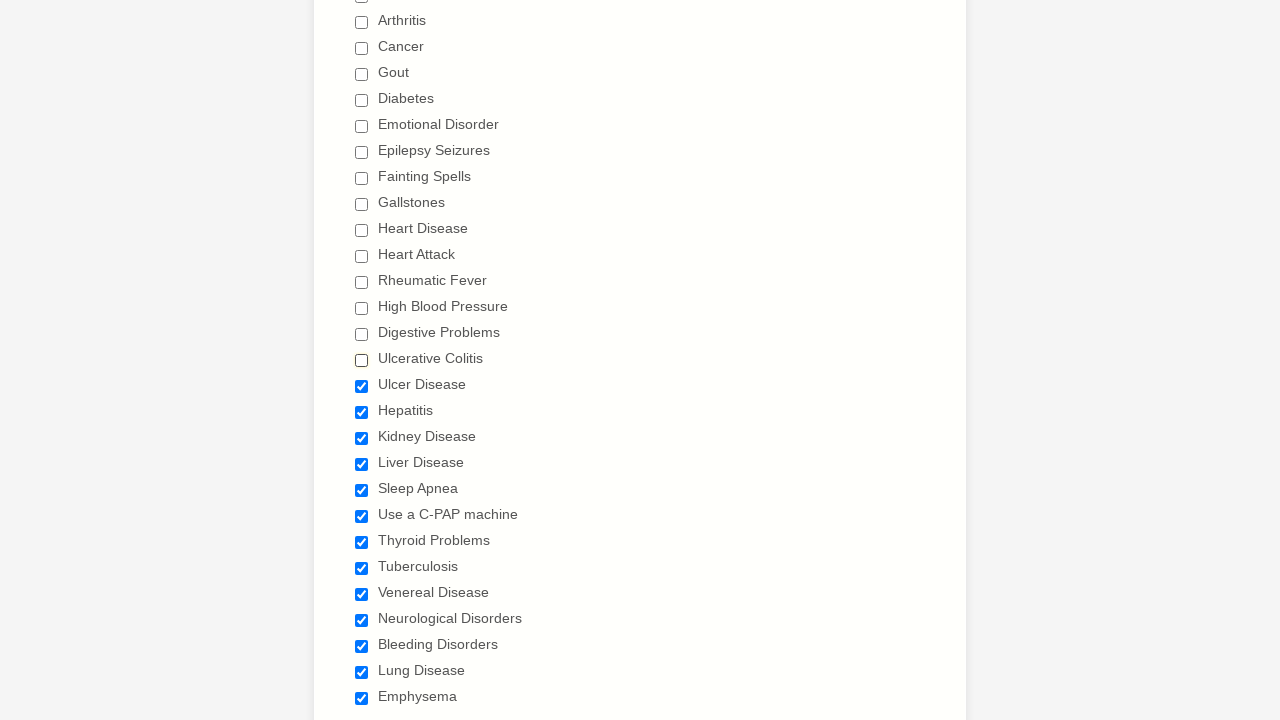

Verified checkbox 16 is unchecked
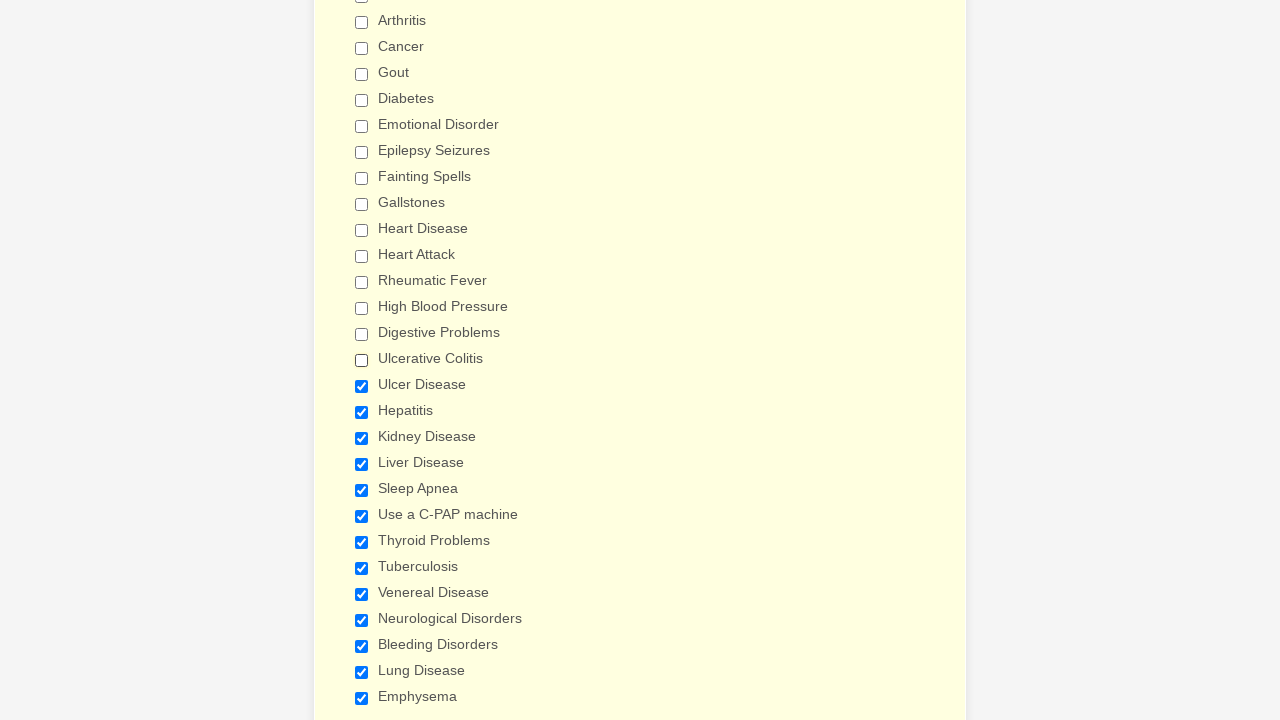

Deselected checkbox 17 of 29 at (362, 386) on div.form-single-column input[type='checkbox'] >> nth=16
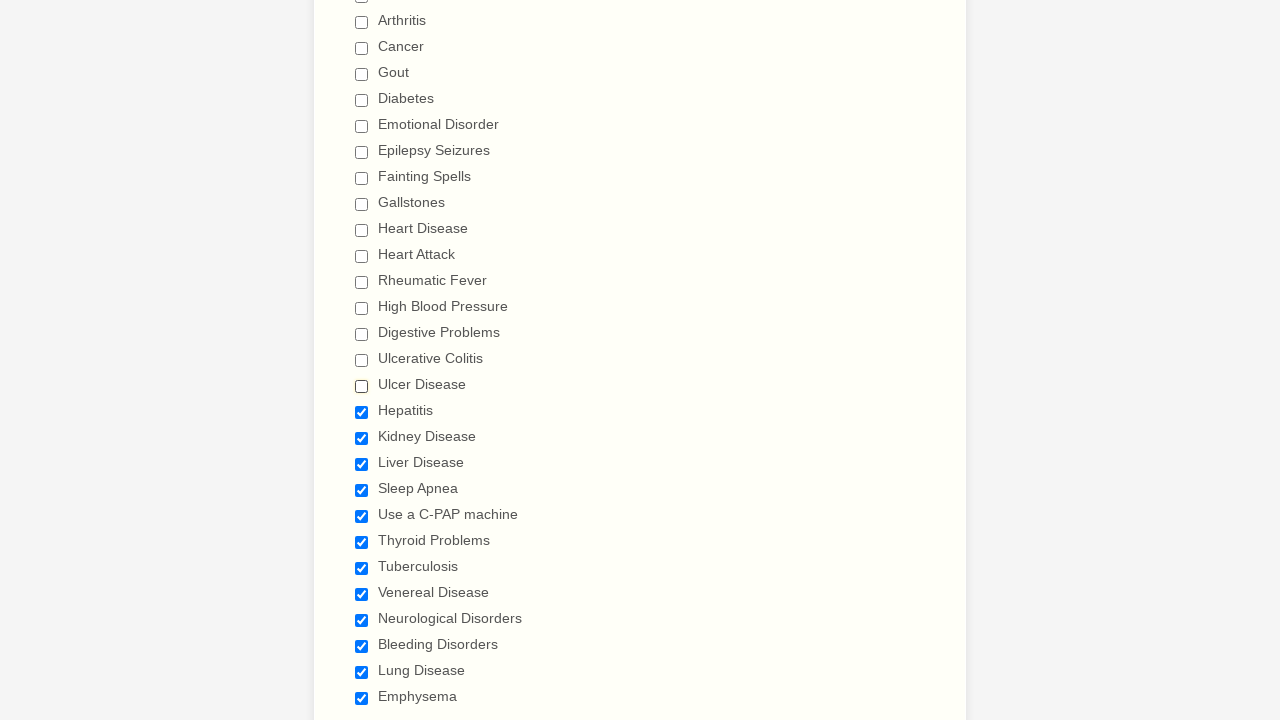

Verified checkbox 17 is unchecked
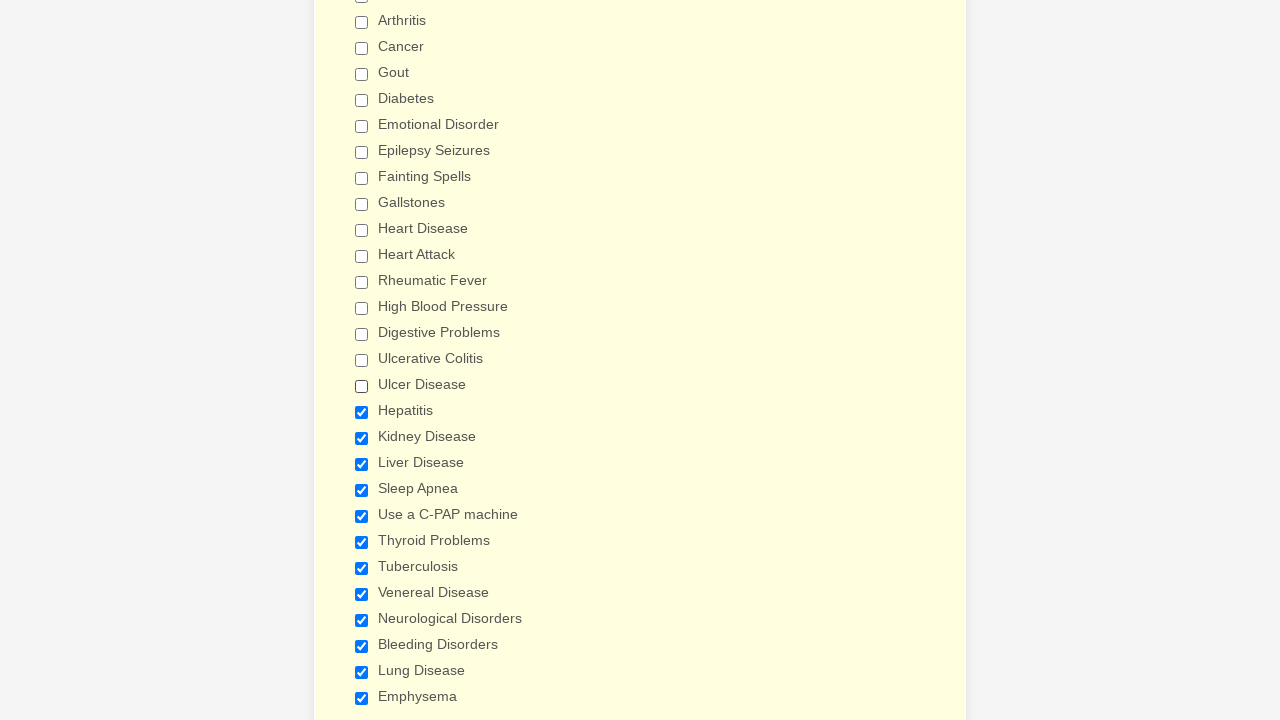

Deselected checkbox 18 of 29 at (362, 412) on div.form-single-column input[type='checkbox'] >> nth=17
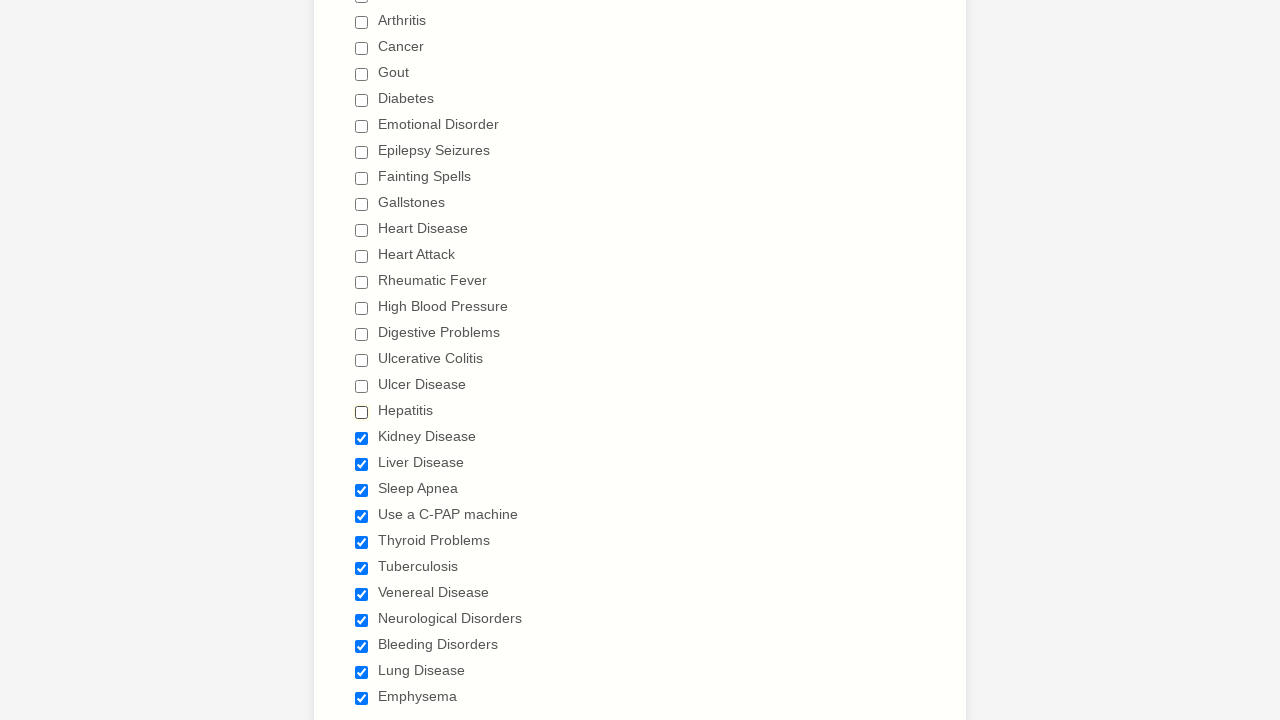

Verified checkbox 18 is unchecked
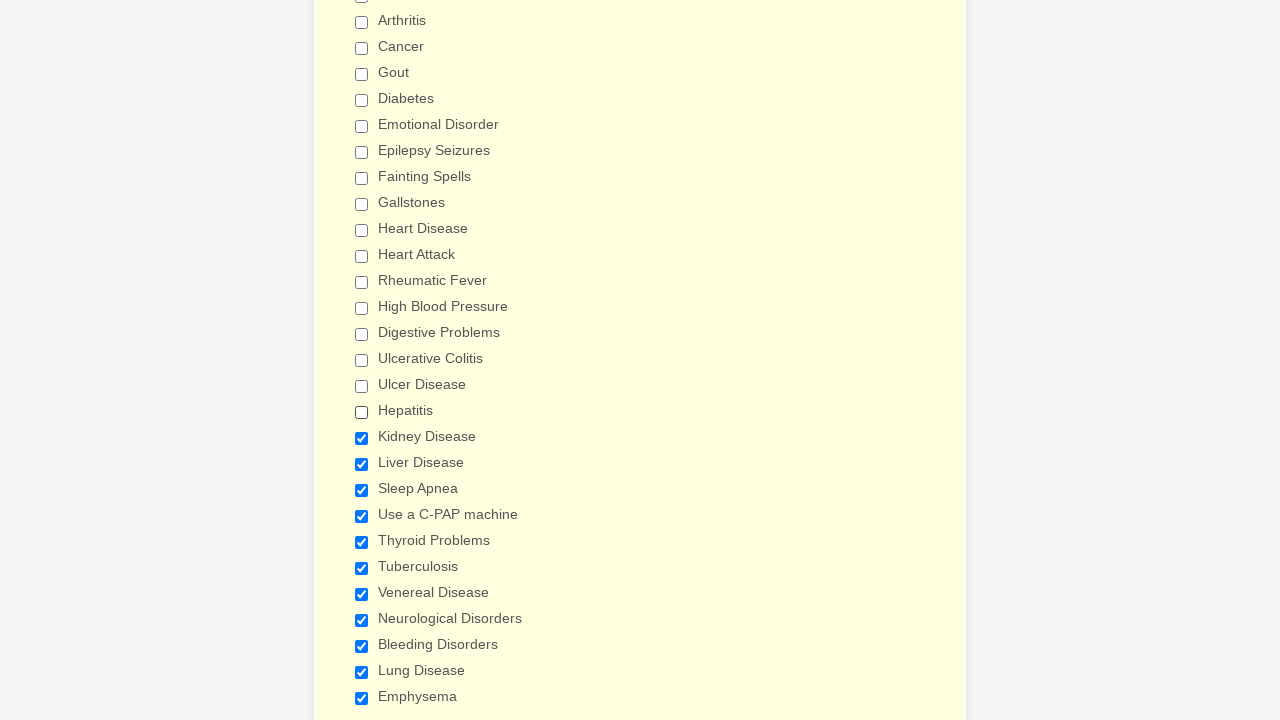

Deselected checkbox 19 of 29 at (362, 438) on div.form-single-column input[type='checkbox'] >> nth=18
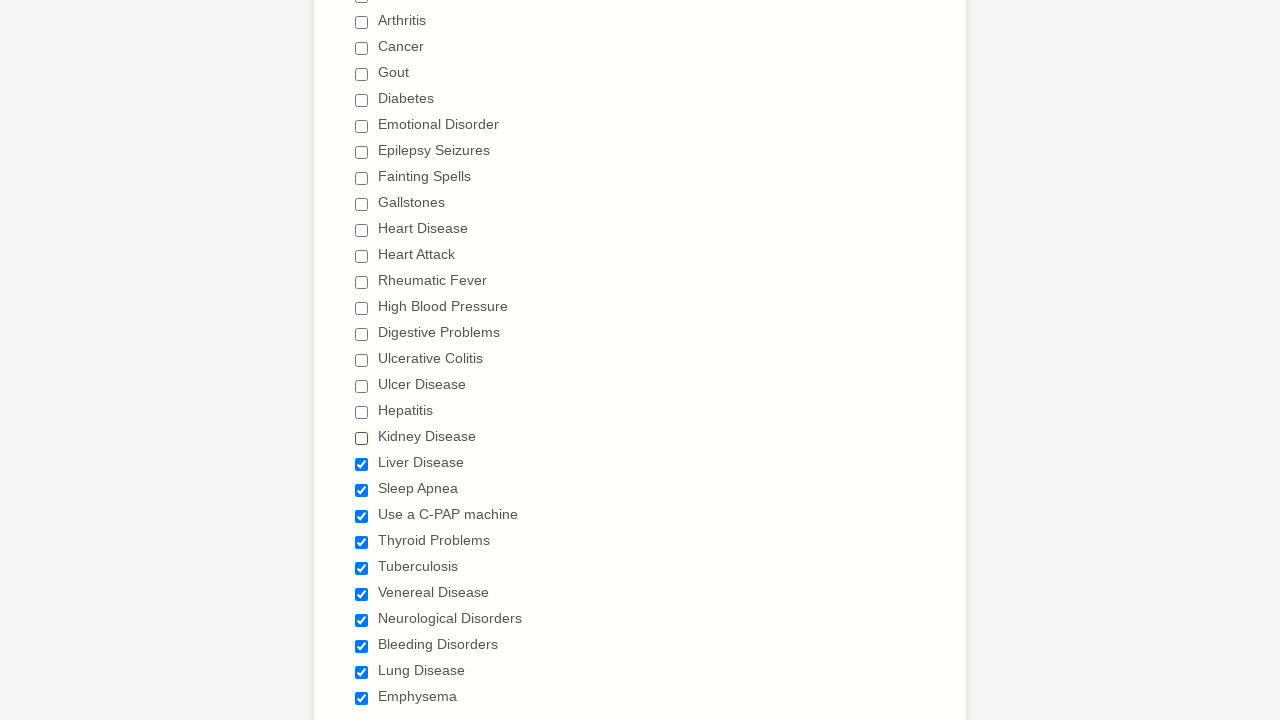

Verified checkbox 19 is unchecked
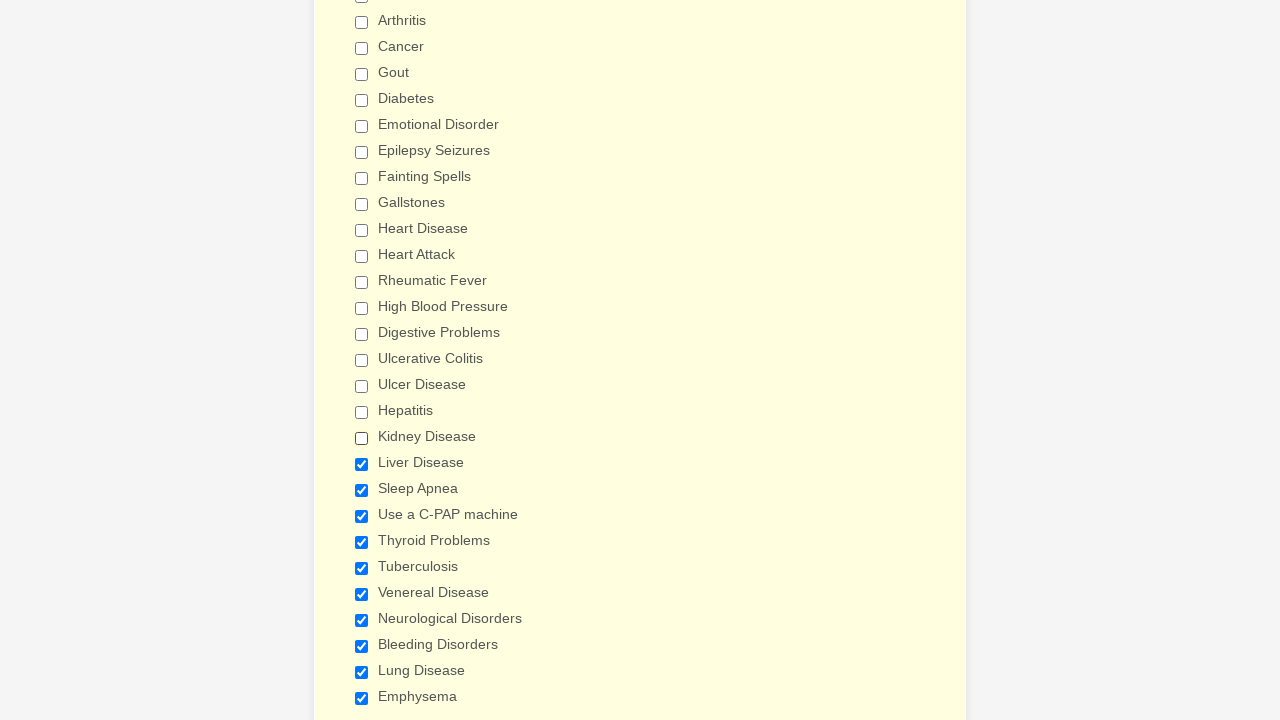

Deselected checkbox 20 of 29 at (362, 464) on div.form-single-column input[type='checkbox'] >> nth=19
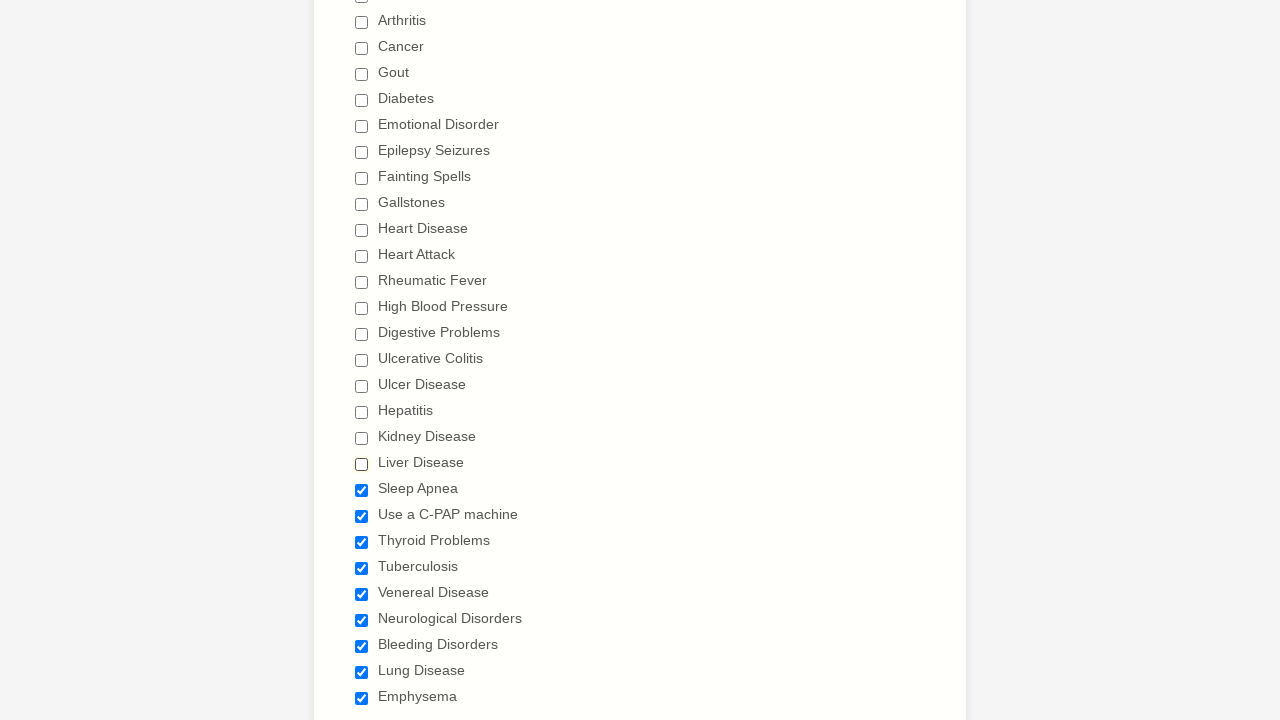

Verified checkbox 20 is unchecked
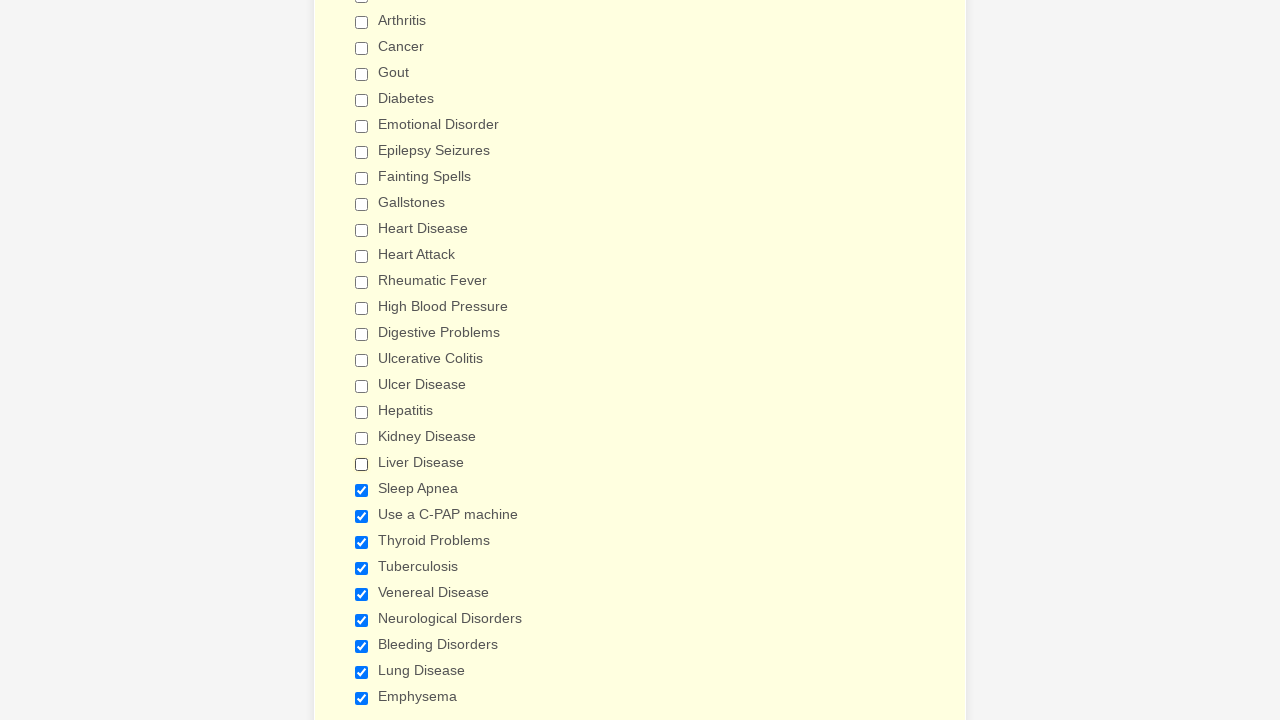

Deselected checkbox 21 of 29 at (362, 490) on div.form-single-column input[type='checkbox'] >> nth=20
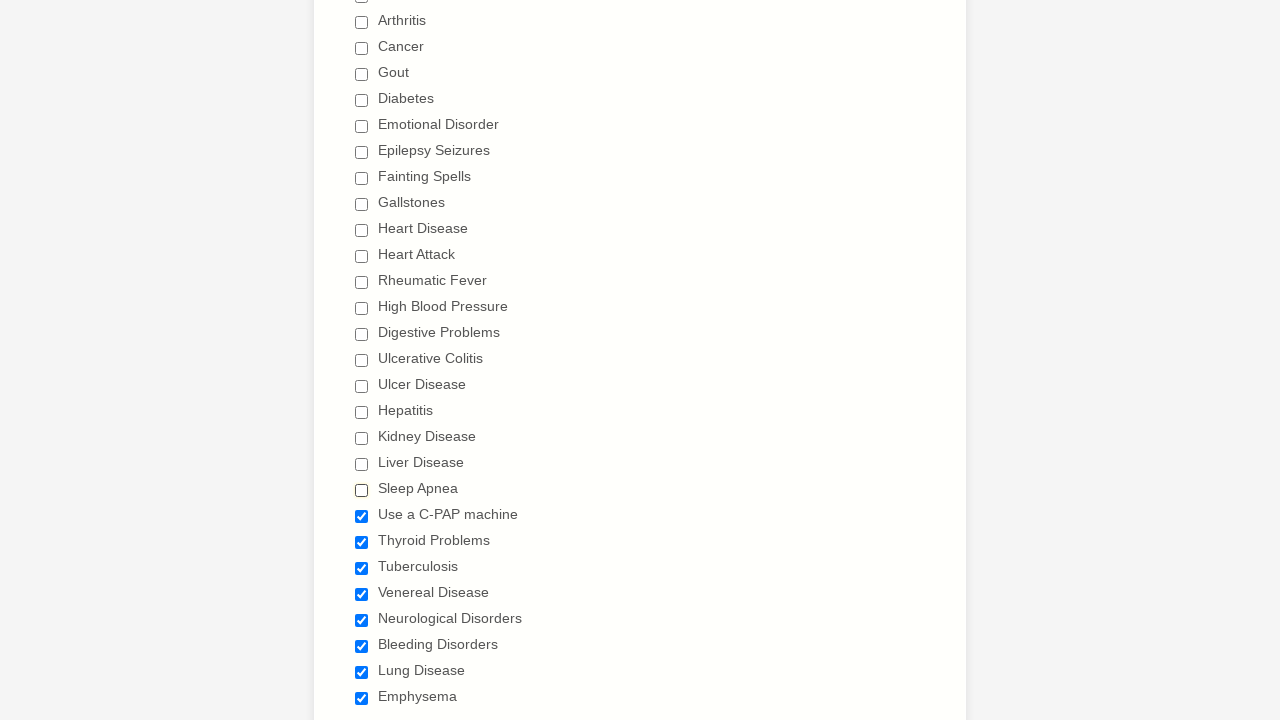

Verified checkbox 21 is unchecked
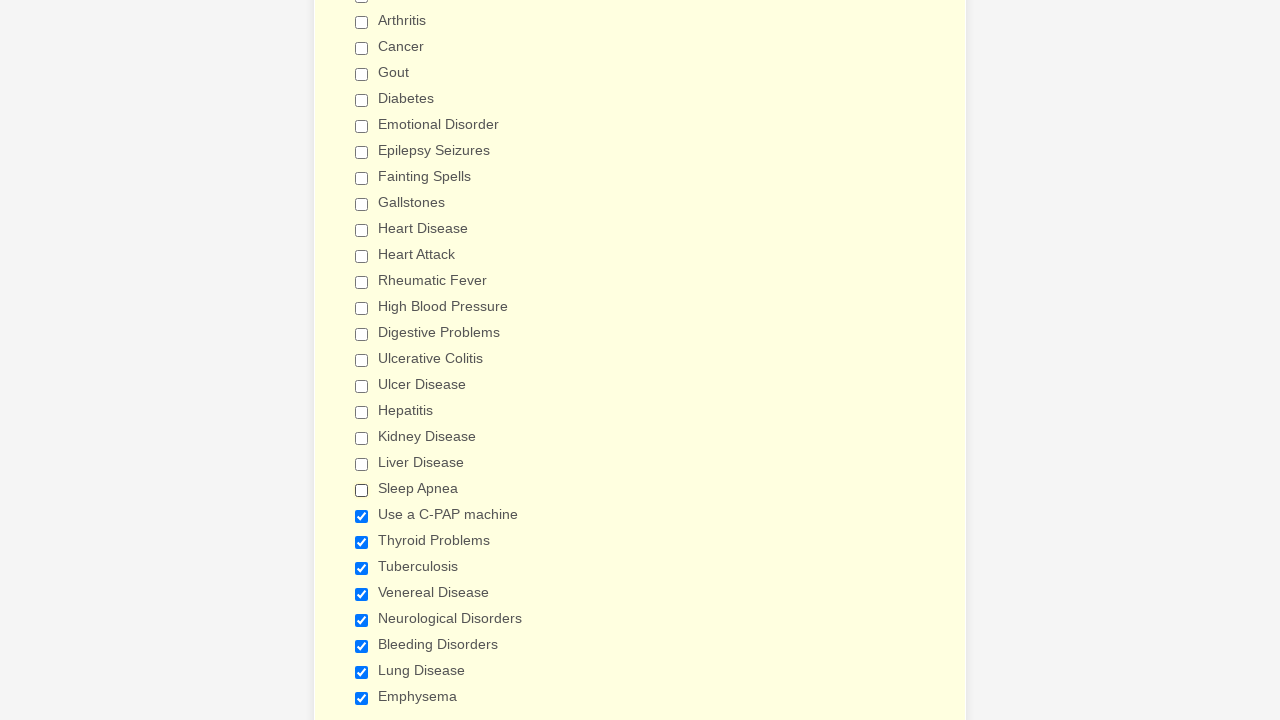

Deselected checkbox 22 of 29 at (362, 516) on div.form-single-column input[type='checkbox'] >> nth=21
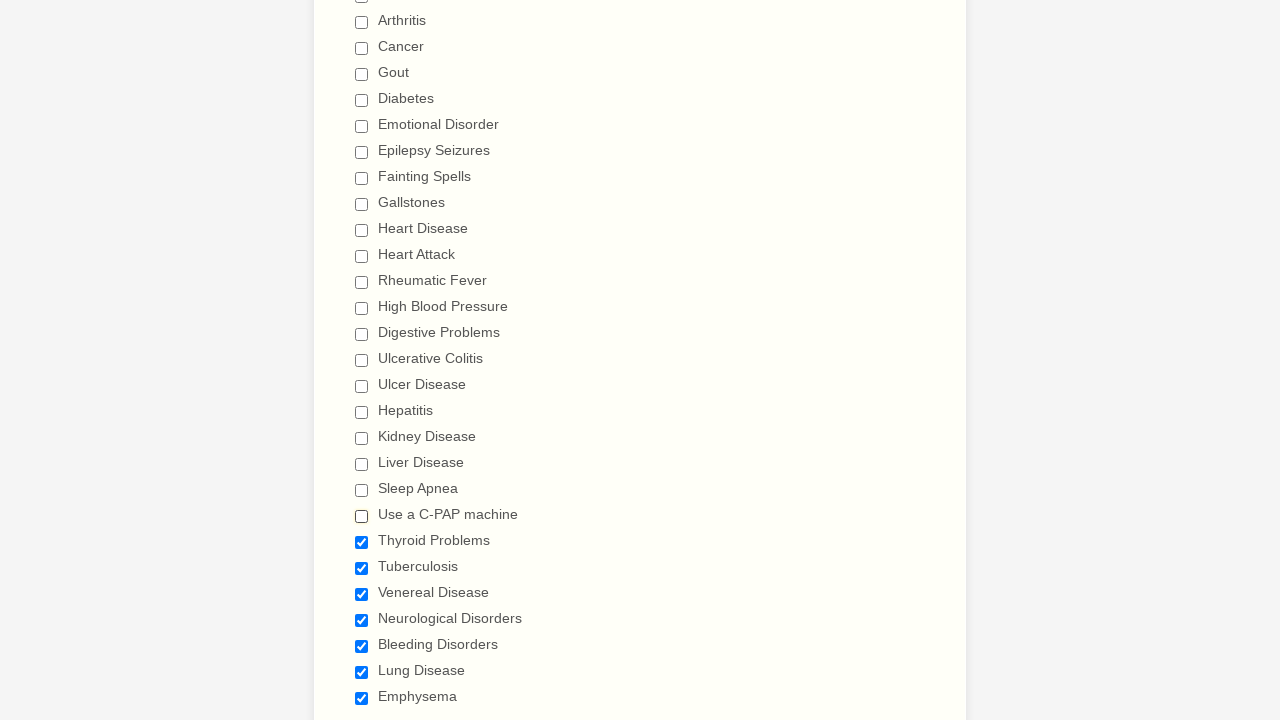

Verified checkbox 22 is unchecked
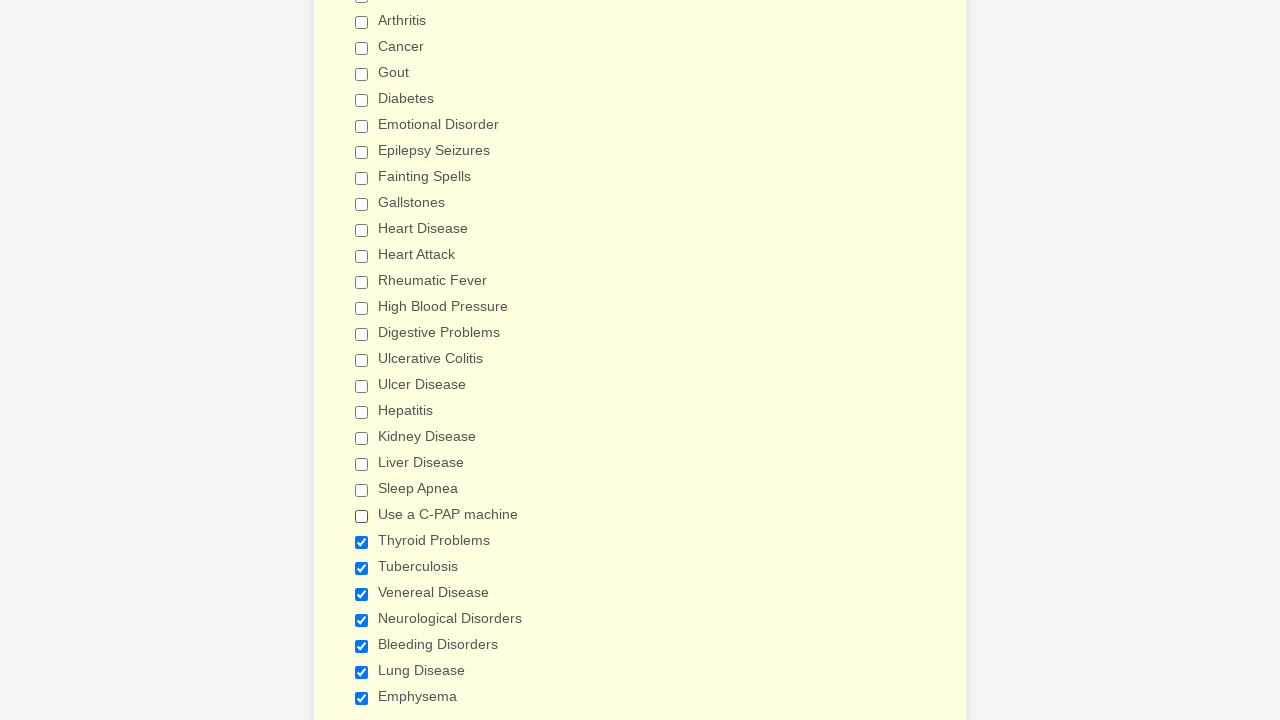

Deselected checkbox 23 of 29 at (362, 542) on div.form-single-column input[type='checkbox'] >> nth=22
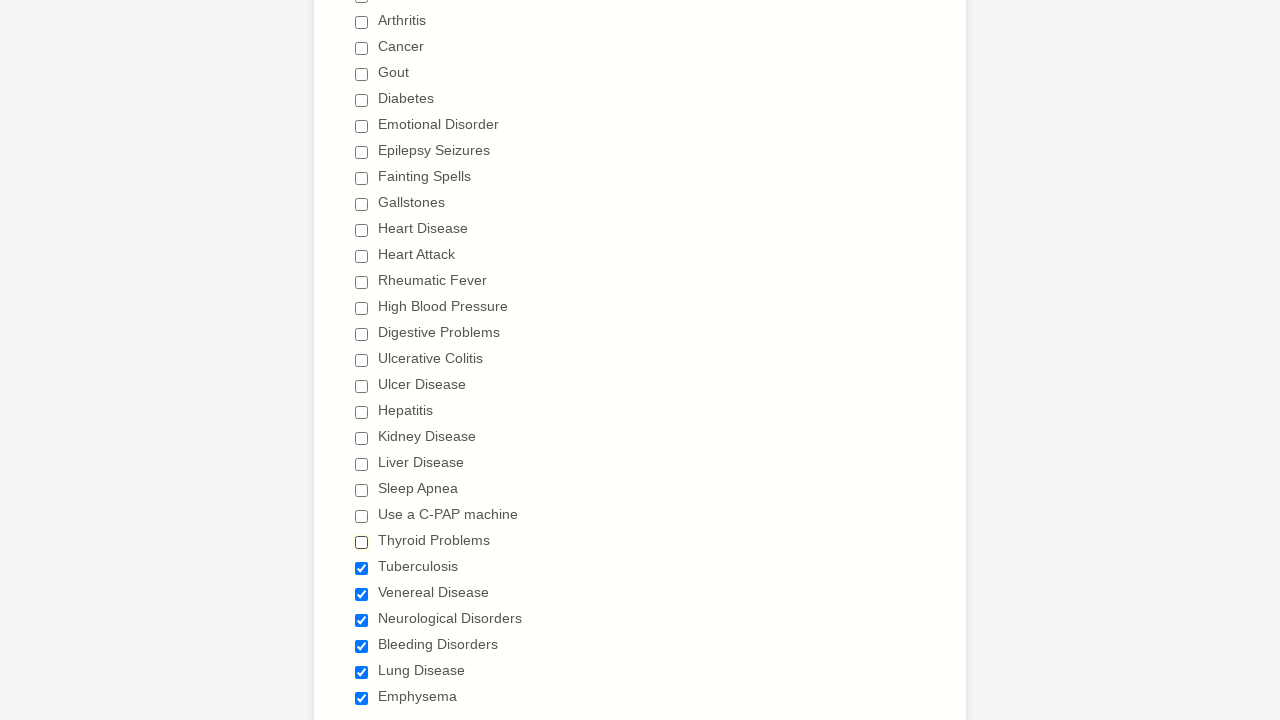

Verified checkbox 23 is unchecked
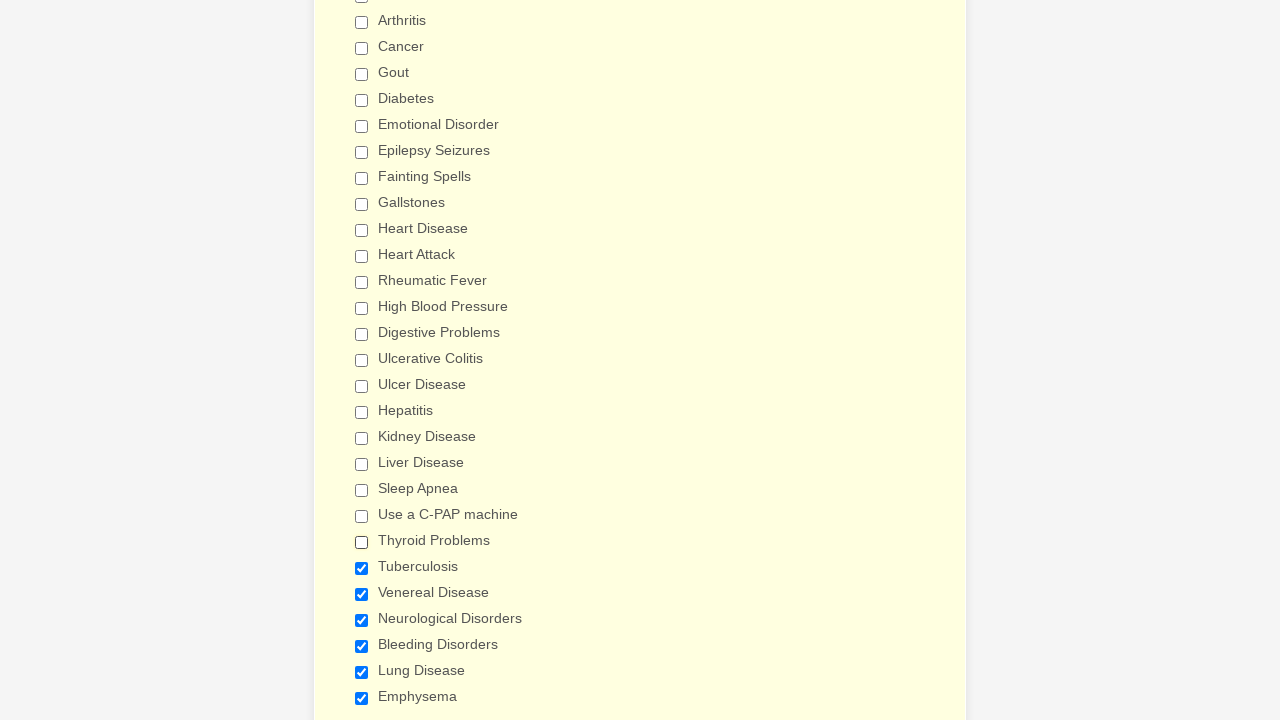

Deselected checkbox 24 of 29 at (362, 568) on div.form-single-column input[type='checkbox'] >> nth=23
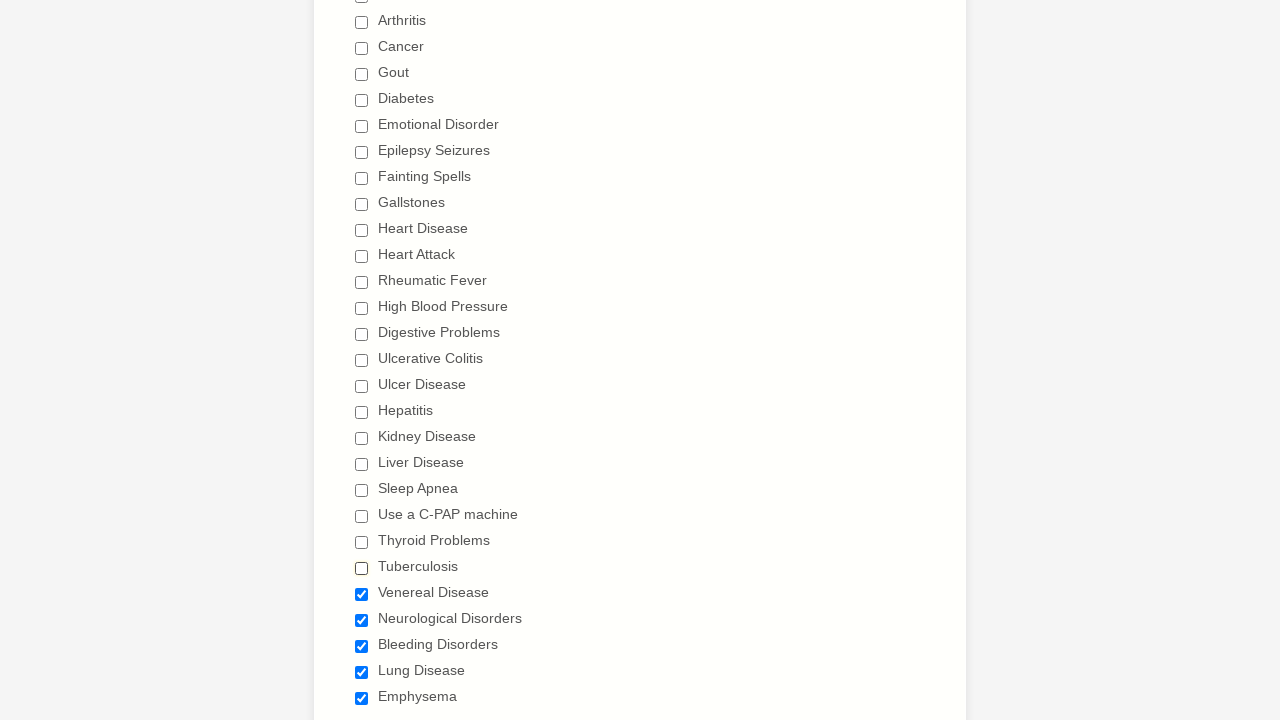

Verified checkbox 24 is unchecked
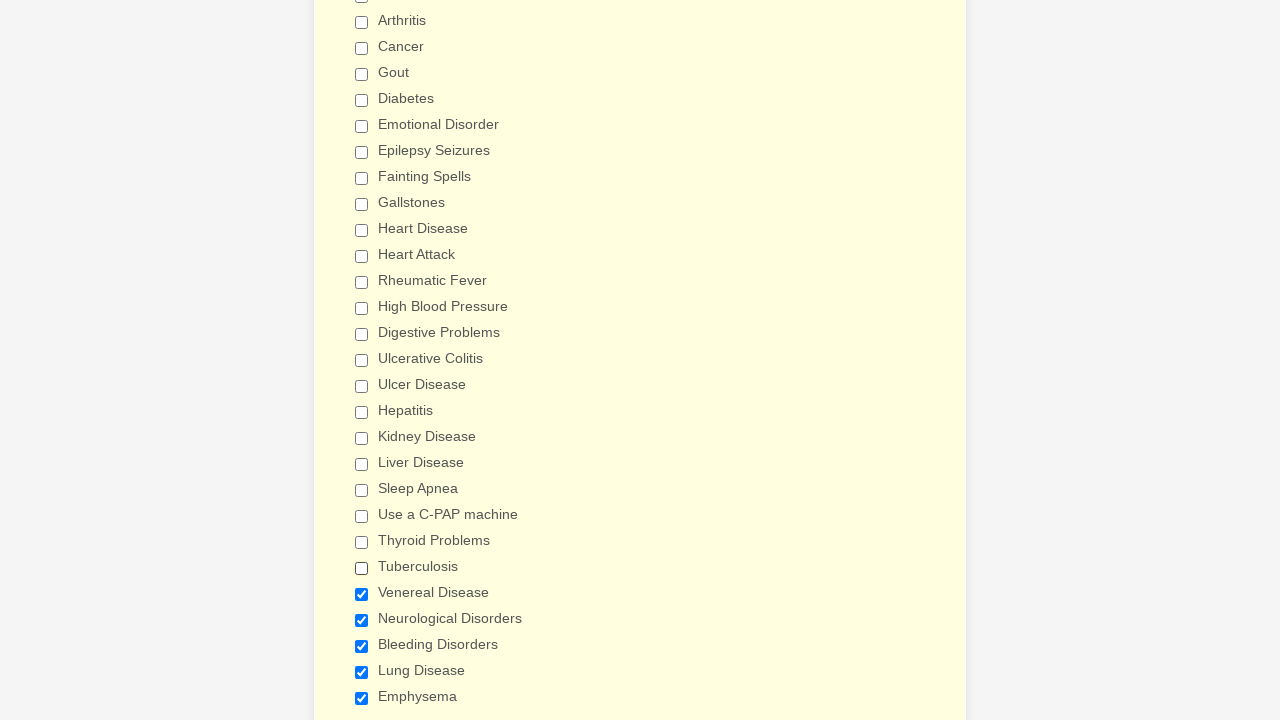

Deselected checkbox 25 of 29 at (362, 594) on div.form-single-column input[type='checkbox'] >> nth=24
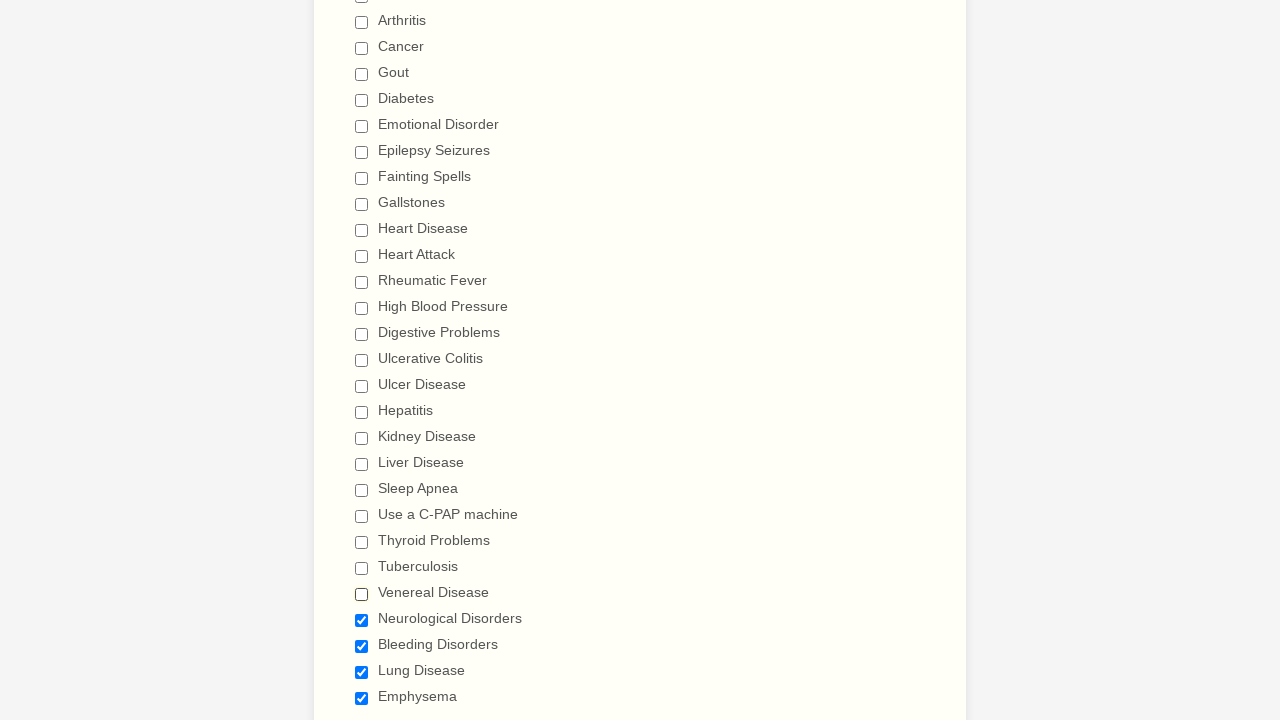

Verified checkbox 25 is unchecked
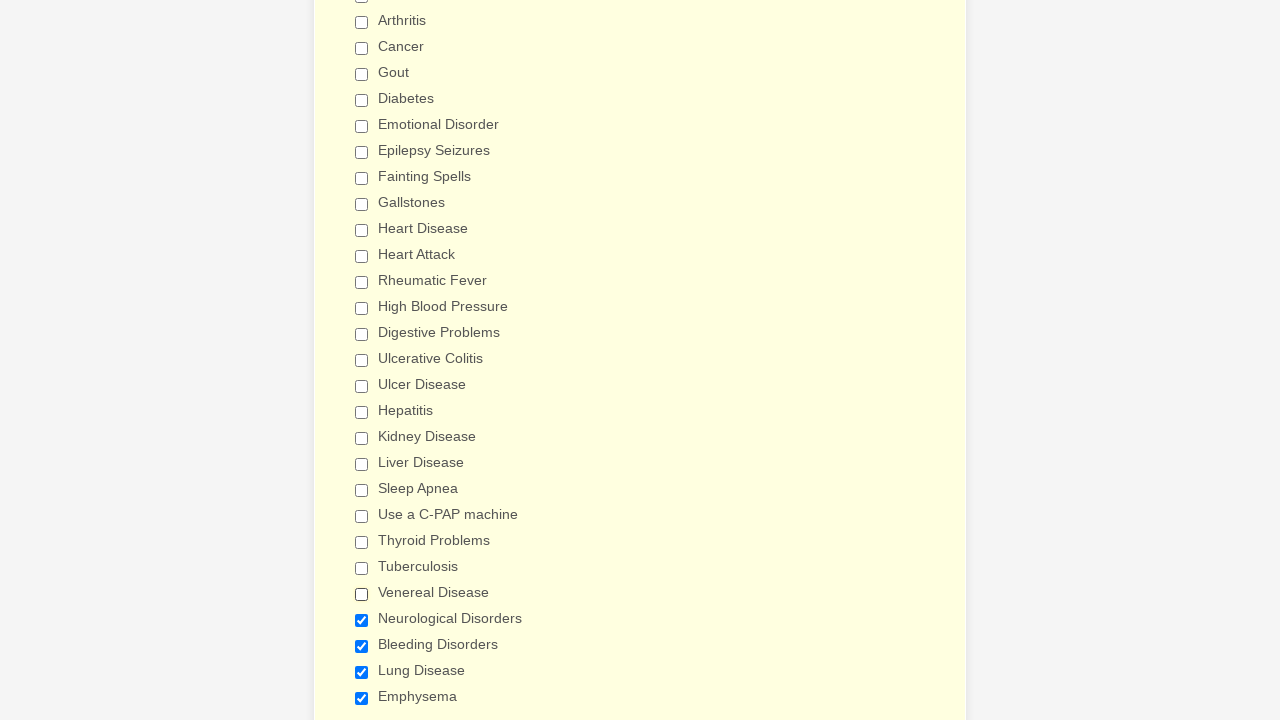

Deselected checkbox 26 of 29 at (362, 620) on div.form-single-column input[type='checkbox'] >> nth=25
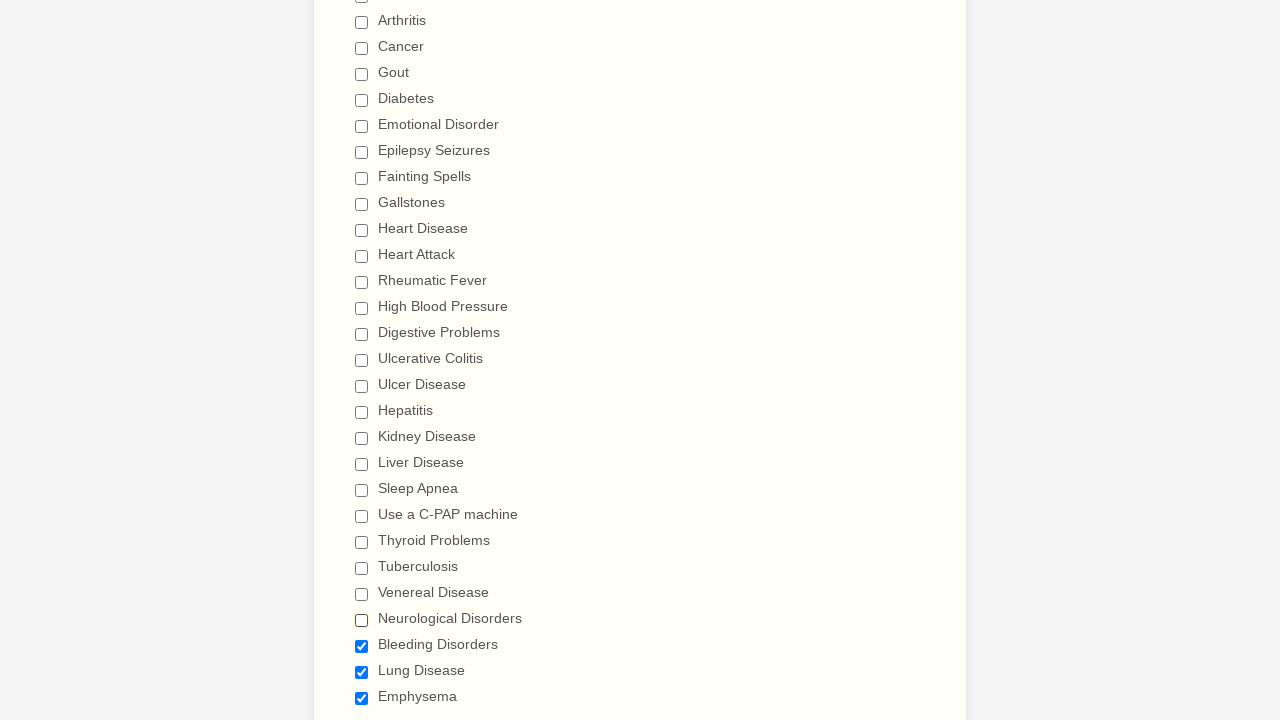

Verified checkbox 26 is unchecked
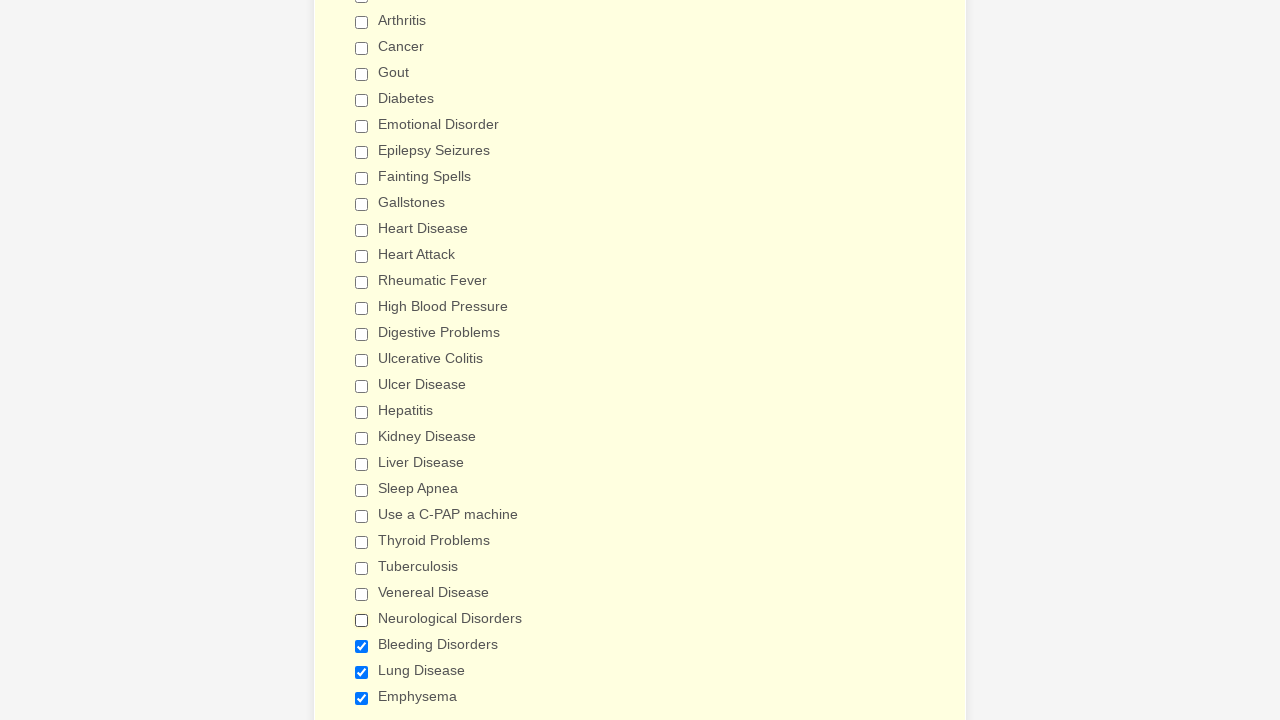

Deselected checkbox 27 of 29 at (362, 646) on div.form-single-column input[type='checkbox'] >> nth=26
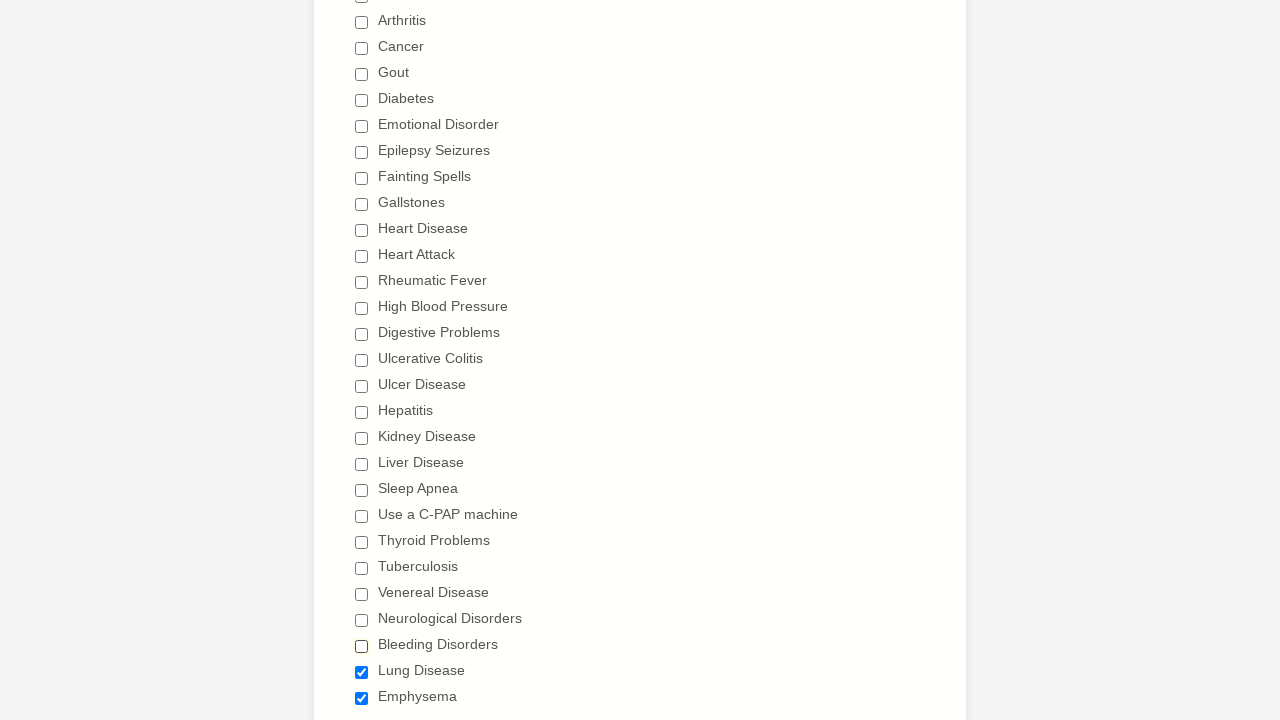

Verified checkbox 27 is unchecked
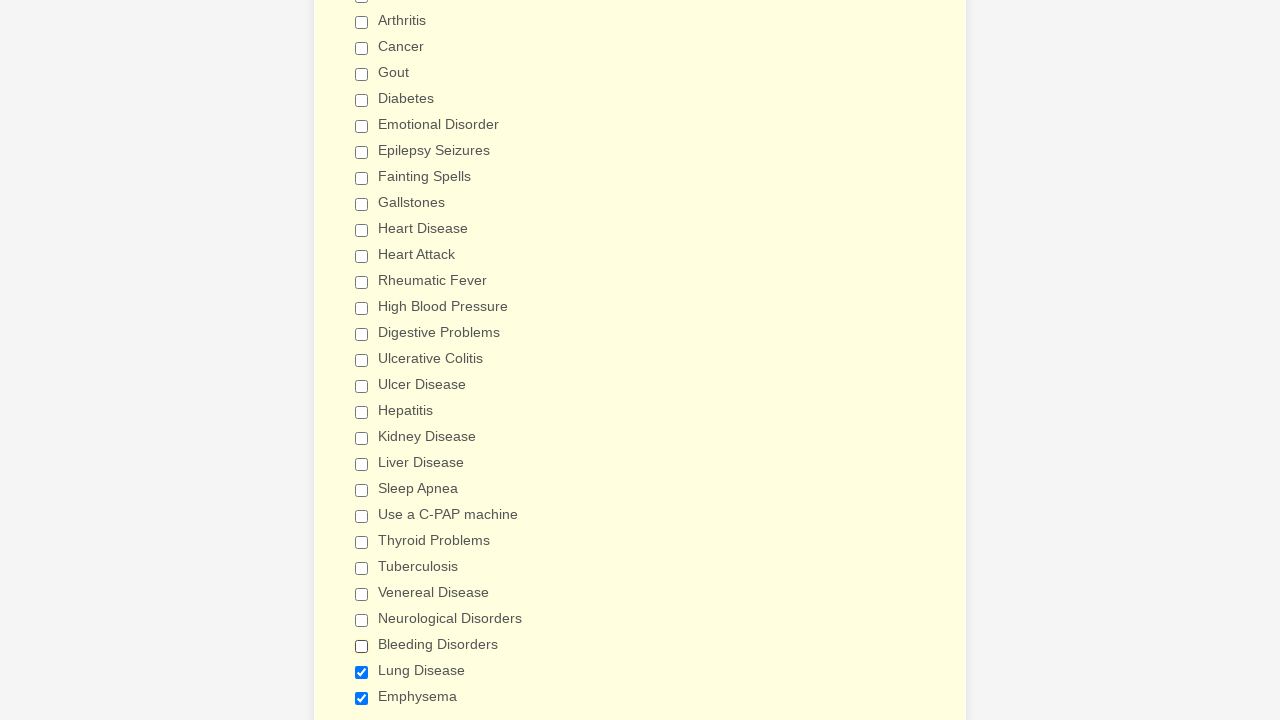

Deselected checkbox 28 of 29 at (362, 672) on div.form-single-column input[type='checkbox'] >> nth=27
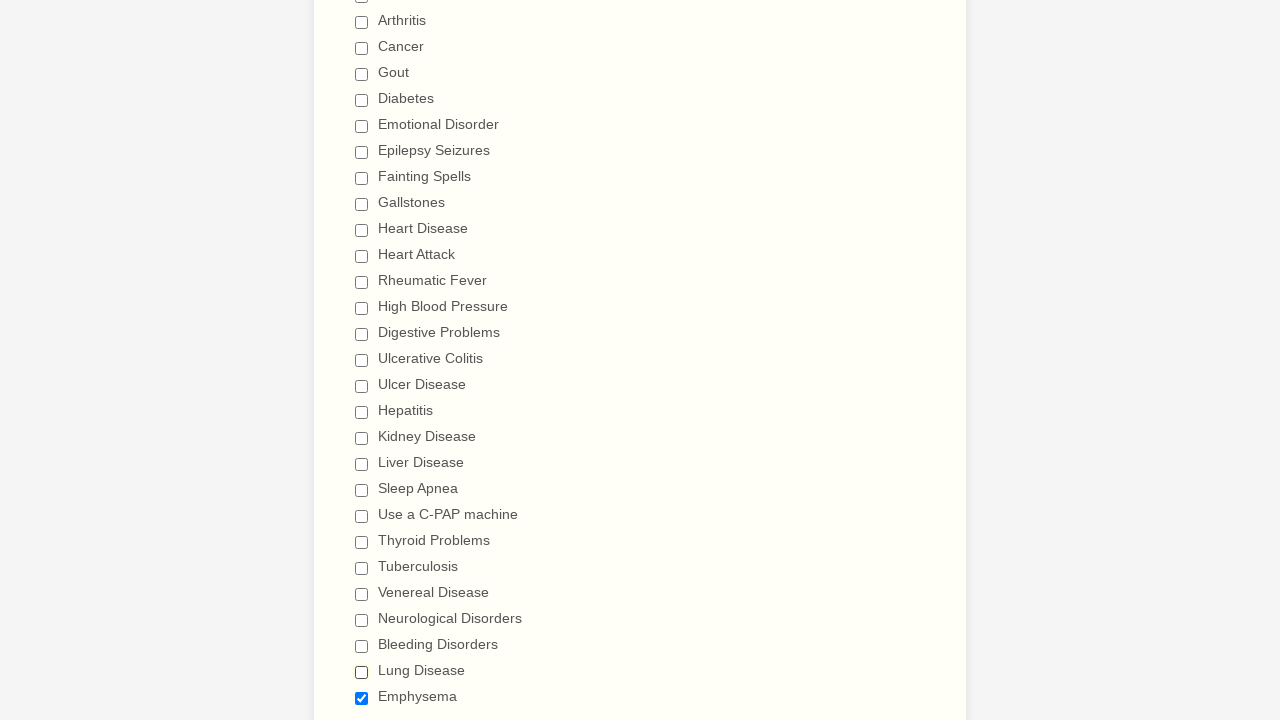

Verified checkbox 28 is unchecked
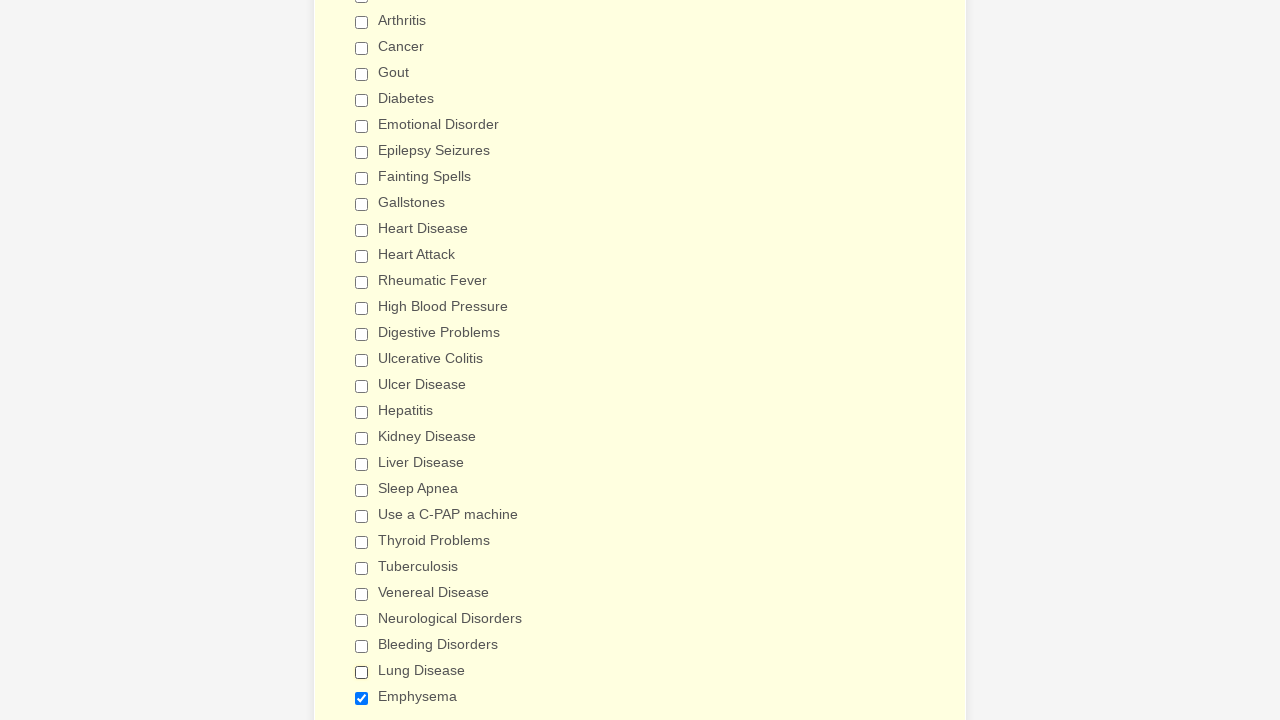

Deselected checkbox 29 of 29 at (362, 698) on div.form-single-column input[type='checkbox'] >> nth=28
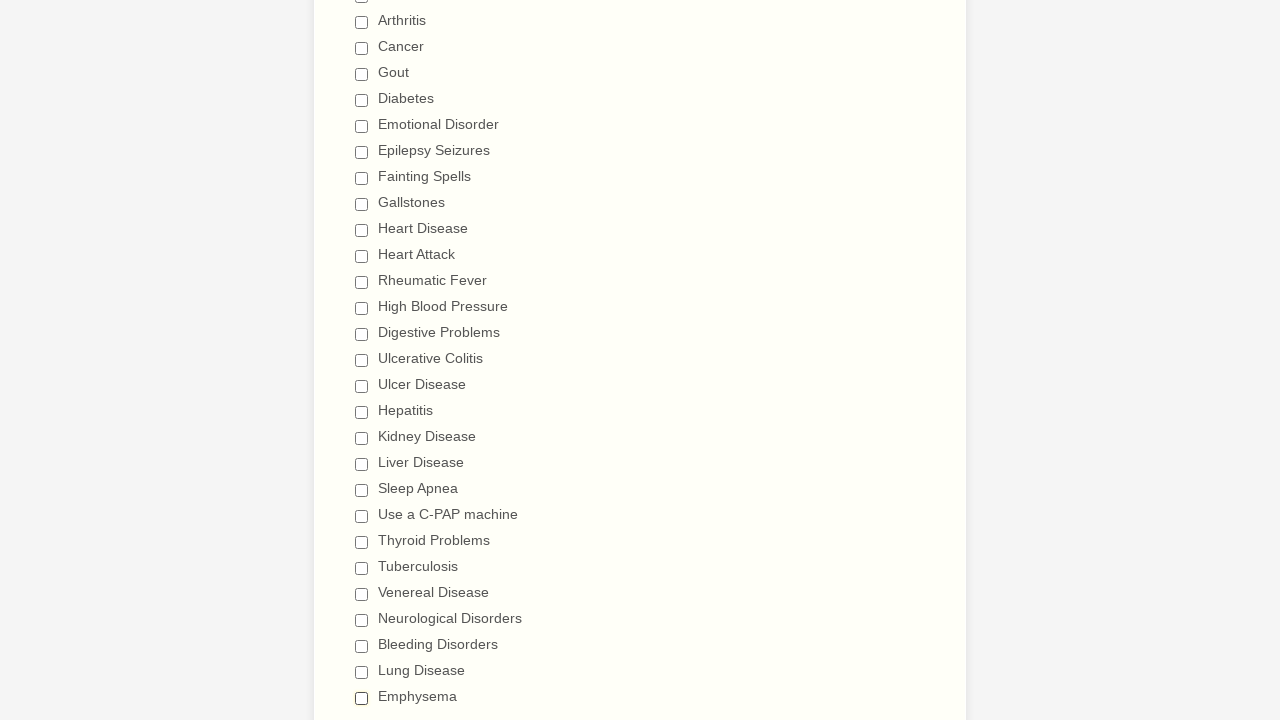

Verified checkbox 29 is unchecked
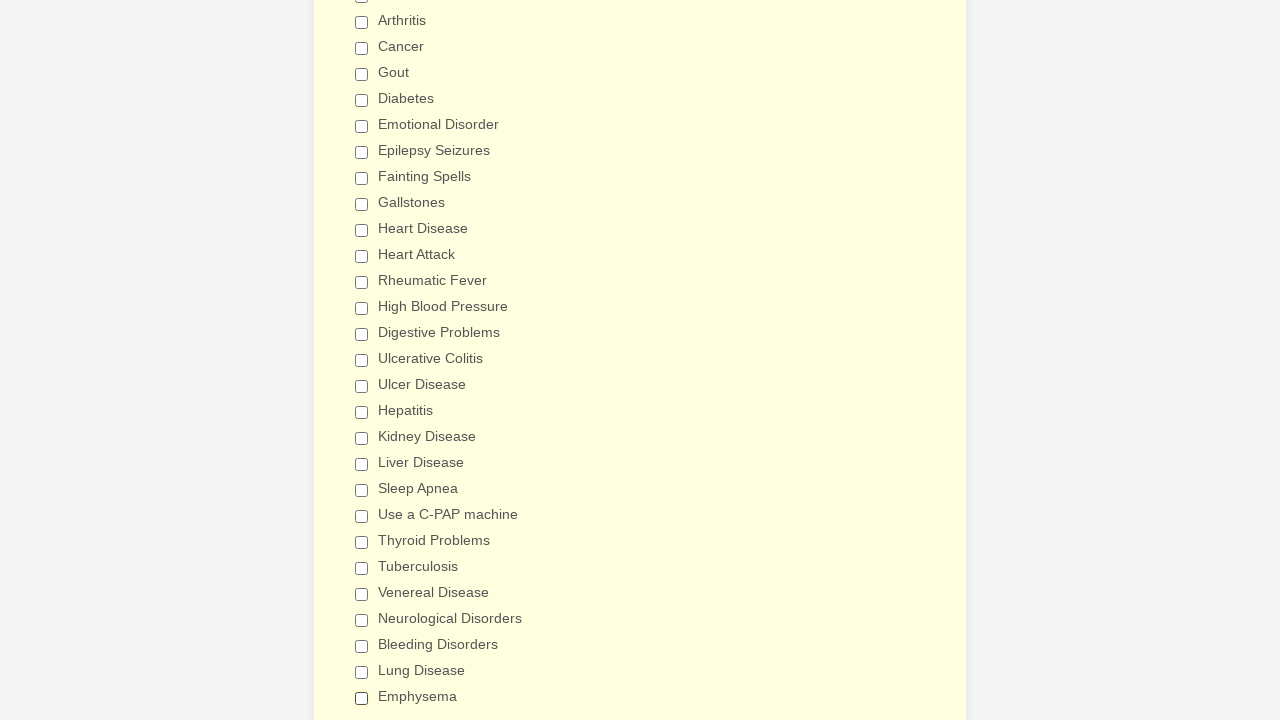

Clicked Heart Attack checkbox by label text at (362, 256) on xpath=//label[contains(text(),'Heart Attack')]/parent::span/input
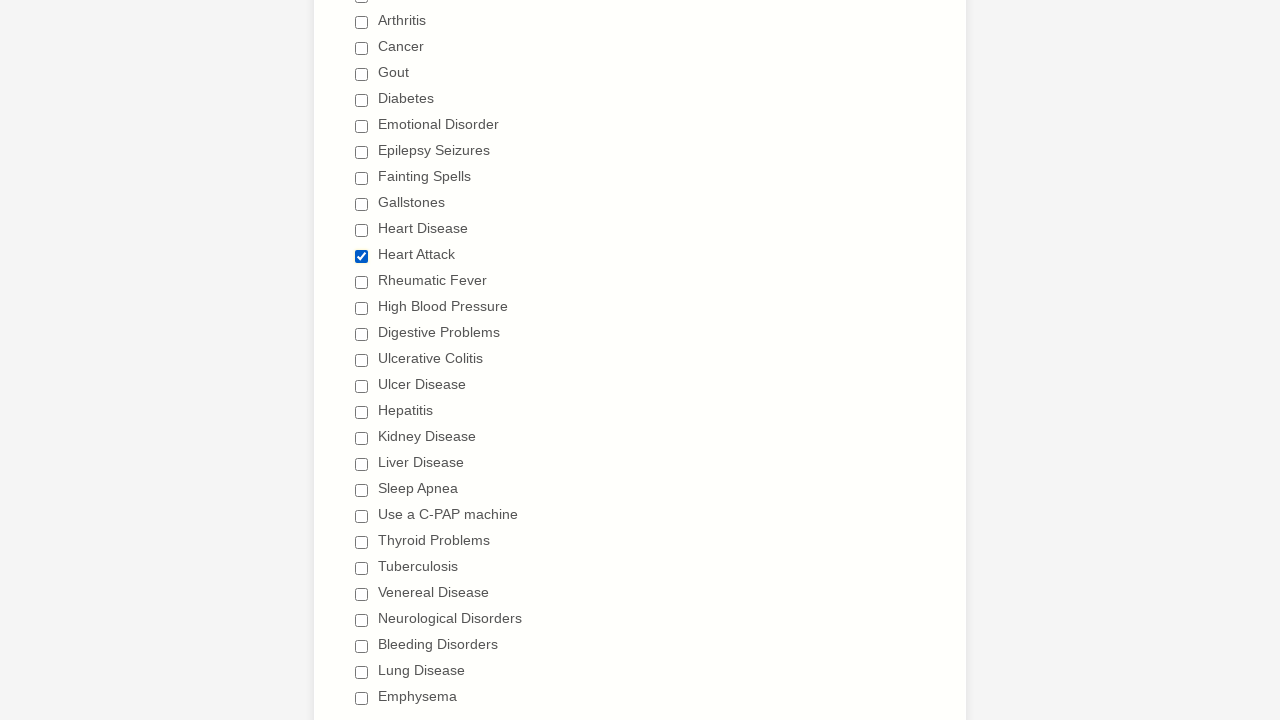

Verified Heart Attack checkbox is checked
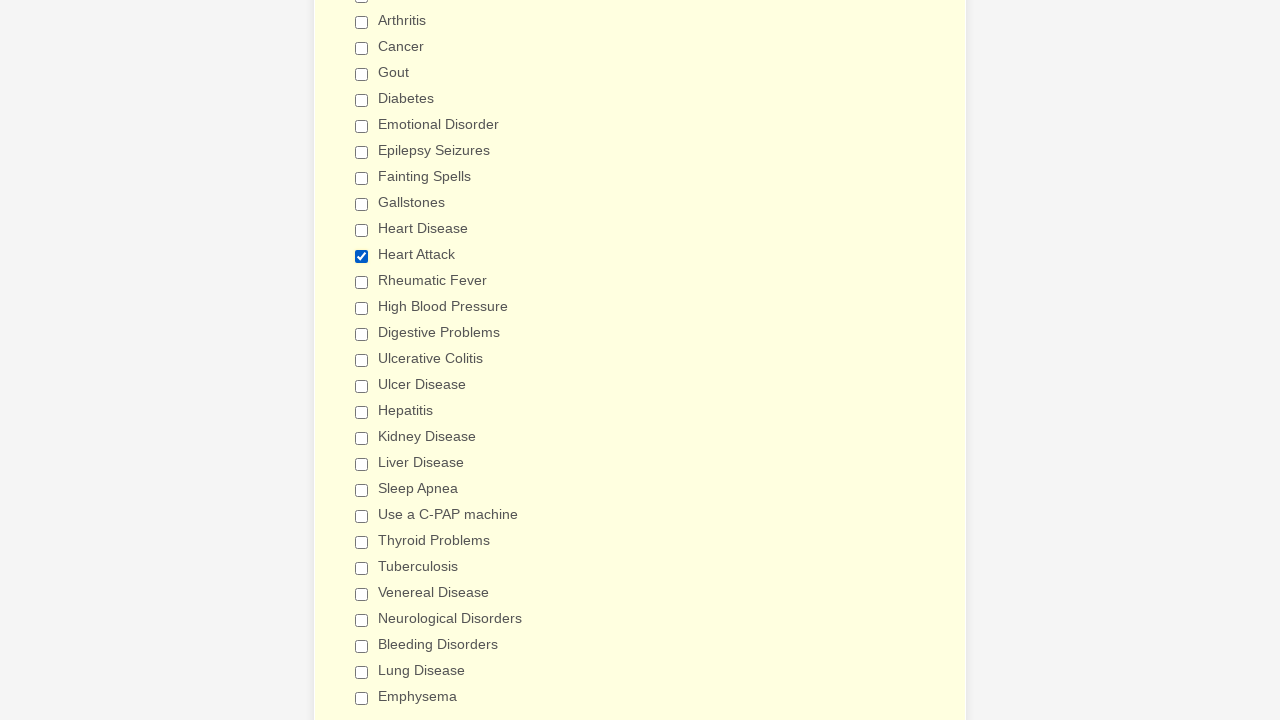

Clicked Rheumatic Fever checkbox by value attribute at (362, 282) on div.form-single-column input[type='checkbox'] >> nth=12
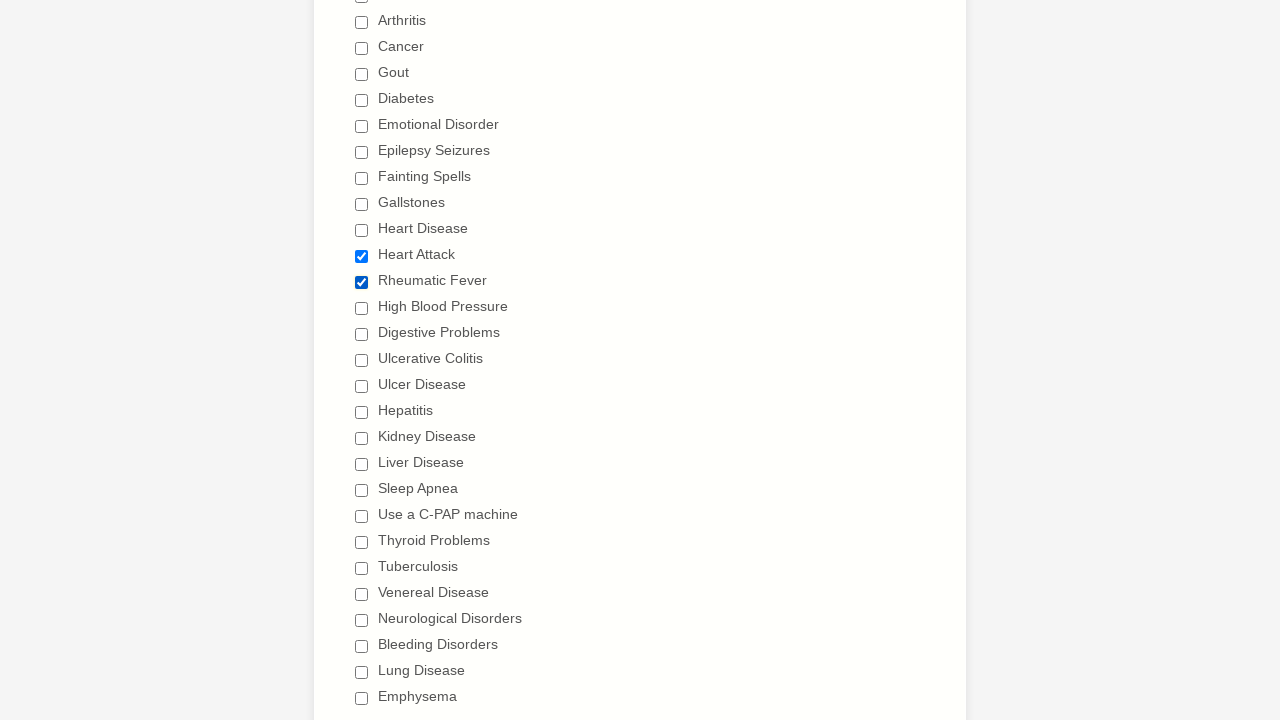

Verified Rheumatic Fever checkbox is checked
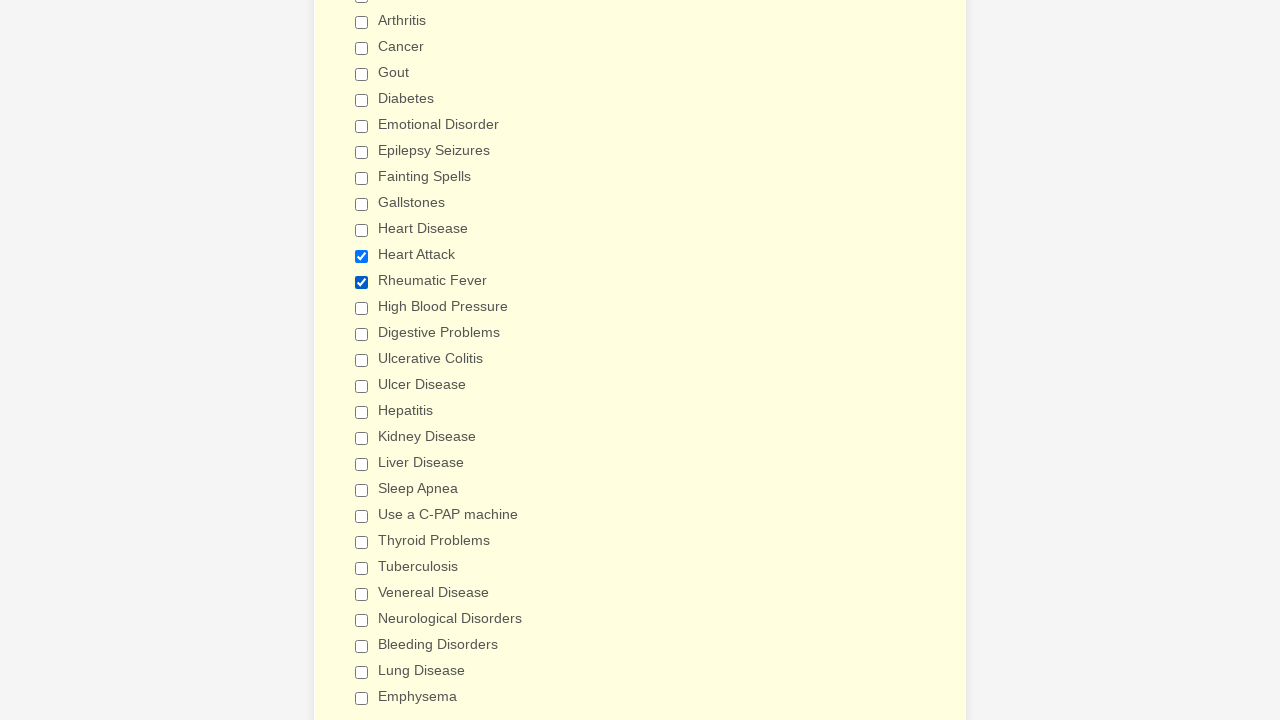

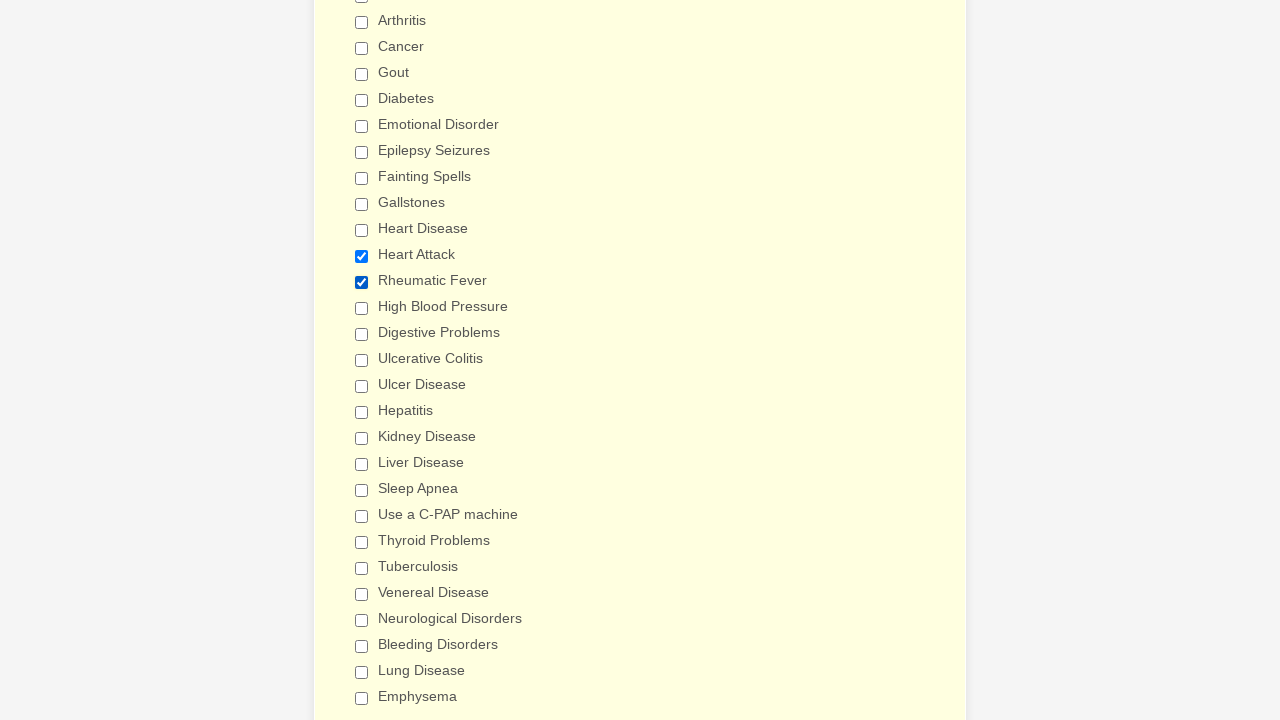